Automates a typing practice session on Benesse's typing training website by starting a timed typing exercise and automatically typing the displayed characters.

Starting URL: https://manabi.benesse.ne.jp/gakushu/typing/eigonyuryoku.html

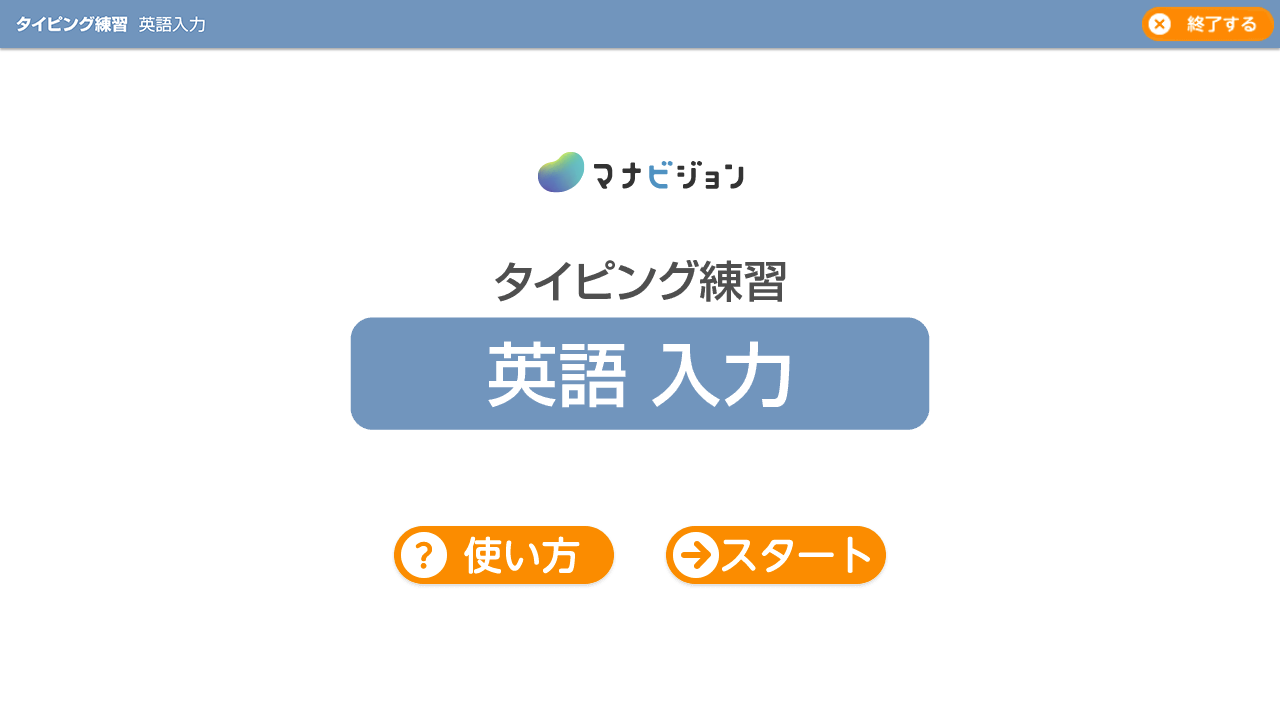

Clicked start/settings button to open typing exercise configuration at (776, 558) on #goSettingButton
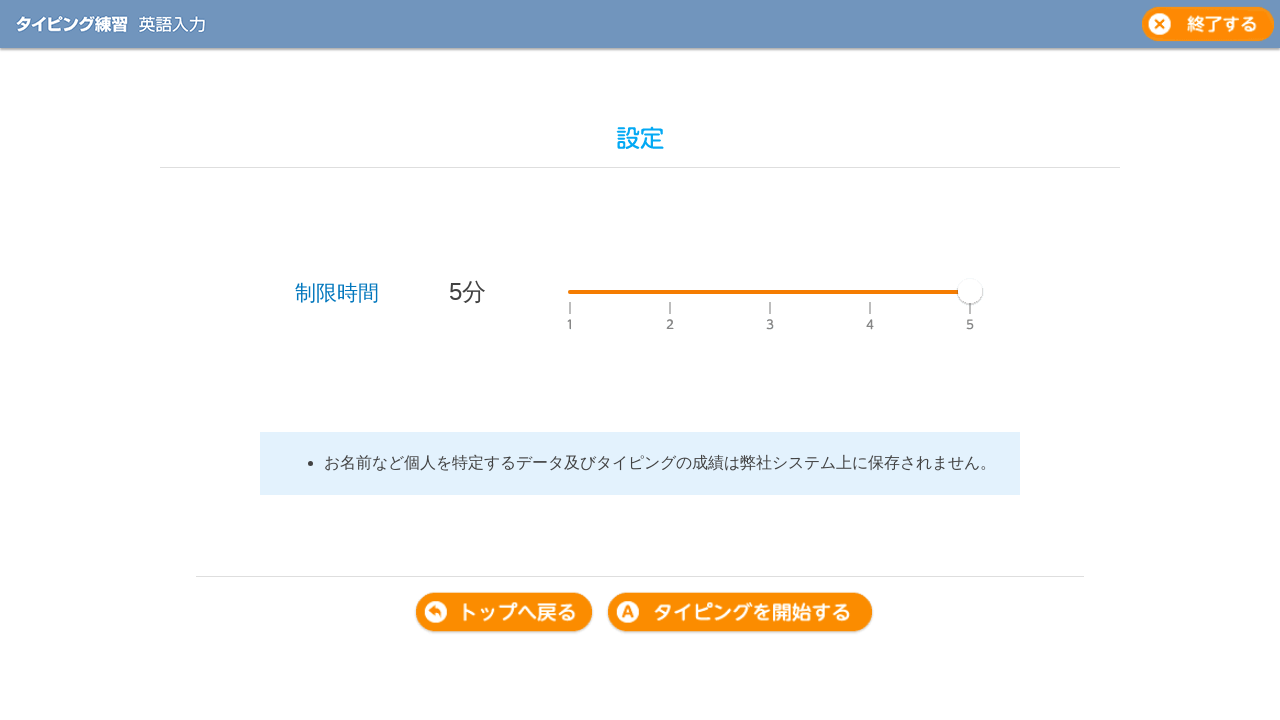

Clicked time limit progress bar to access time selection at (770, 292) on #timeLimitProgress
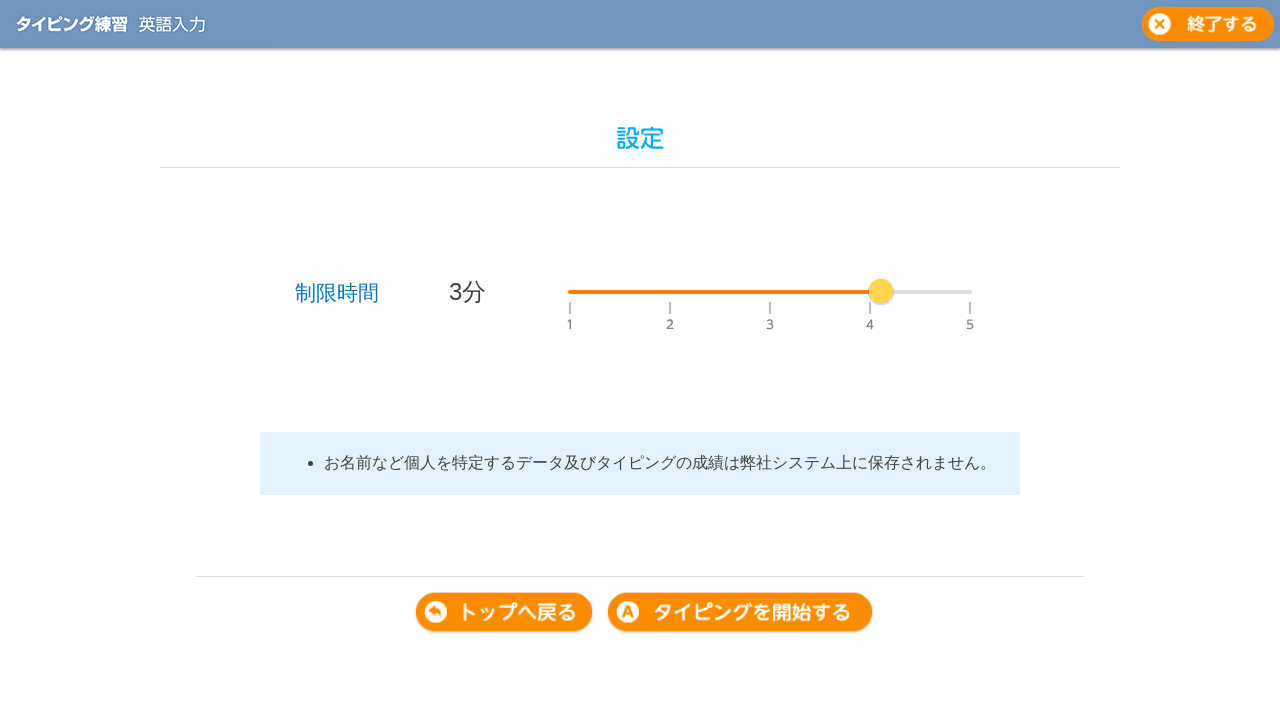

Pressed ArrowLeft to decrease time selection (iteration 1/3)
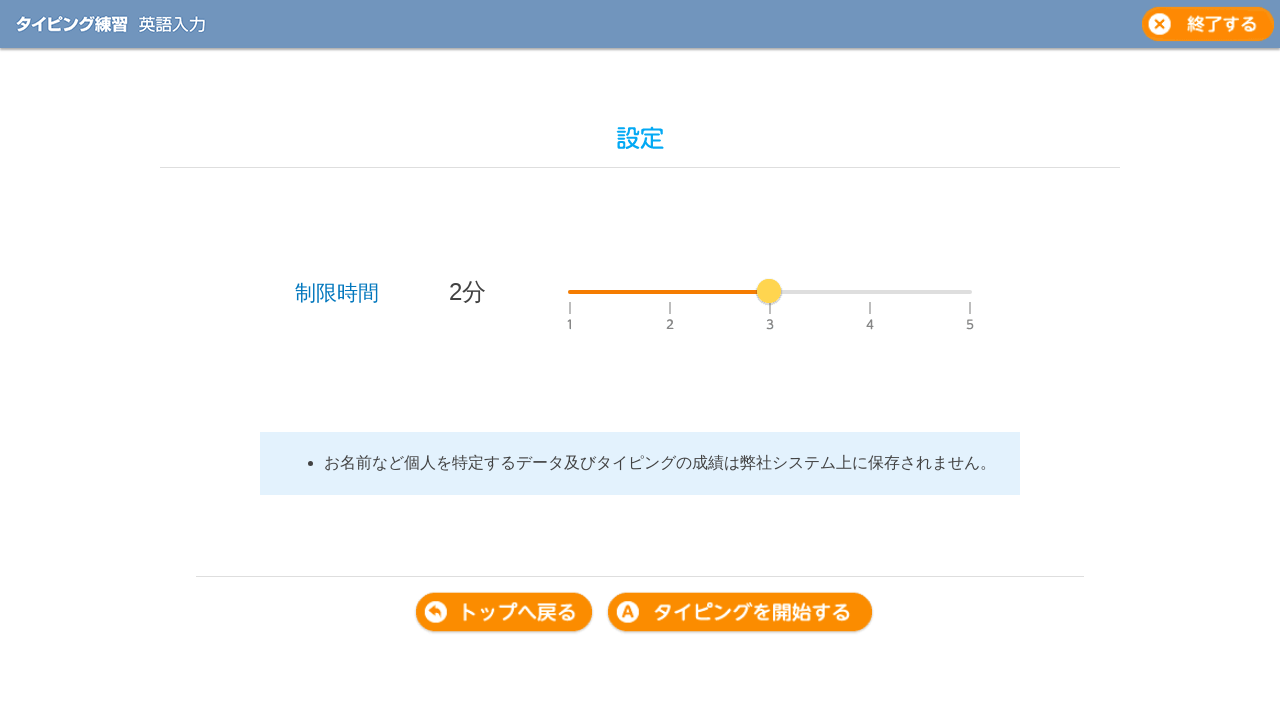

Pressed ArrowLeft to decrease time selection (iteration 2/3)
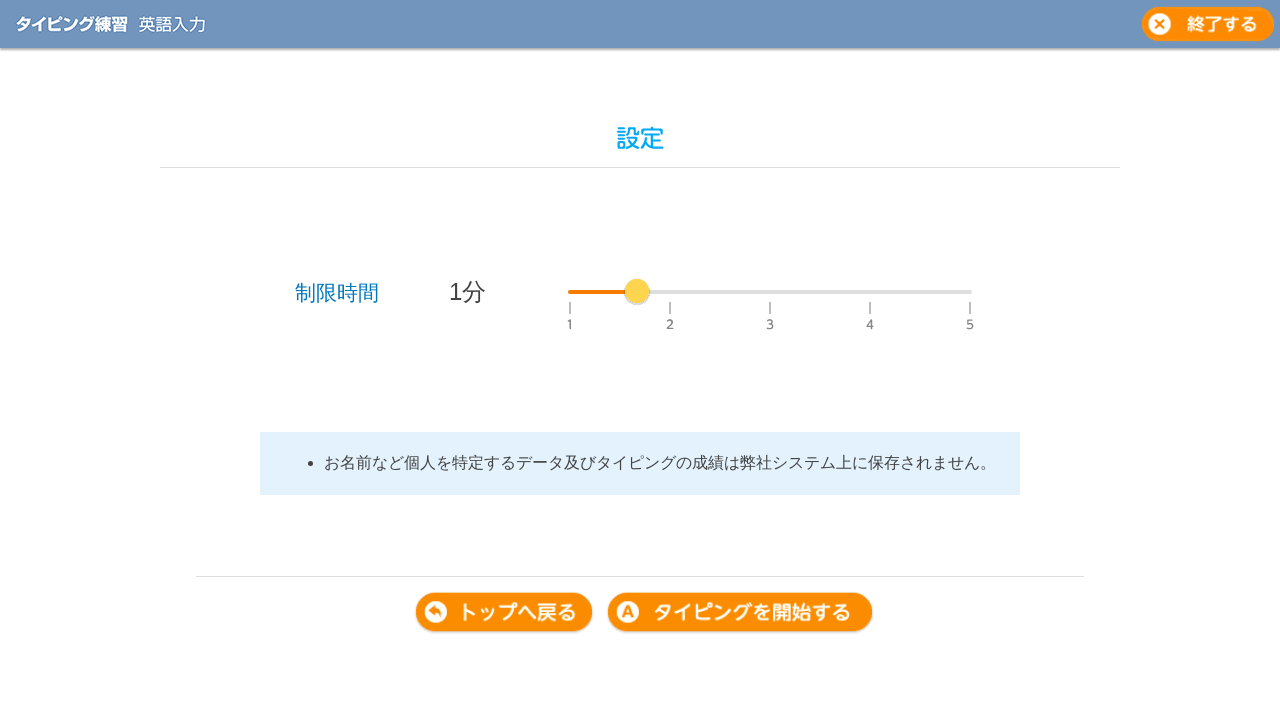

Pressed ArrowLeft to decrease time selection (iteration 3/3)
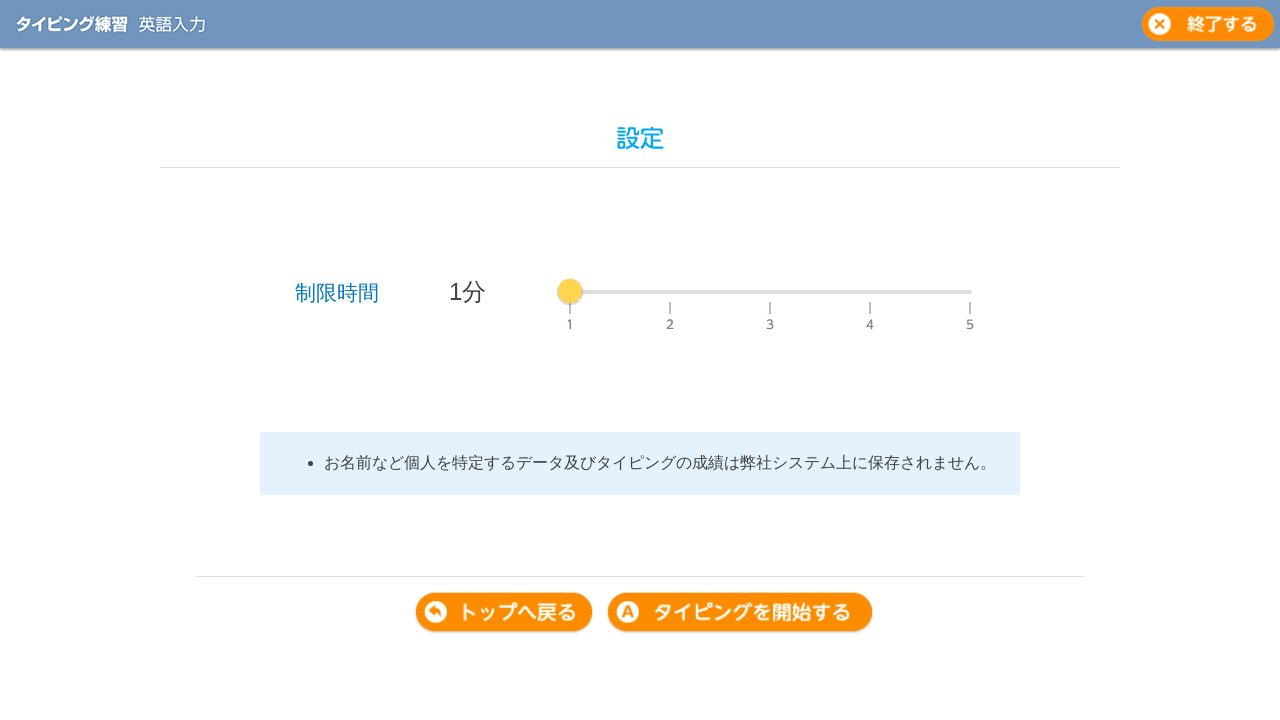

Pressed ArrowRight to increase time selection (iteration 1/2)
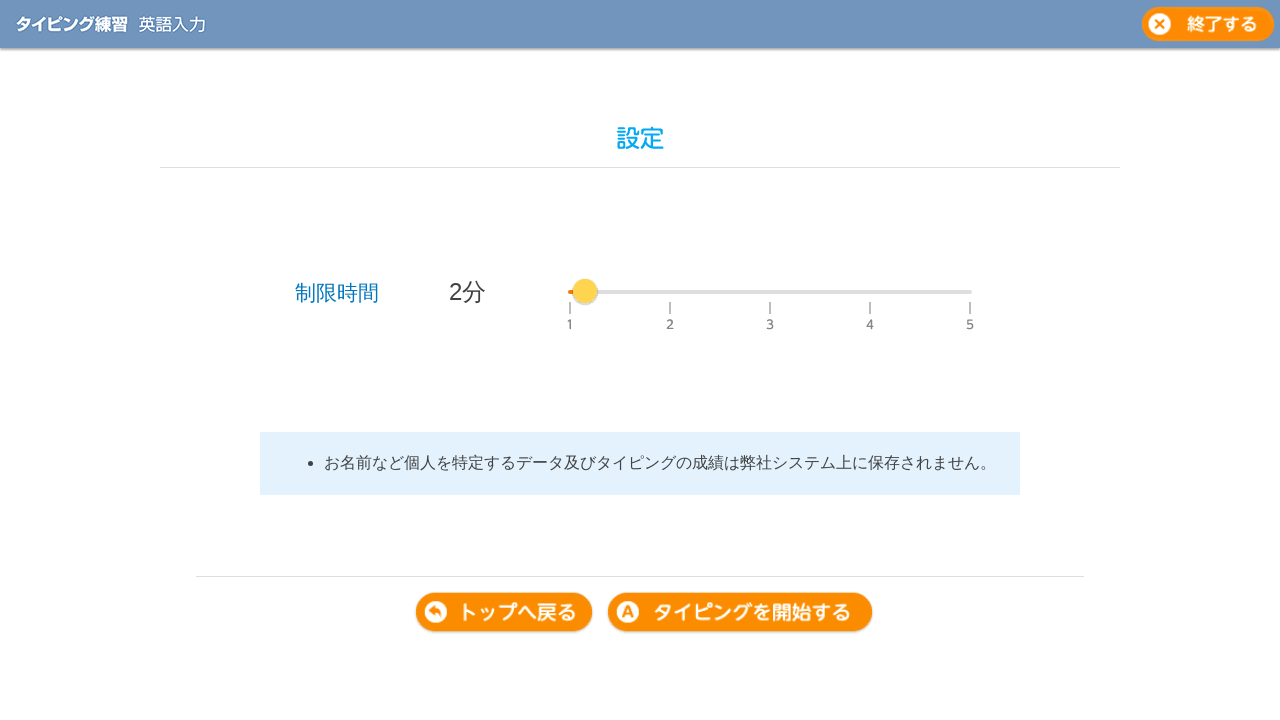

Pressed ArrowRight to increase time selection (iteration 2/2)
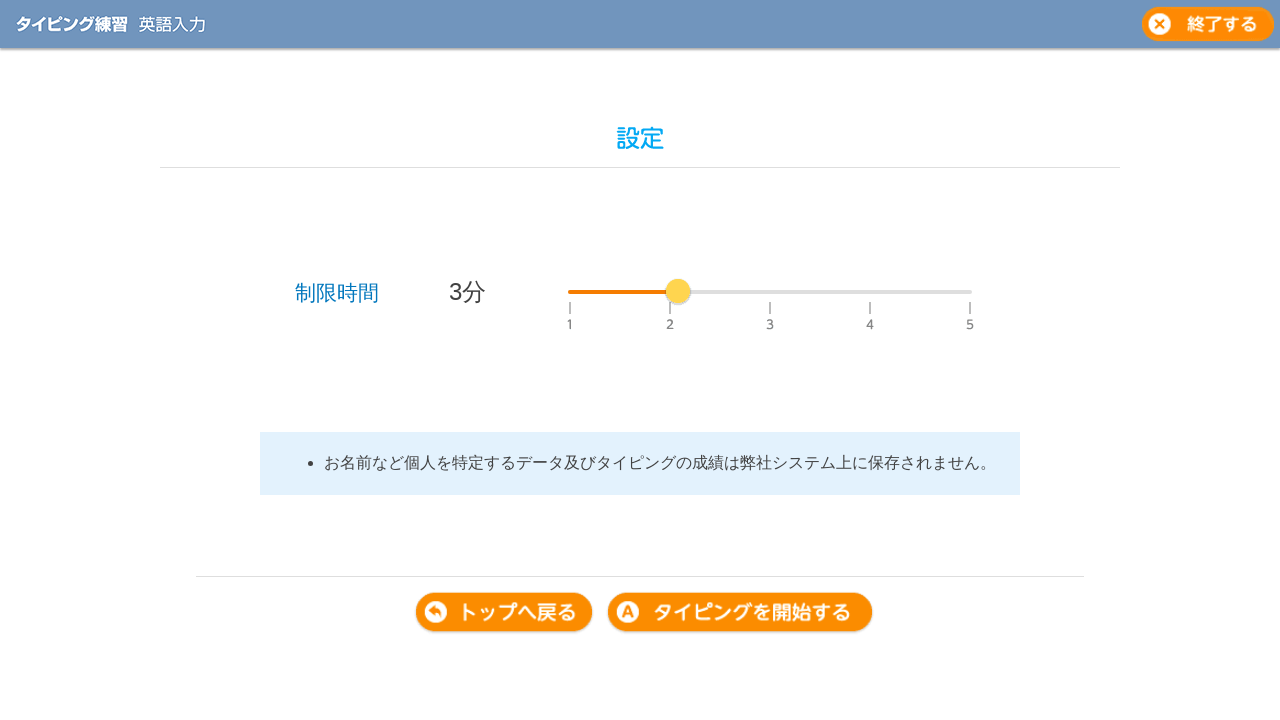

Clicked typing button to start the exercise at (740, 613) on .typingButton
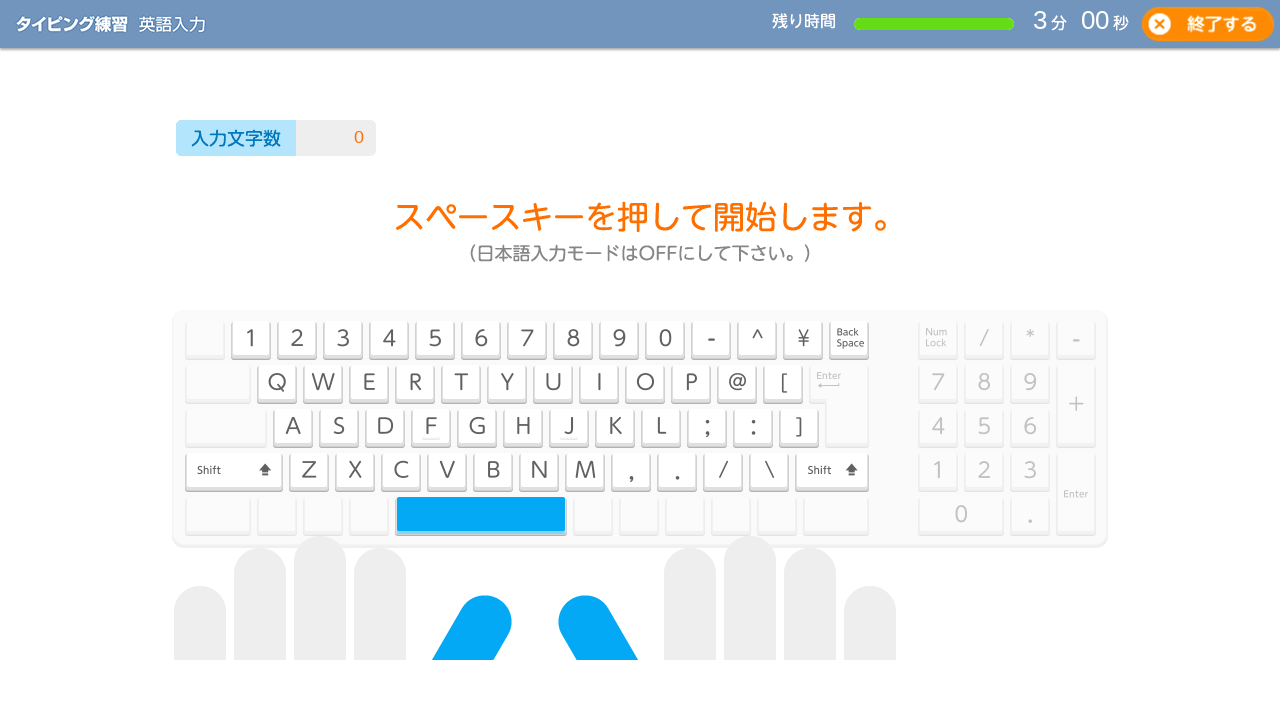

Waited 500ms for interface to load
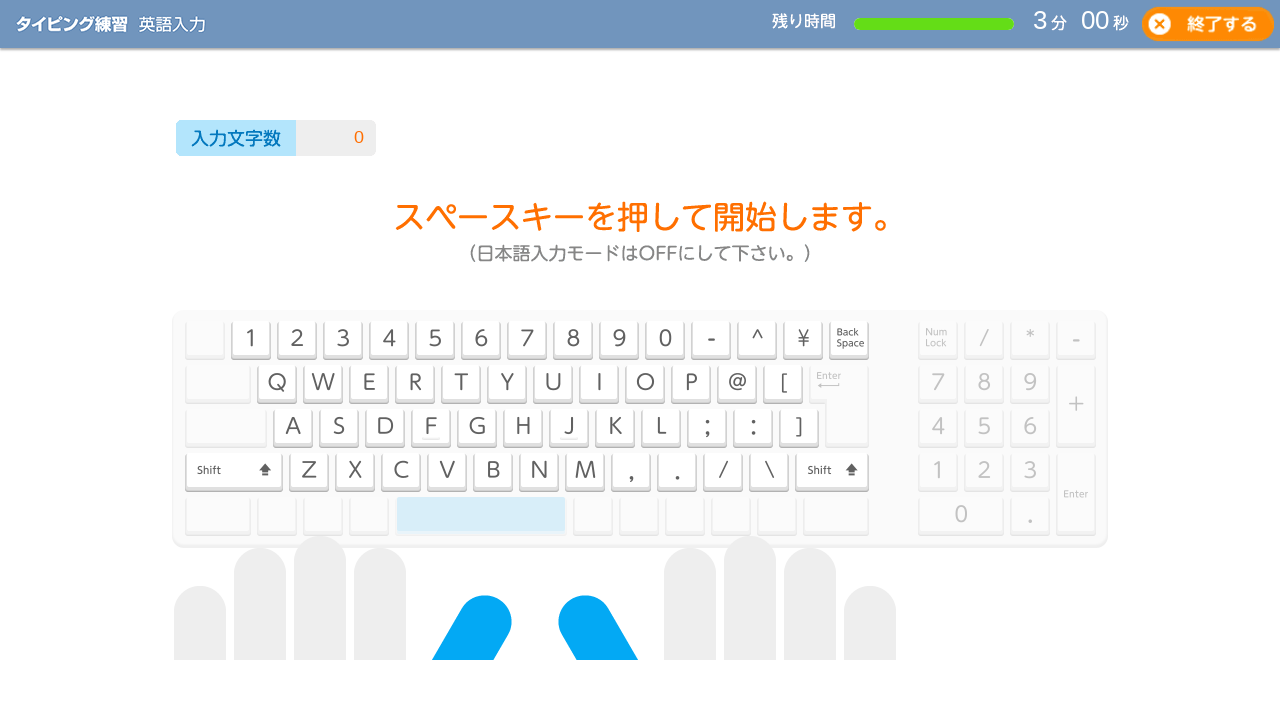

Pressed Space to begin the typing test
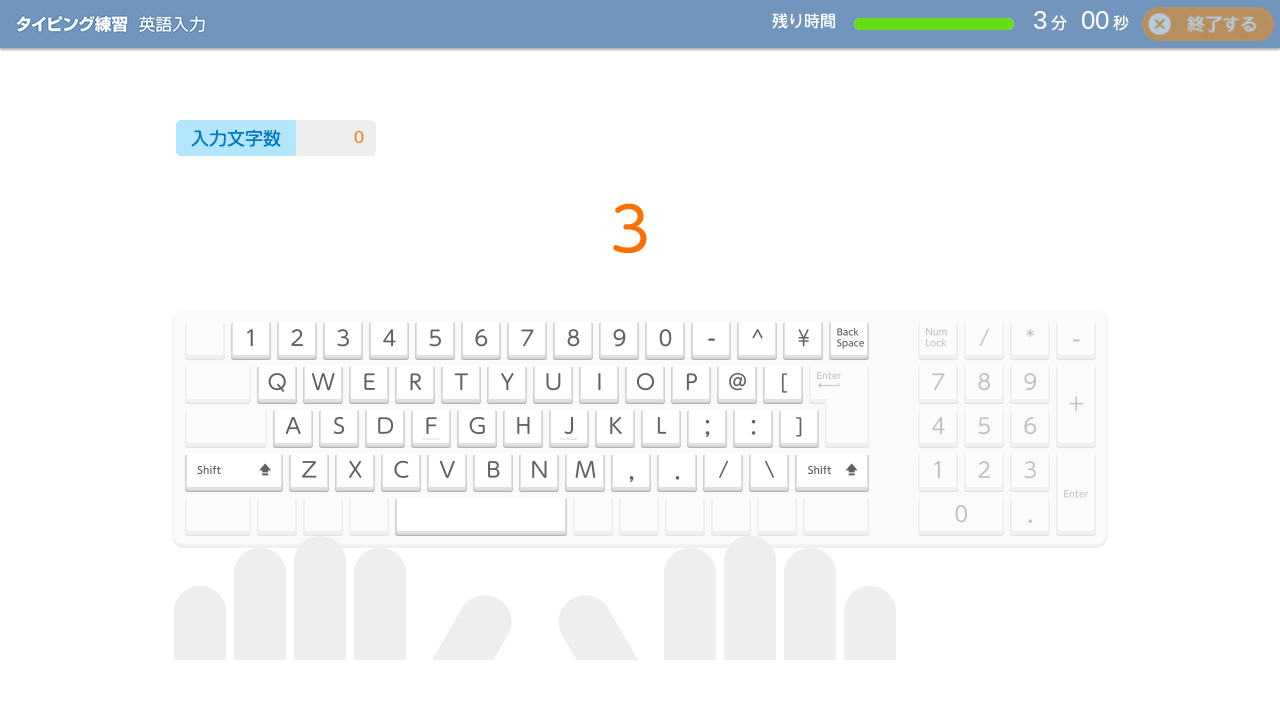

Waited 3000ms for countdown to complete
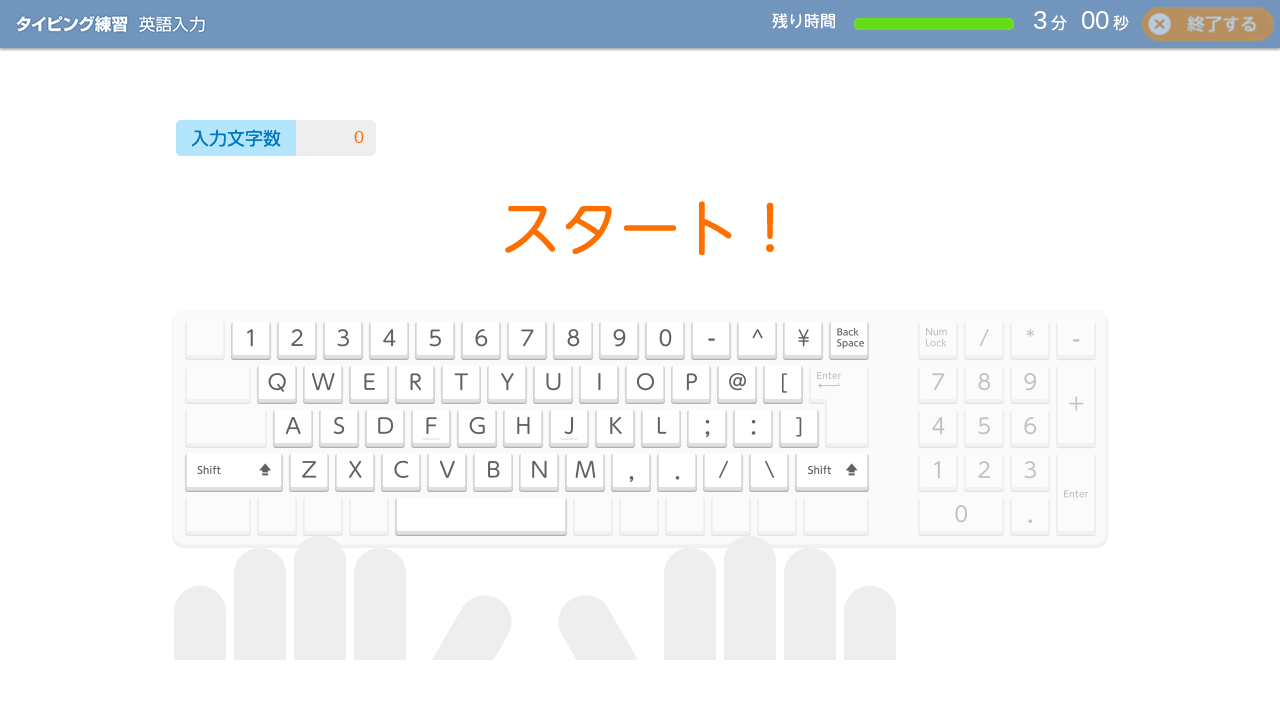

Waited 100ms between typing iterations (iteration 1/50)
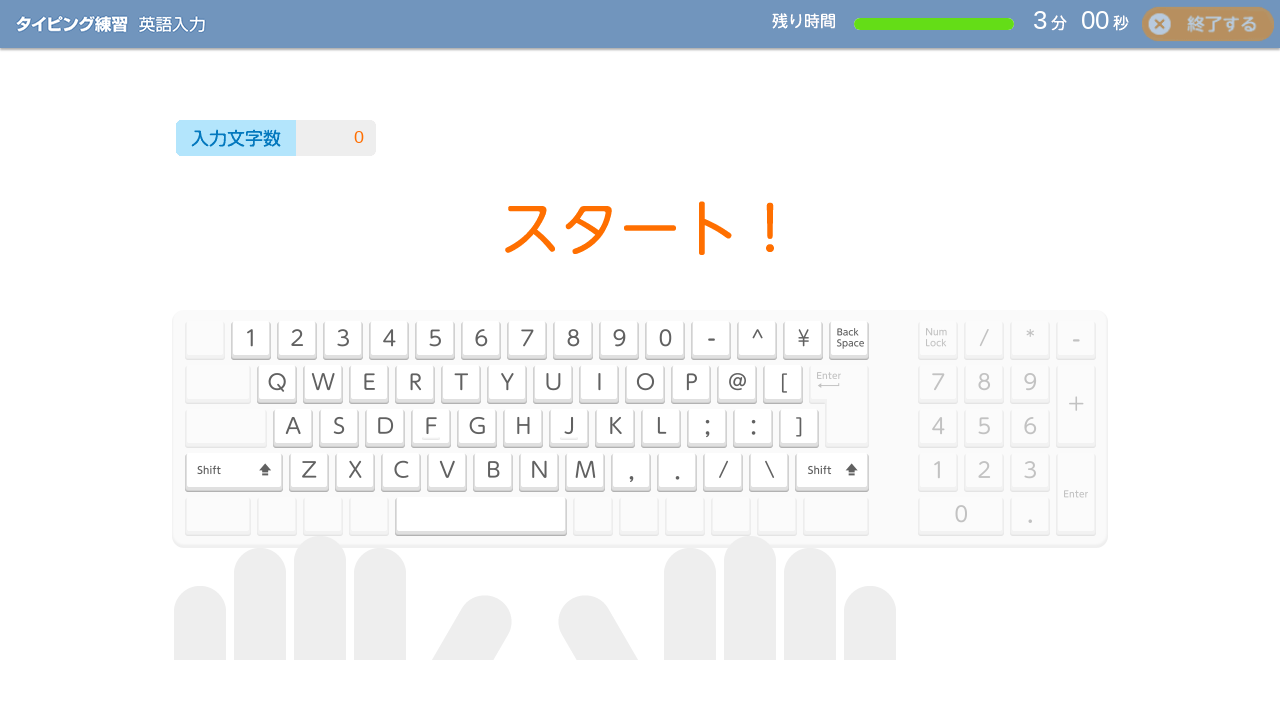

Waited 100ms between typing iterations (iteration 2/50)
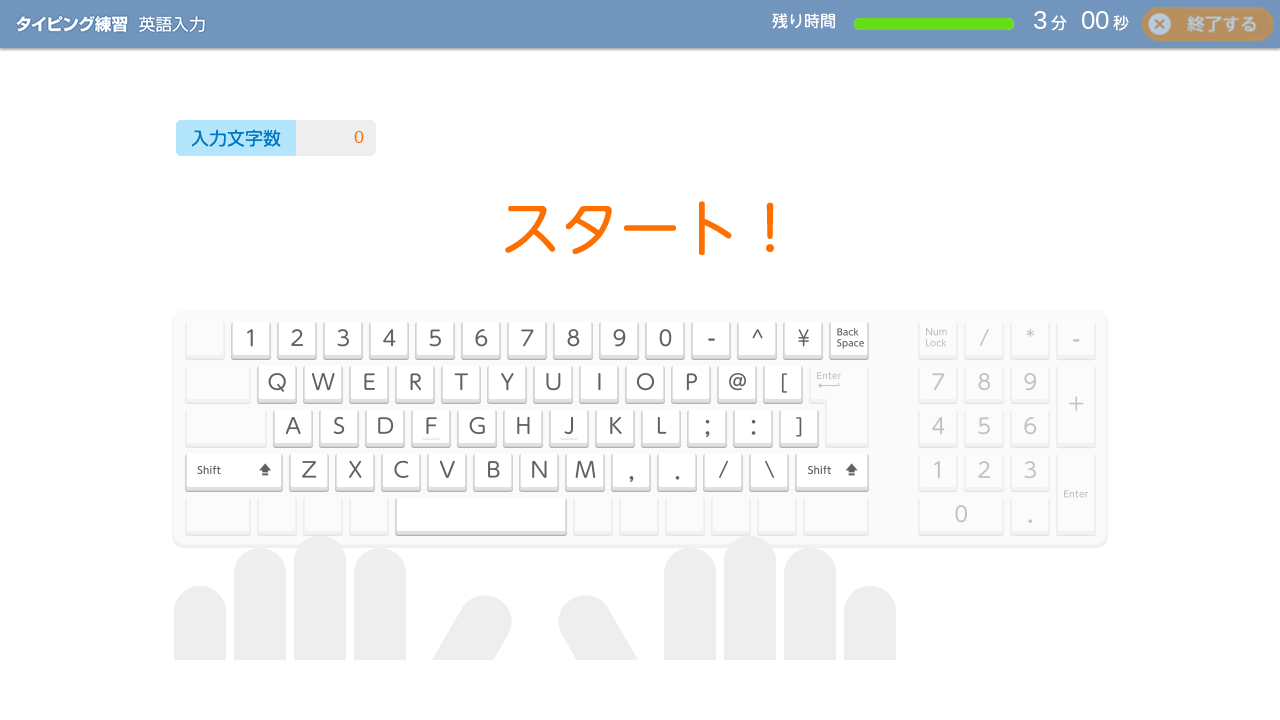

Typed characters from remaining text (iteration 3/50): 'Ladies and gentlemen.'
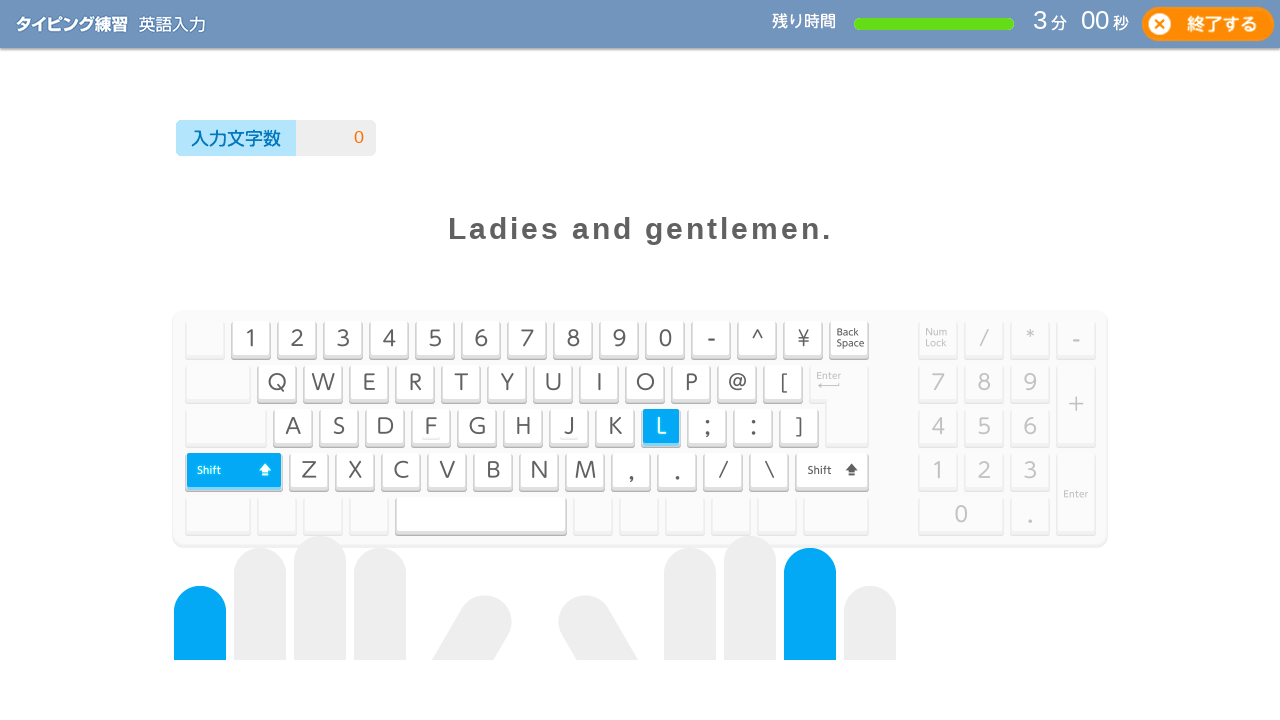

Waited 100ms between typing iterations (iteration 3/50)
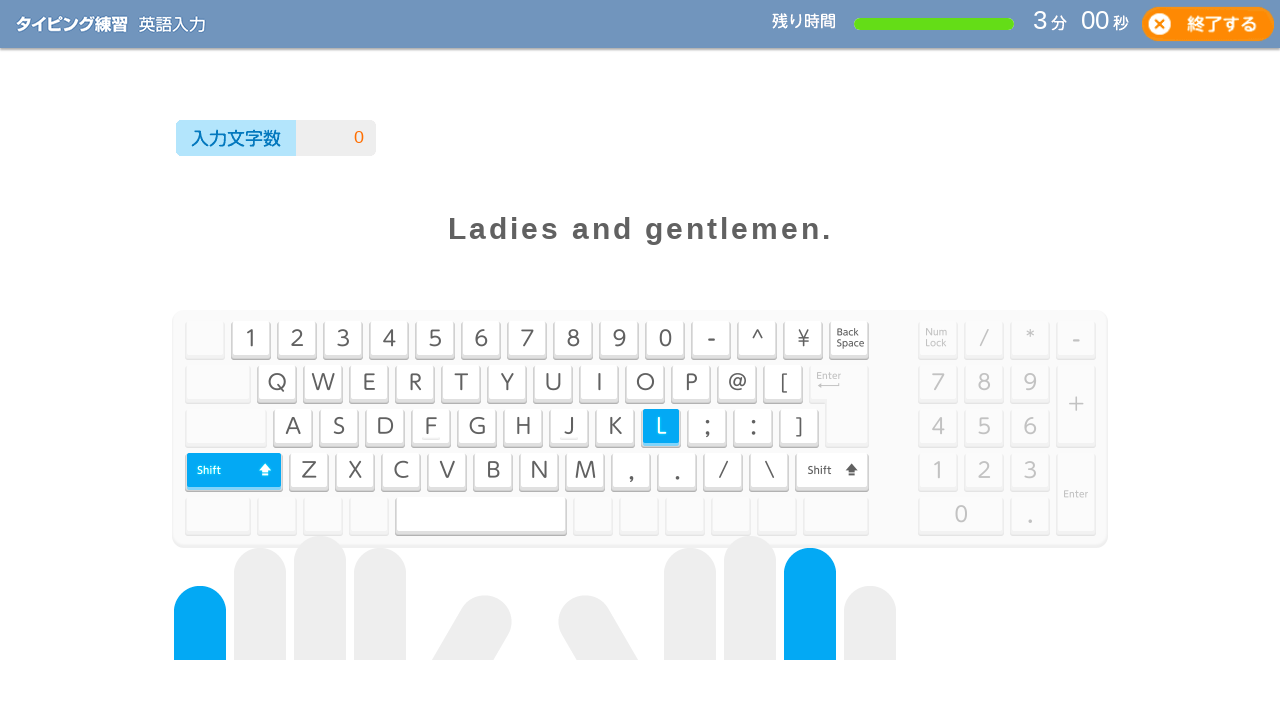

Typed characters from remaining text (iteration 4/50): 'Ladies and gentlemen.'
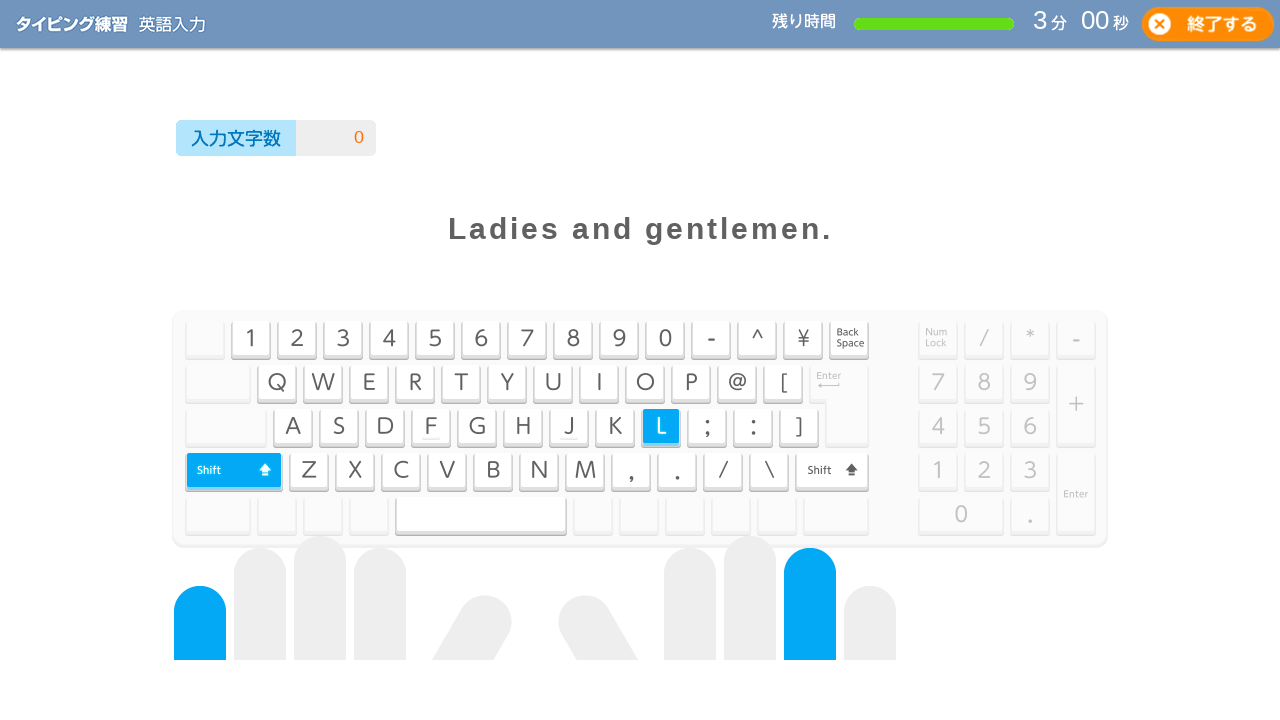

Waited 100ms between typing iterations (iteration 4/50)
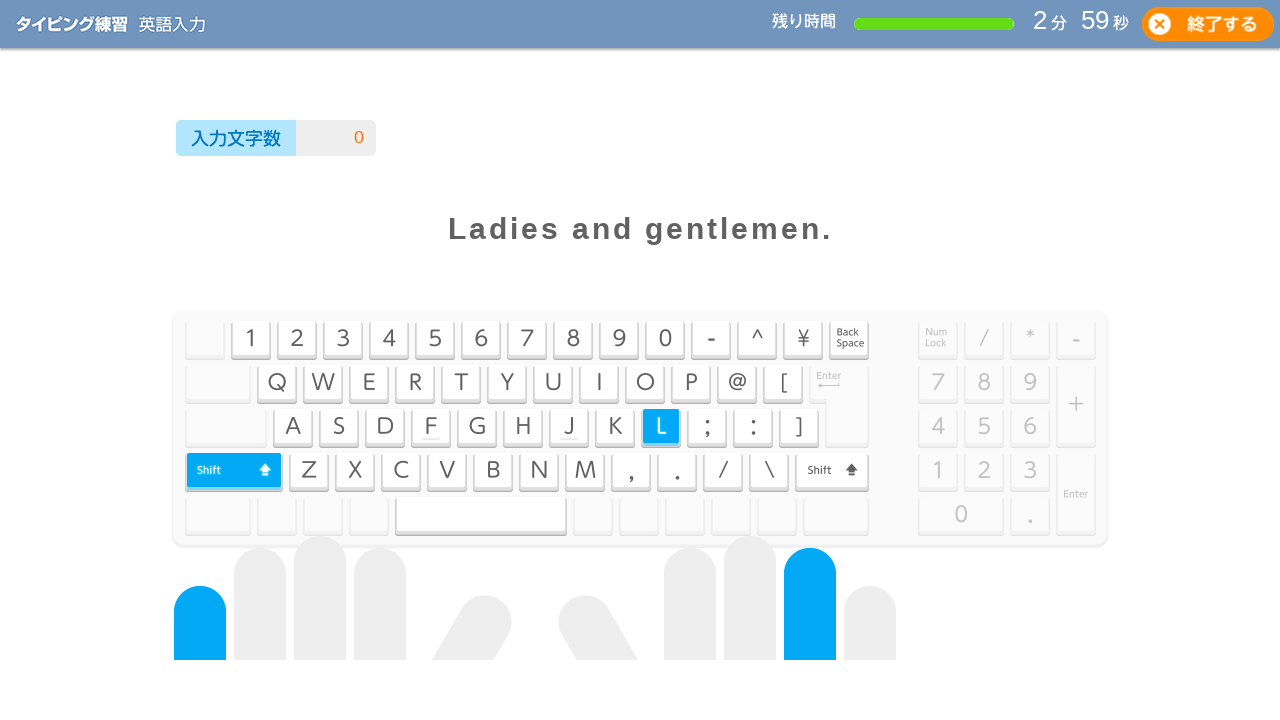

Typed characters from remaining text (iteration 5/50): 'Ladies and gentlemen.'
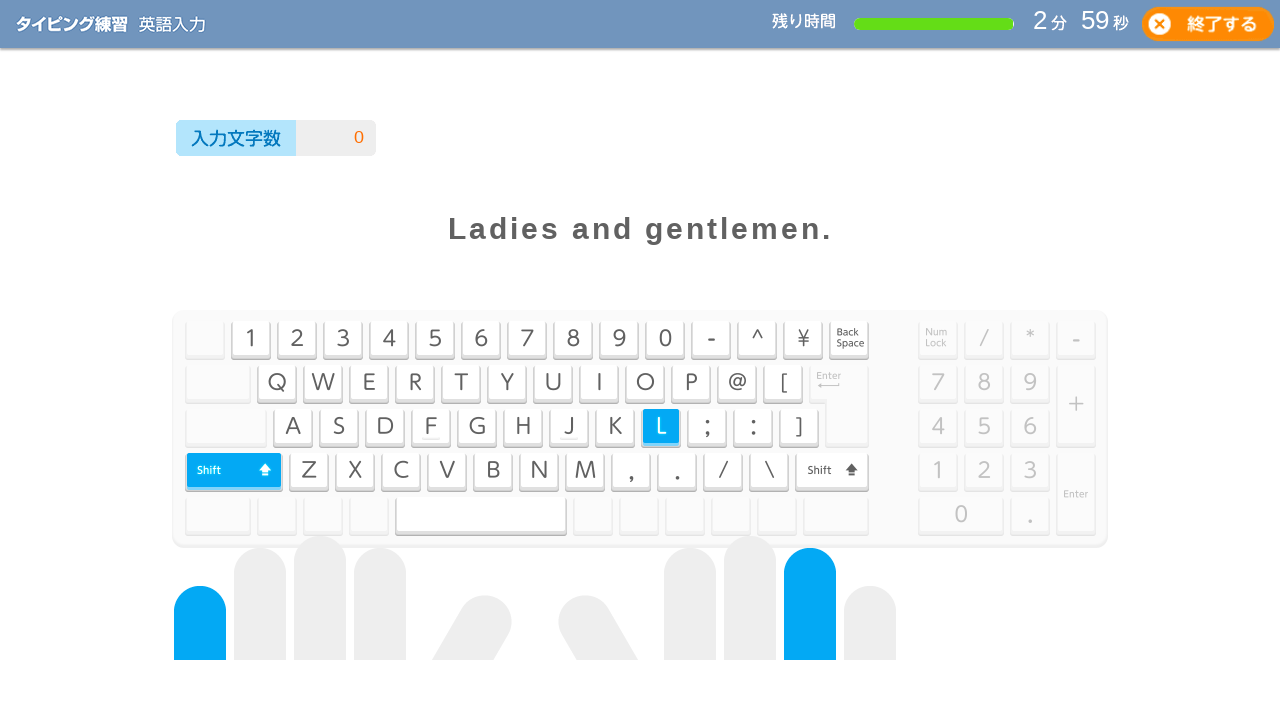

Waited 100ms between typing iterations (iteration 5/50)
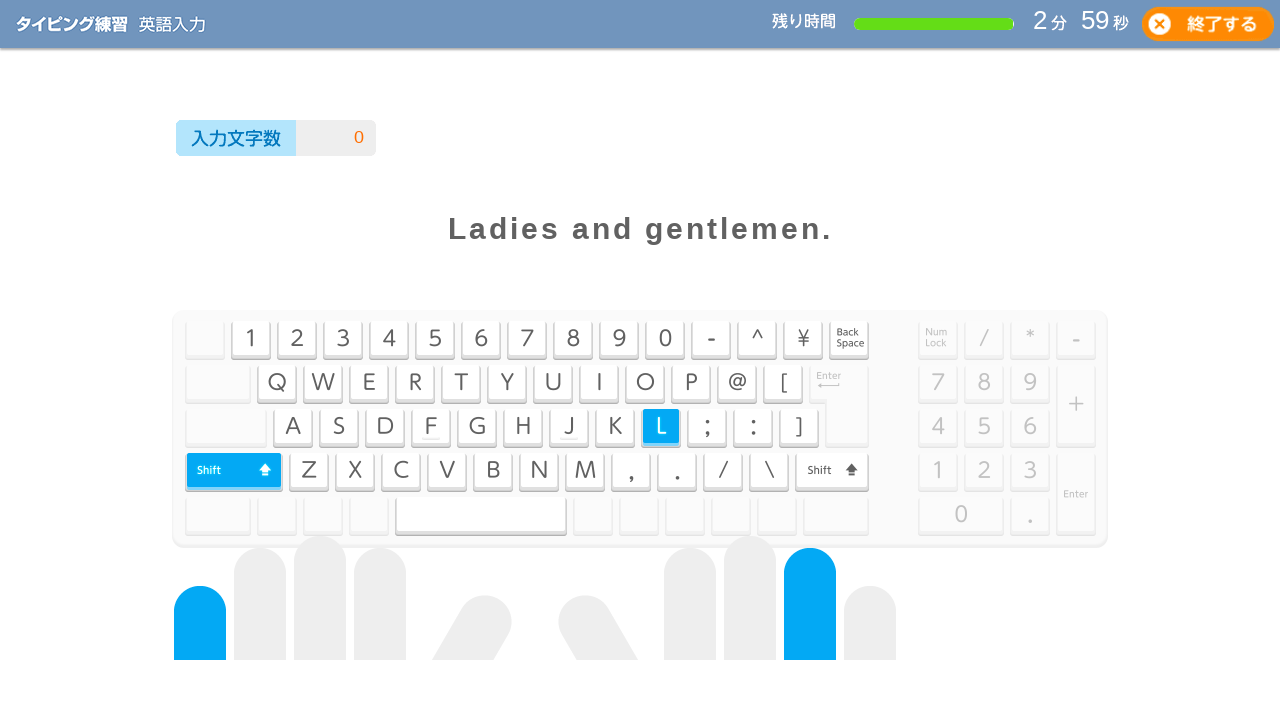

Typed characters from remaining text (iteration 6/50): 'Ladies and gentlemen.'
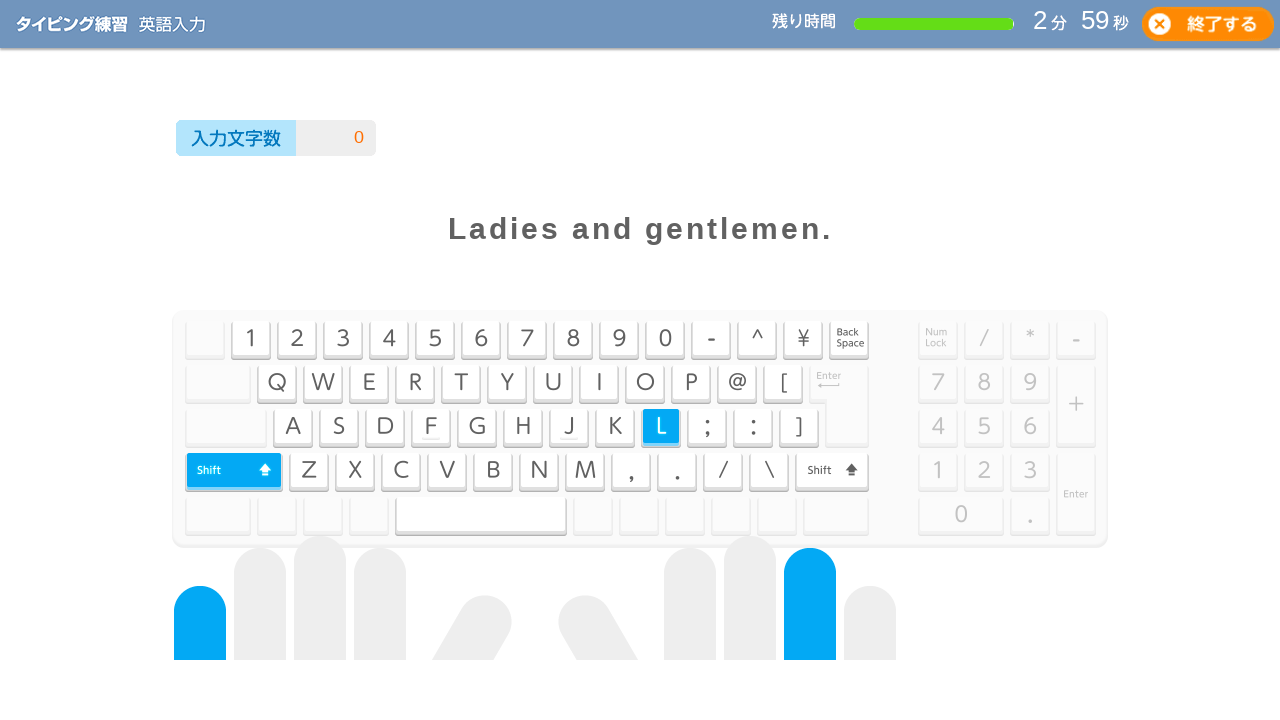

Waited 100ms between typing iterations (iteration 6/50)
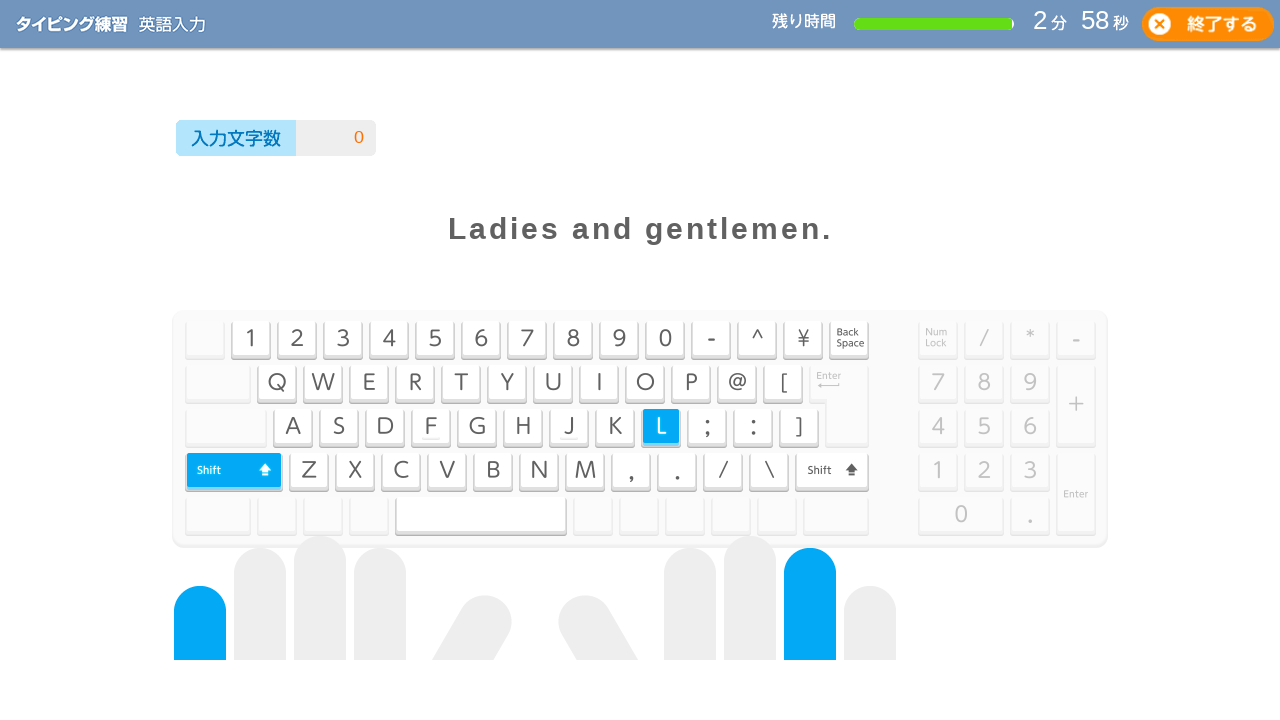

Typed characters from remaining text (iteration 7/50): 'Ladies and gentlemen.'
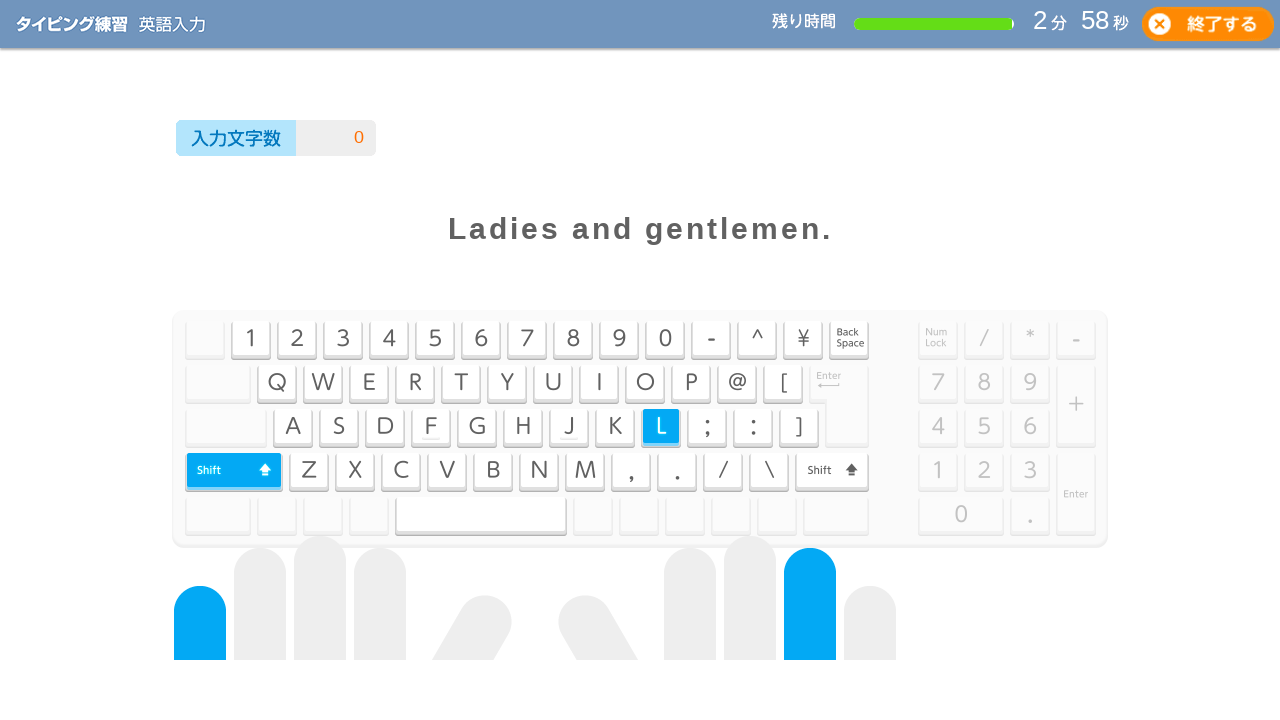

Waited 100ms between typing iterations (iteration 7/50)
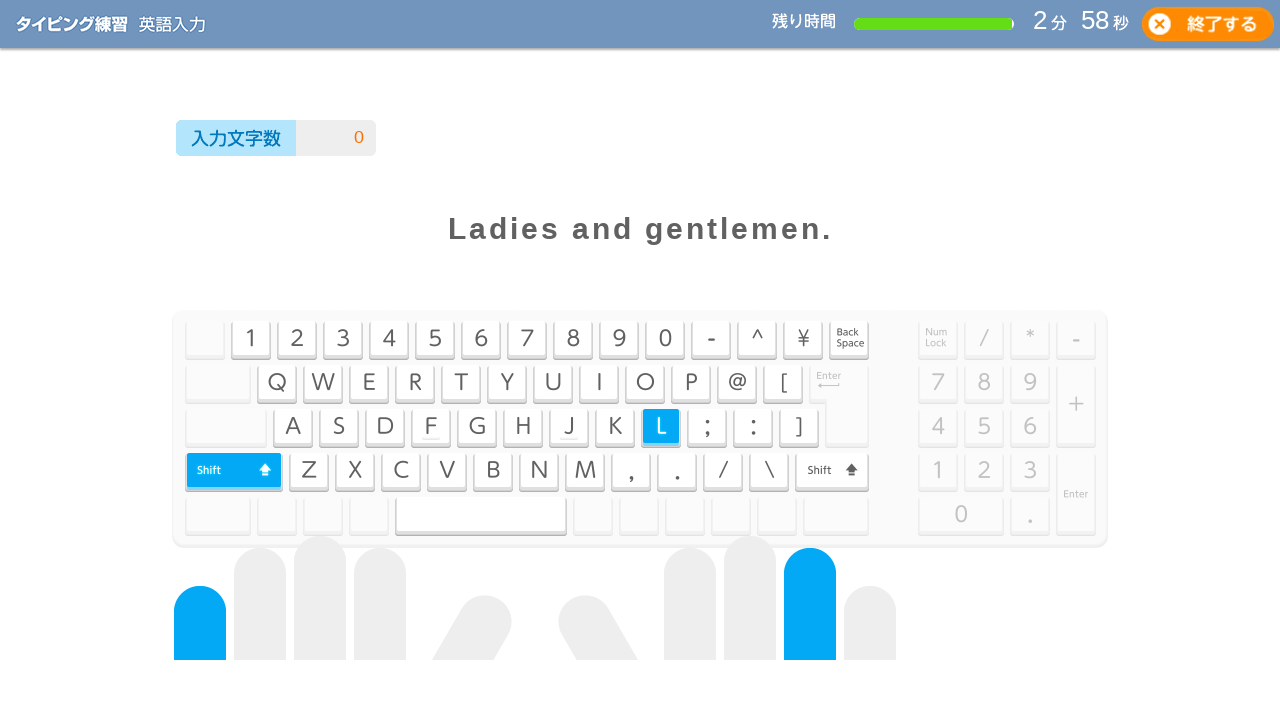

Typed characters from remaining text (iteration 8/50): 'Ladies and gentlemen.'
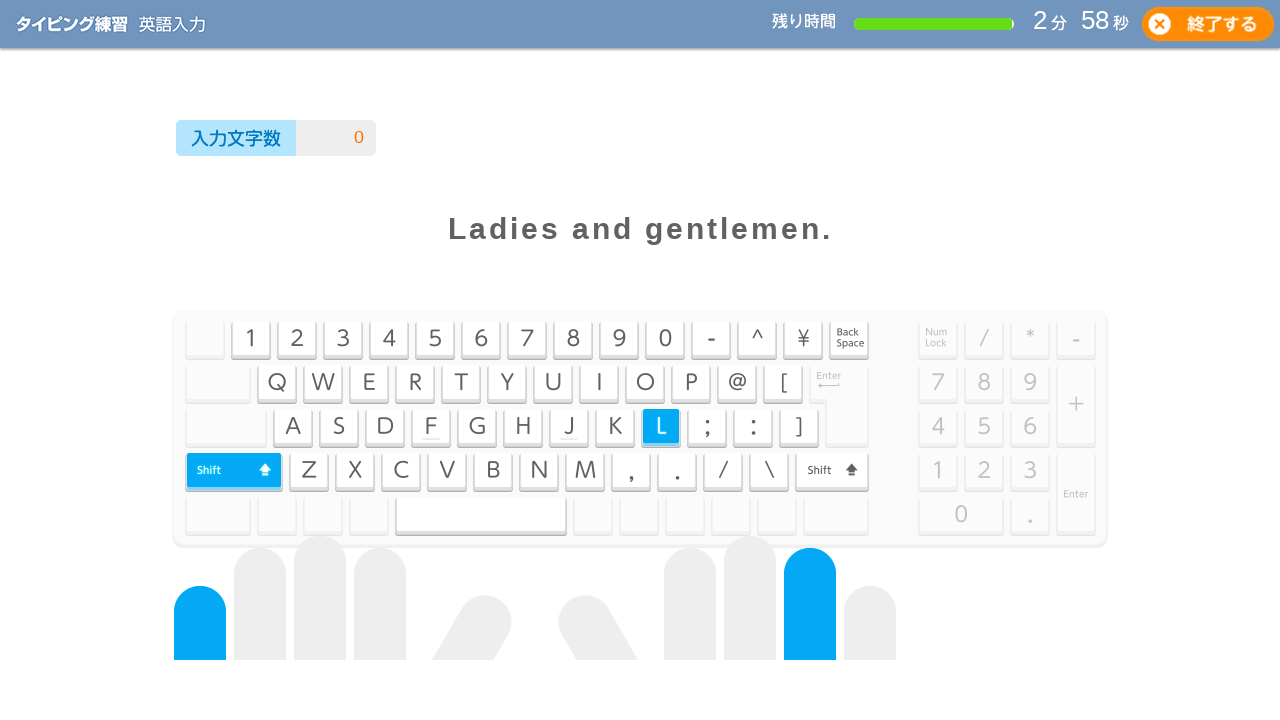

Waited 100ms between typing iterations (iteration 8/50)
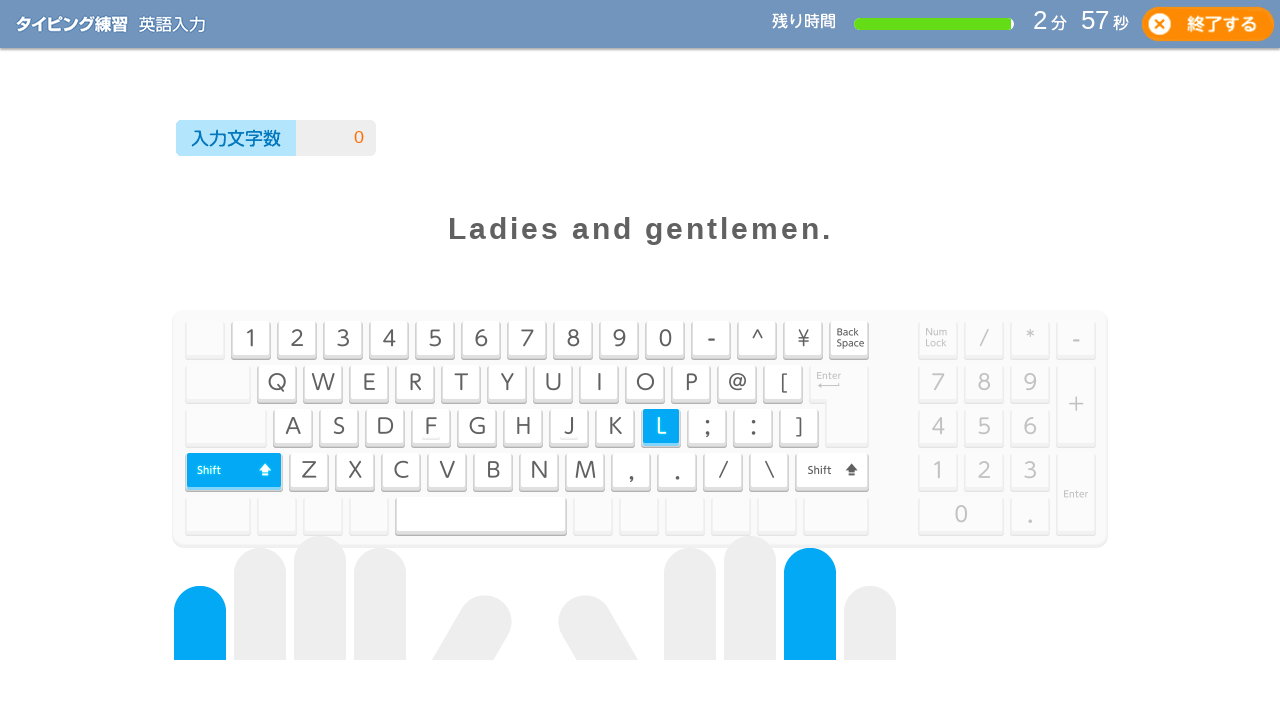

Typed characters from remaining text (iteration 9/50): 'Ladies and gentlemen.'
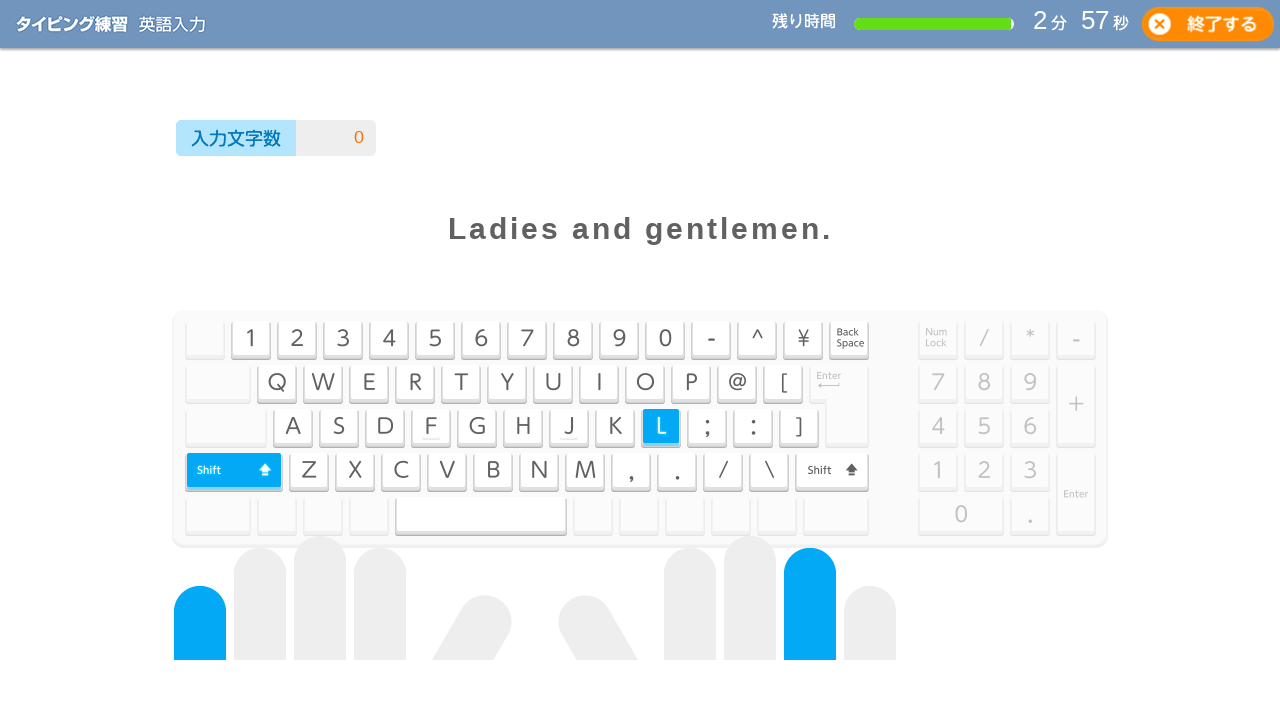

Waited 100ms between typing iterations (iteration 9/50)
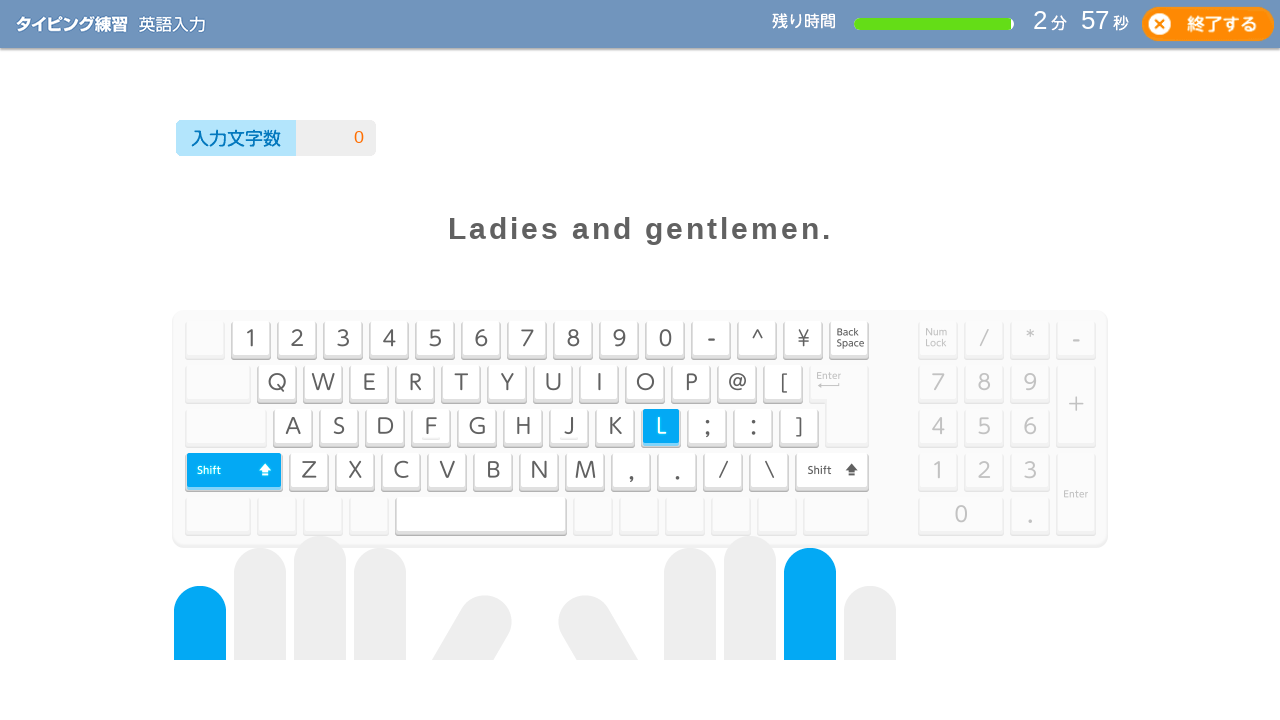

Typed characters from remaining text (iteration 10/50): 'Ladies and gentlemen.'
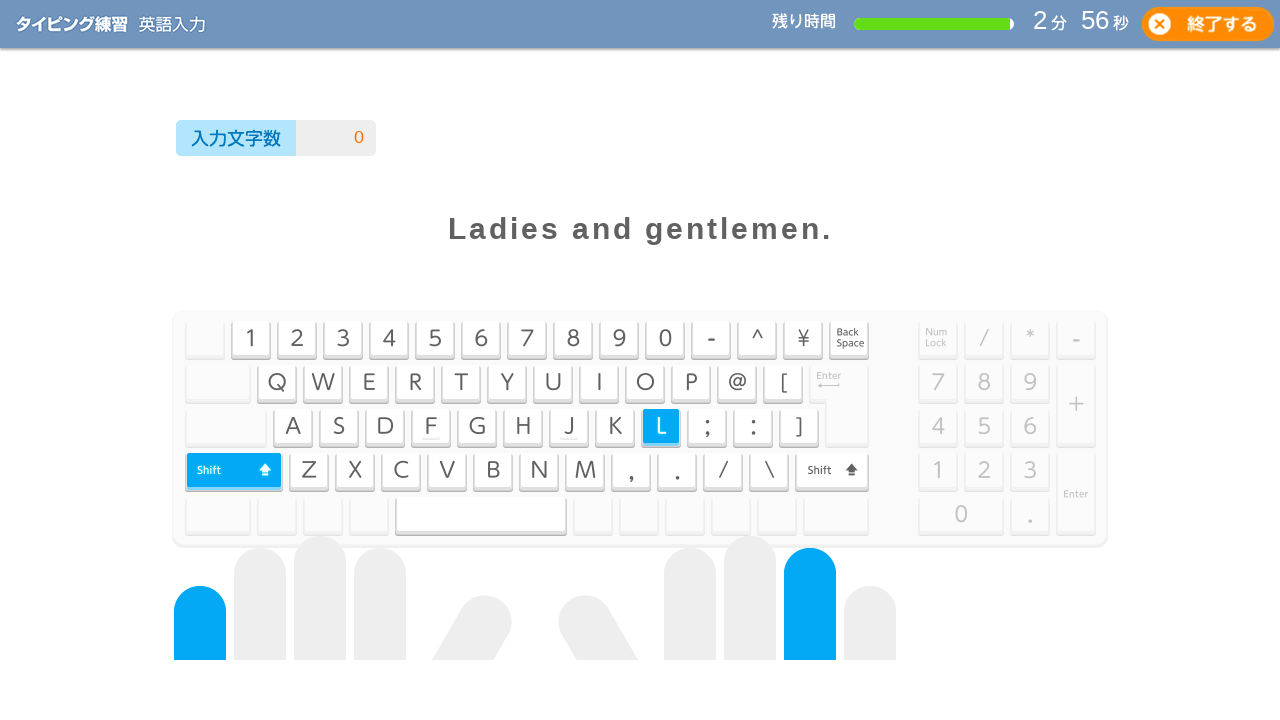

Waited 100ms between typing iterations (iteration 10/50)
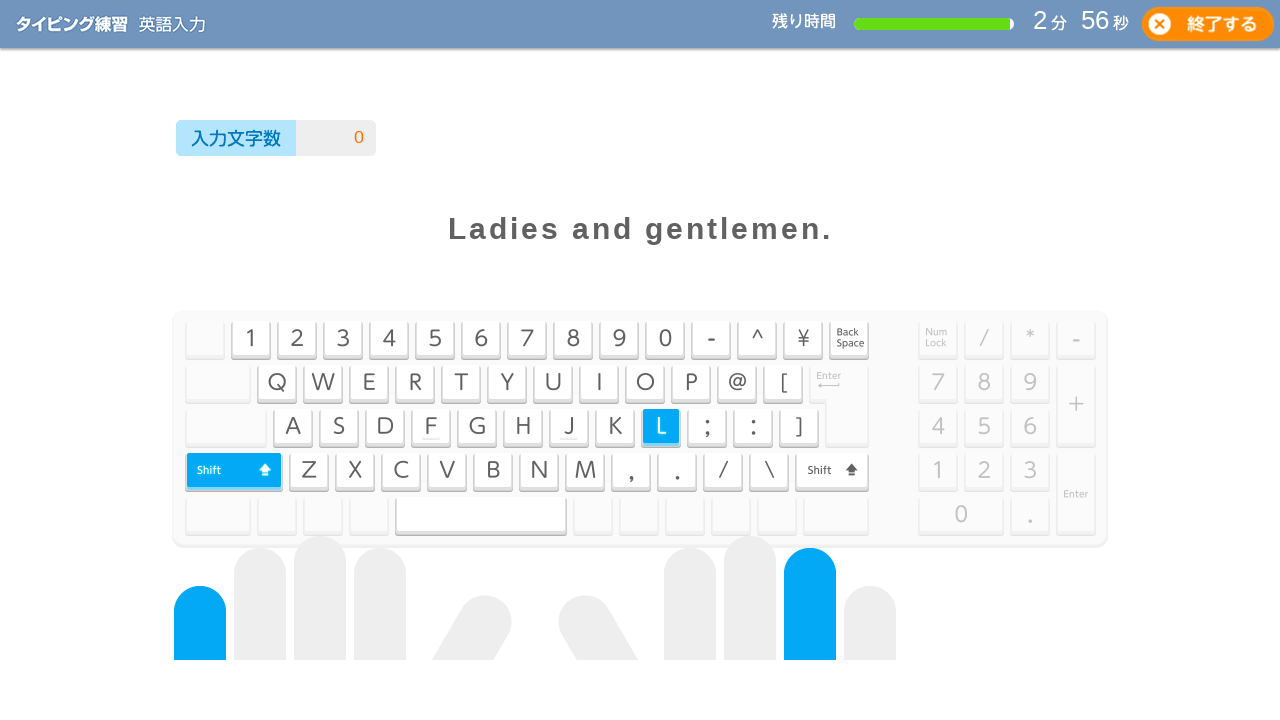

Typed characters from remaining text (iteration 11/50): 'Ladies and gentlemen.'
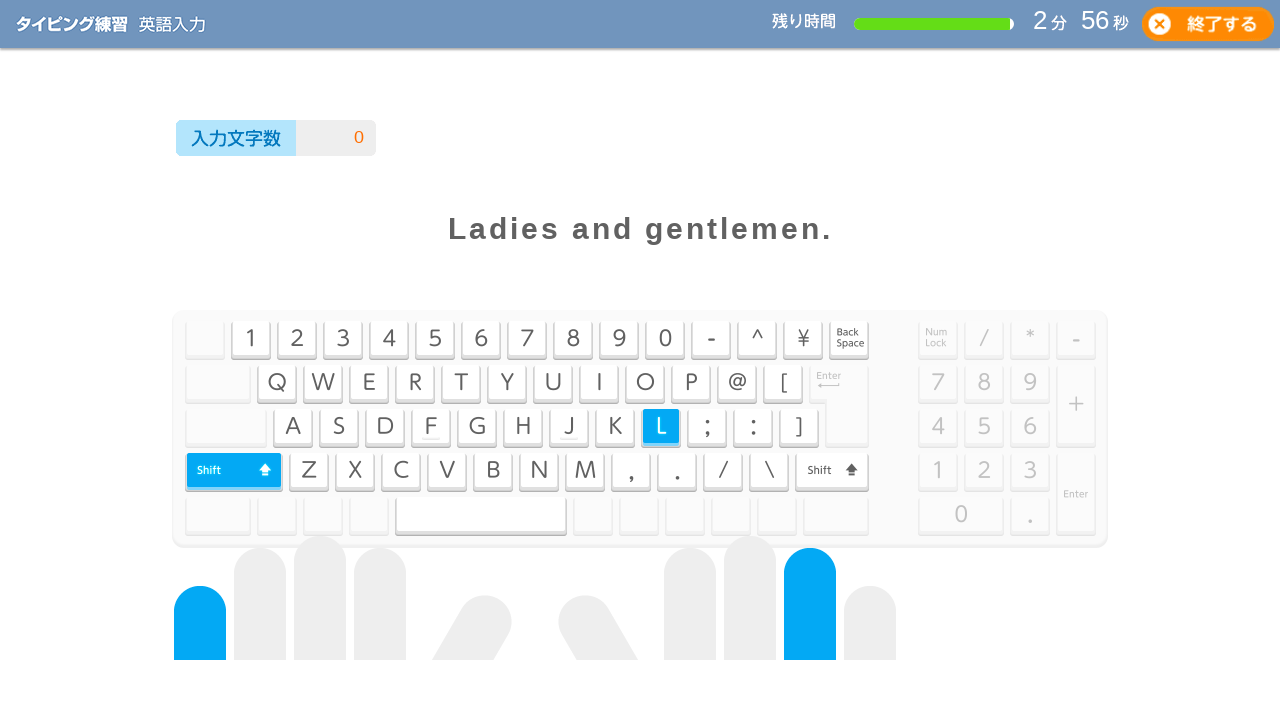

Waited 100ms between typing iterations (iteration 11/50)
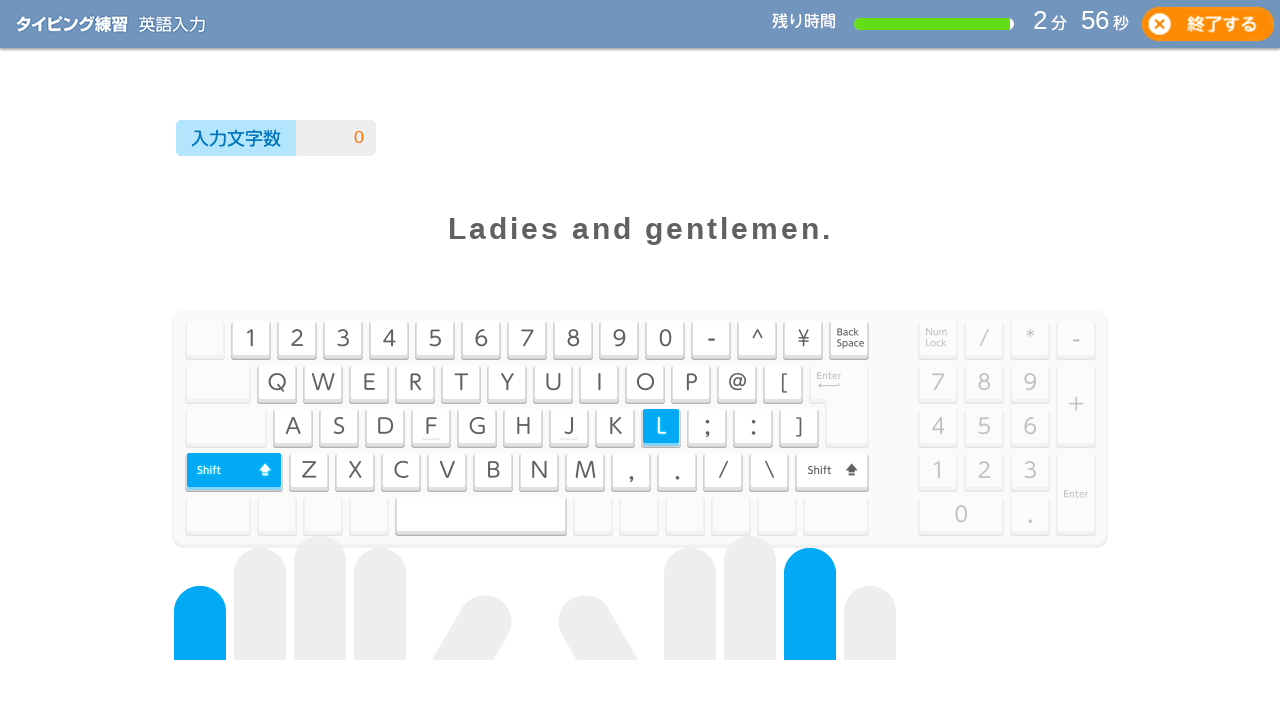

Typed characters from remaining text (iteration 12/50): 'Ladies and gentlemen.'
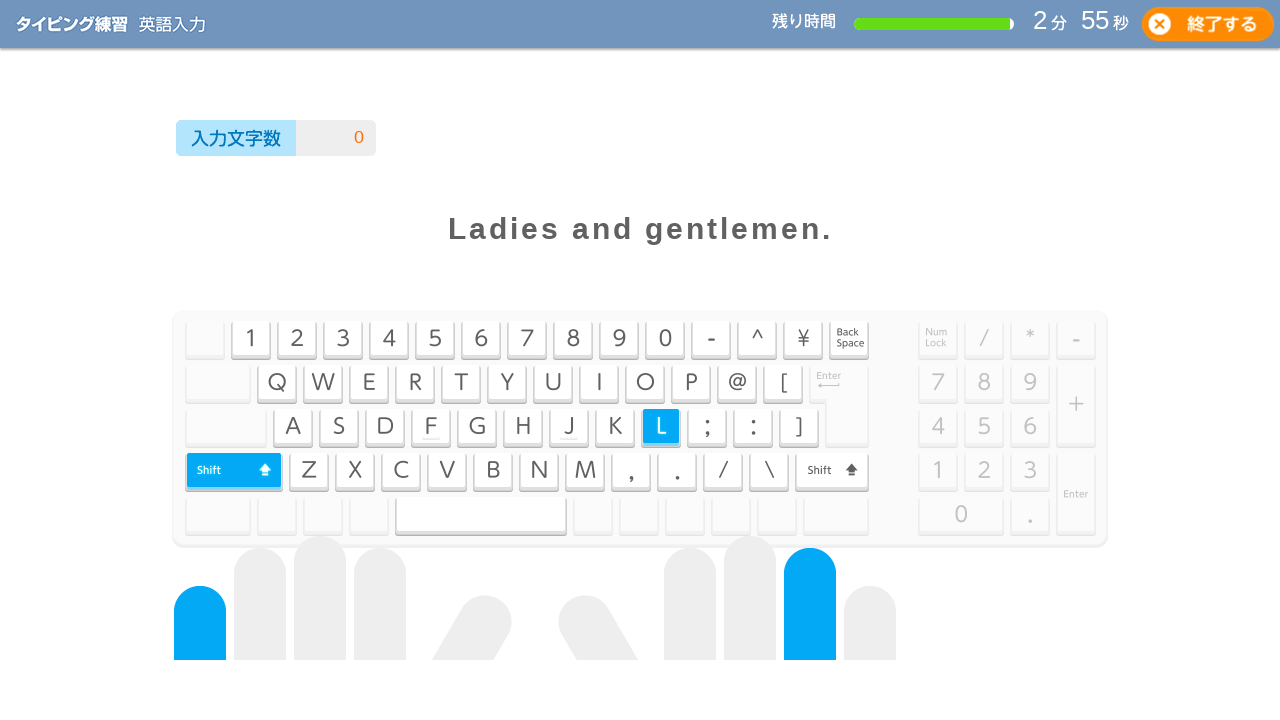

Waited 100ms between typing iterations (iteration 12/50)
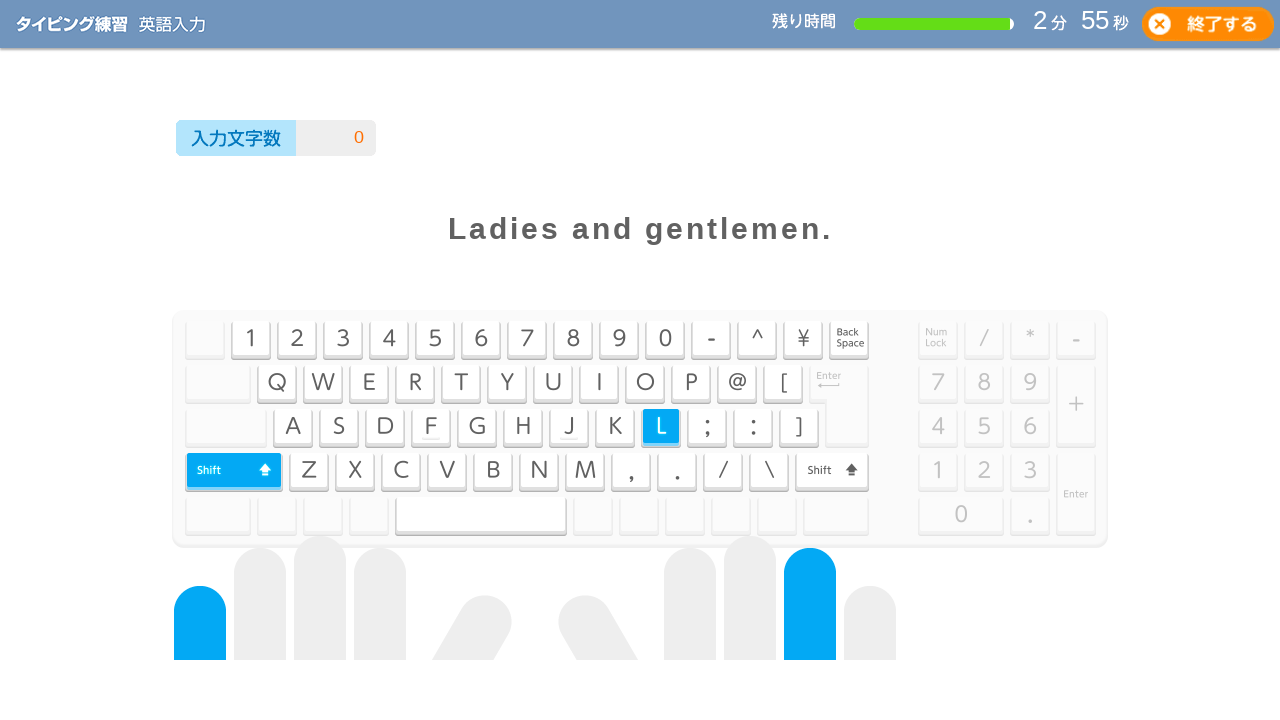

Typed characters from remaining text (iteration 13/50): 'Ladies and gentlemen.'
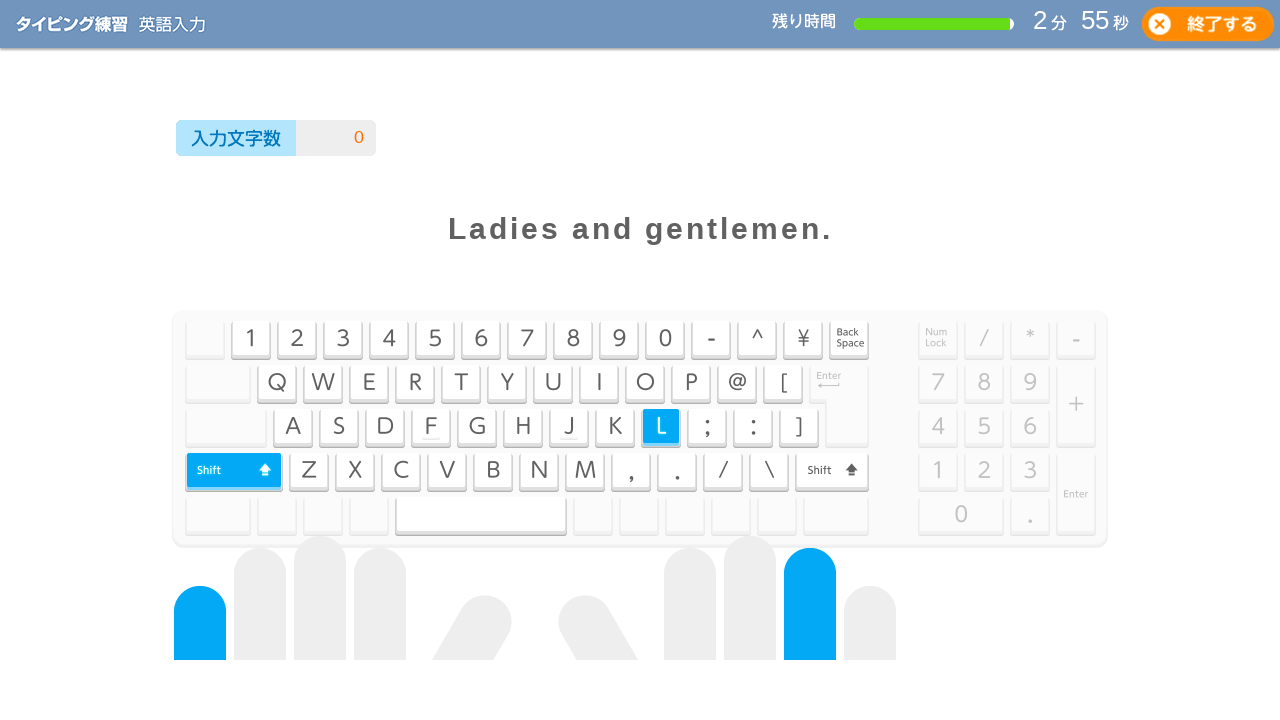

Waited 100ms between typing iterations (iteration 13/50)
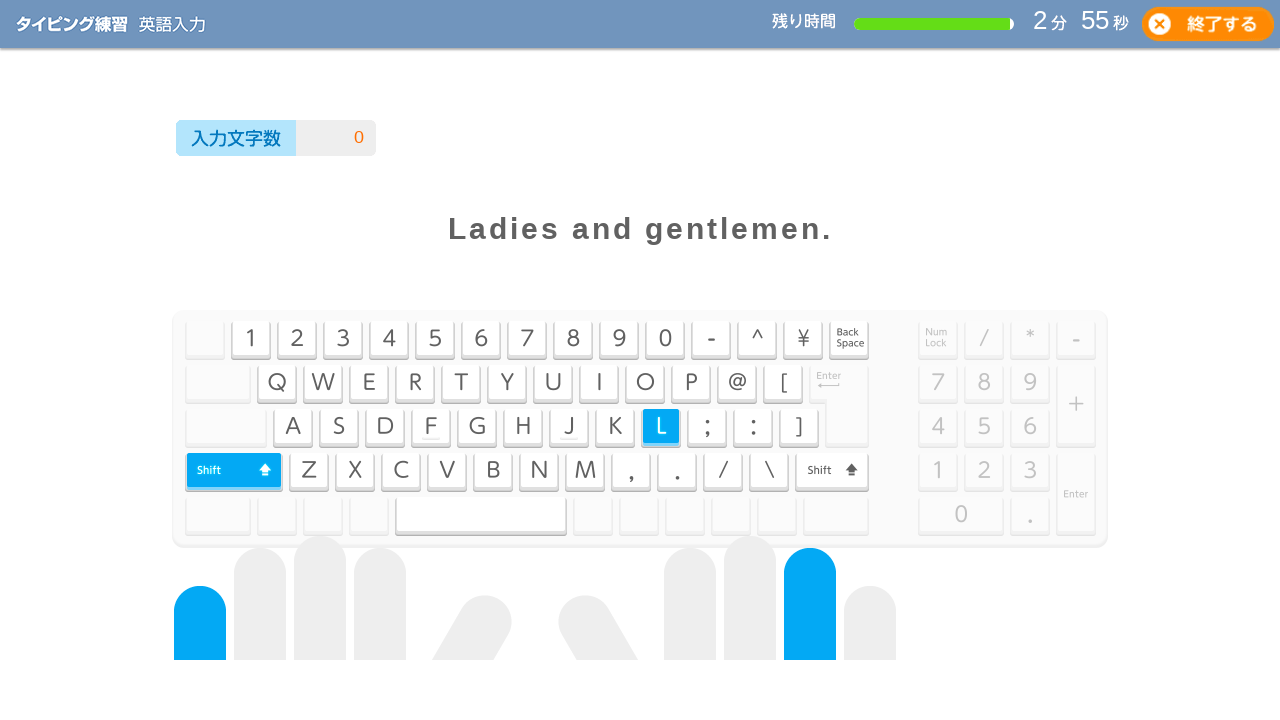

Typed characters from remaining text (iteration 14/50): 'Ladies and gentlemen.'
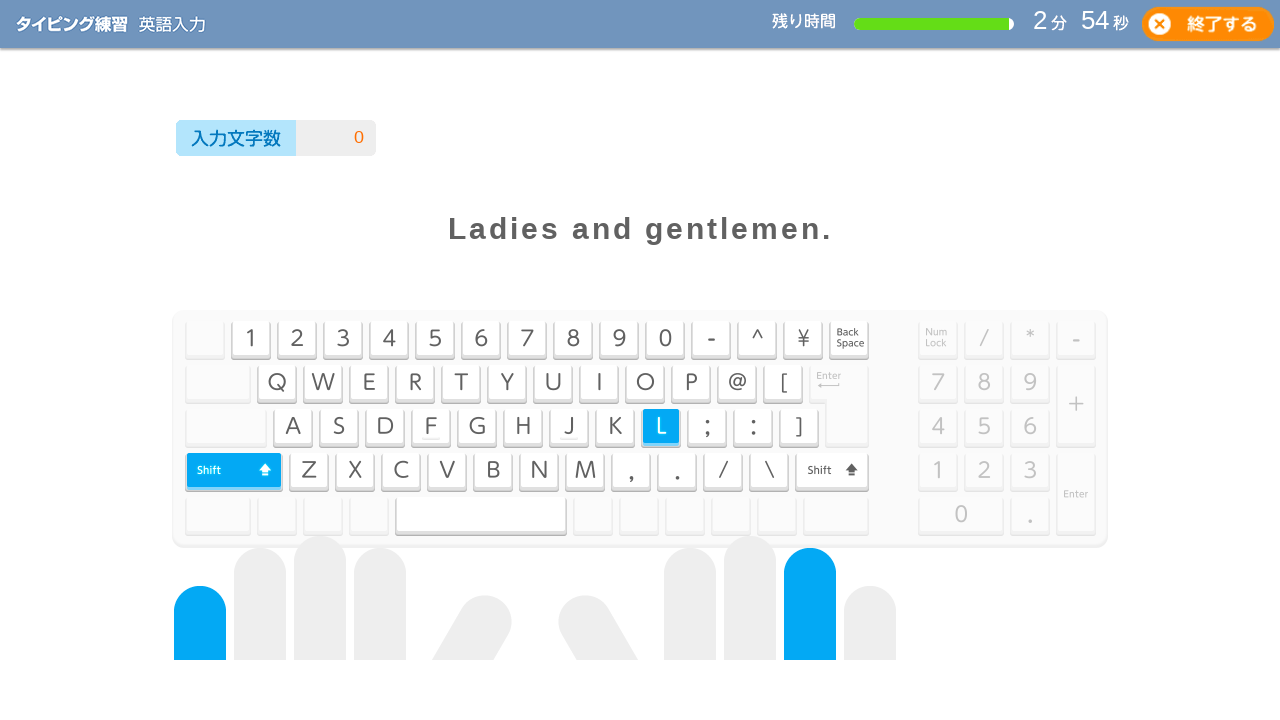

Waited 100ms between typing iterations (iteration 14/50)
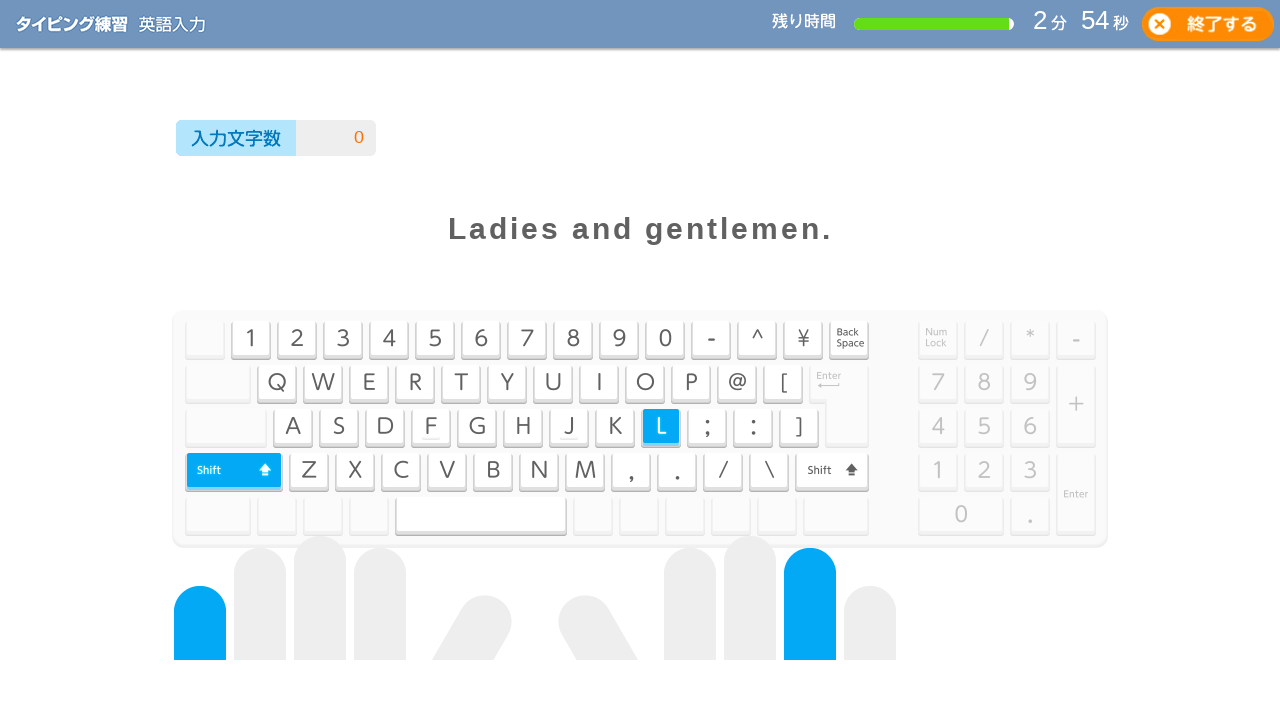

Typed characters from remaining text (iteration 15/50): 'Ladies and gentlemen.'
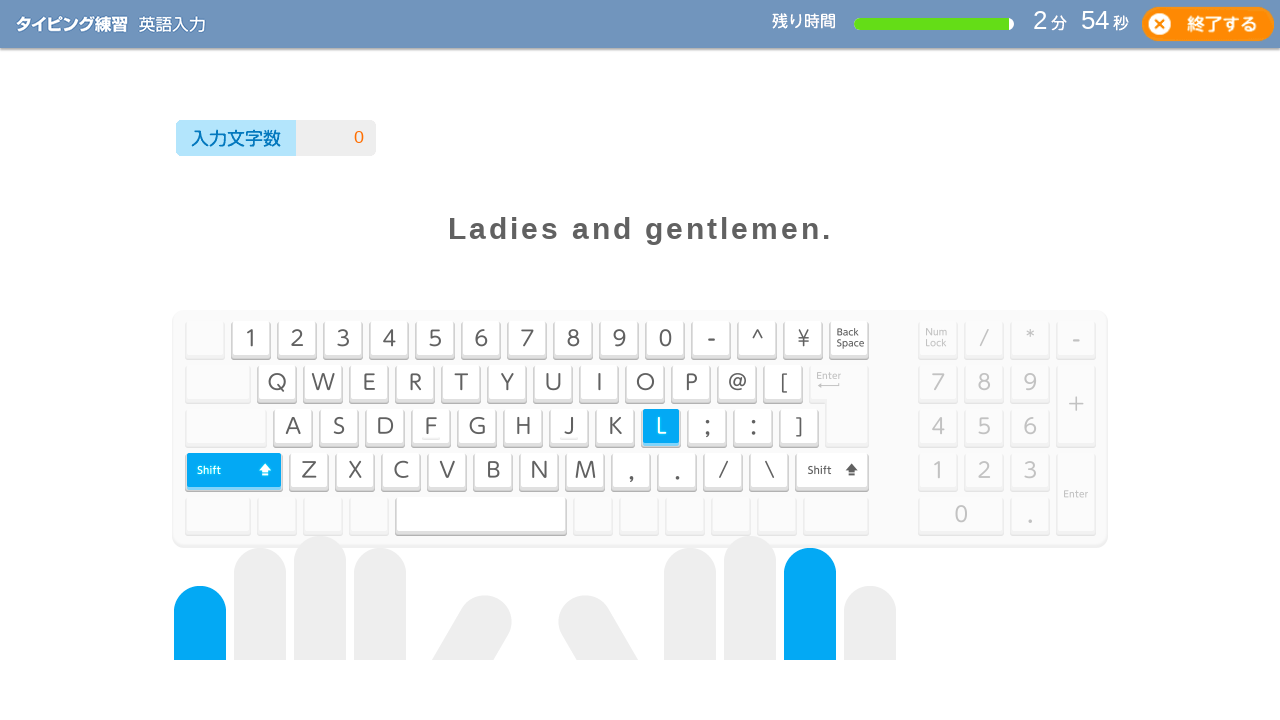

Waited 100ms between typing iterations (iteration 15/50)
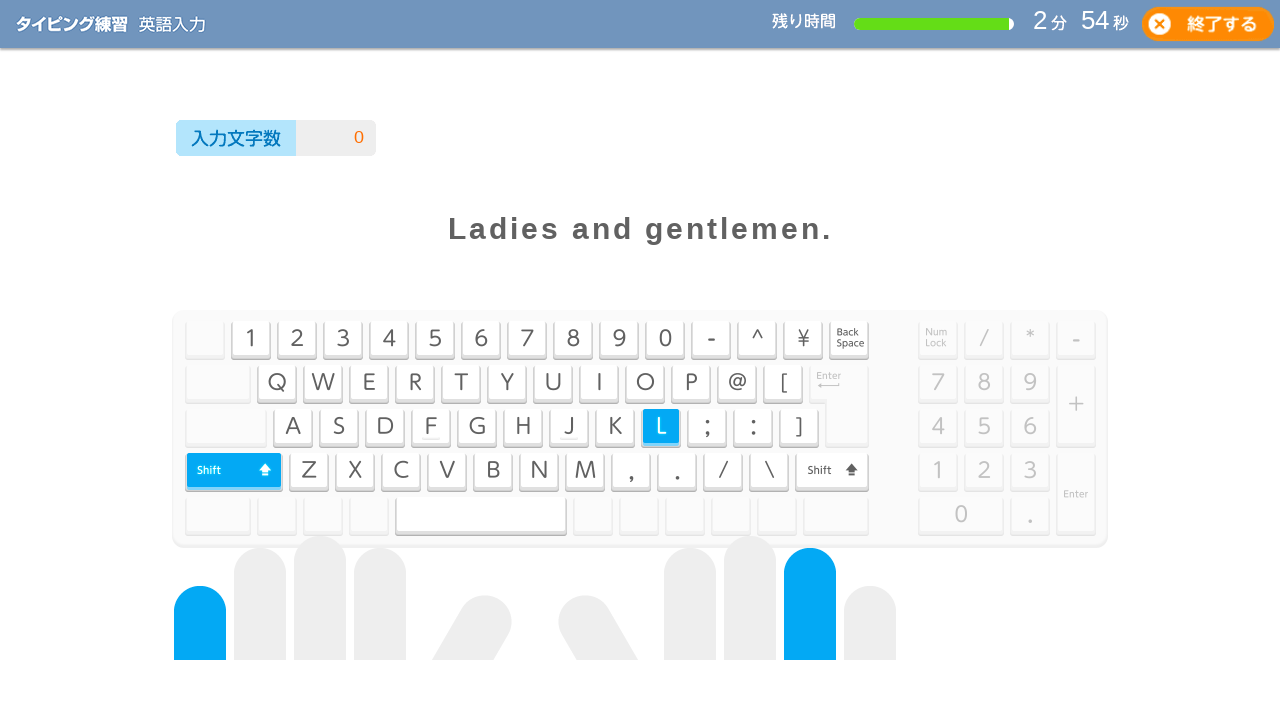

Typed characters from remaining text (iteration 16/50): 'Ladies and gentlemen.'
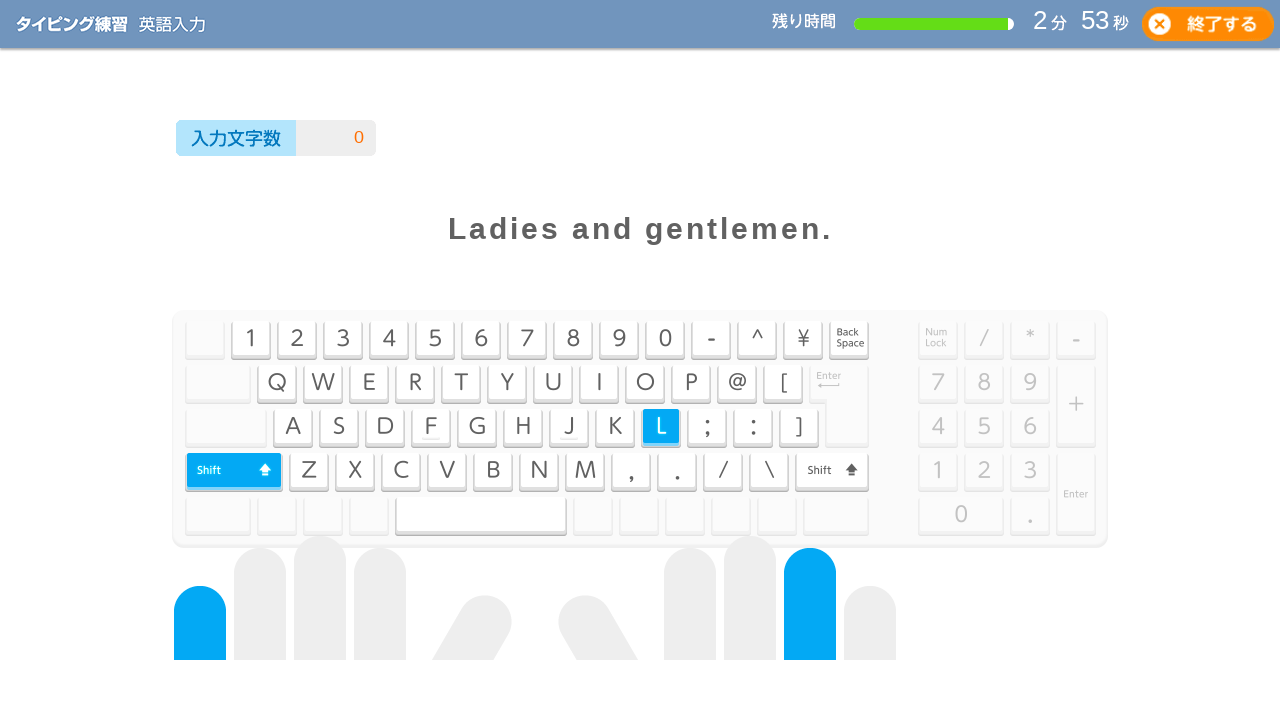

Waited 100ms between typing iterations (iteration 16/50)
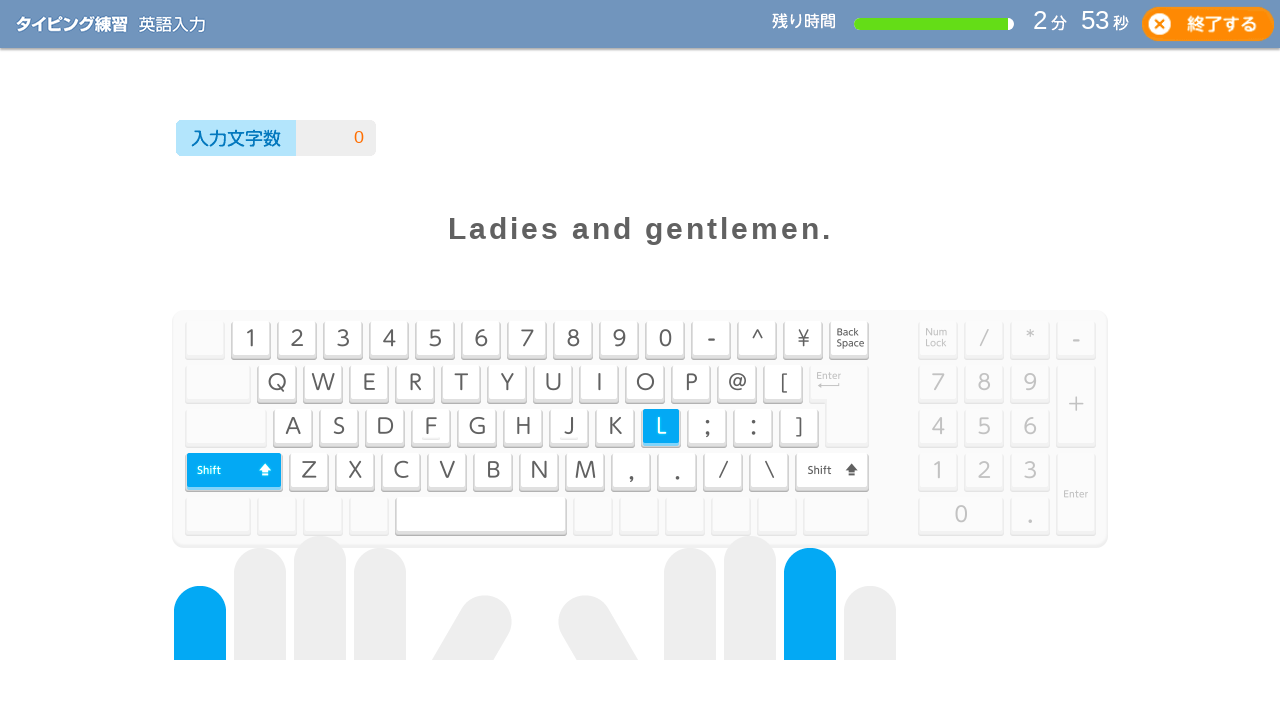

Typed characters from remaining text (iteration 17/50): 'Ladies and gentlemen.'
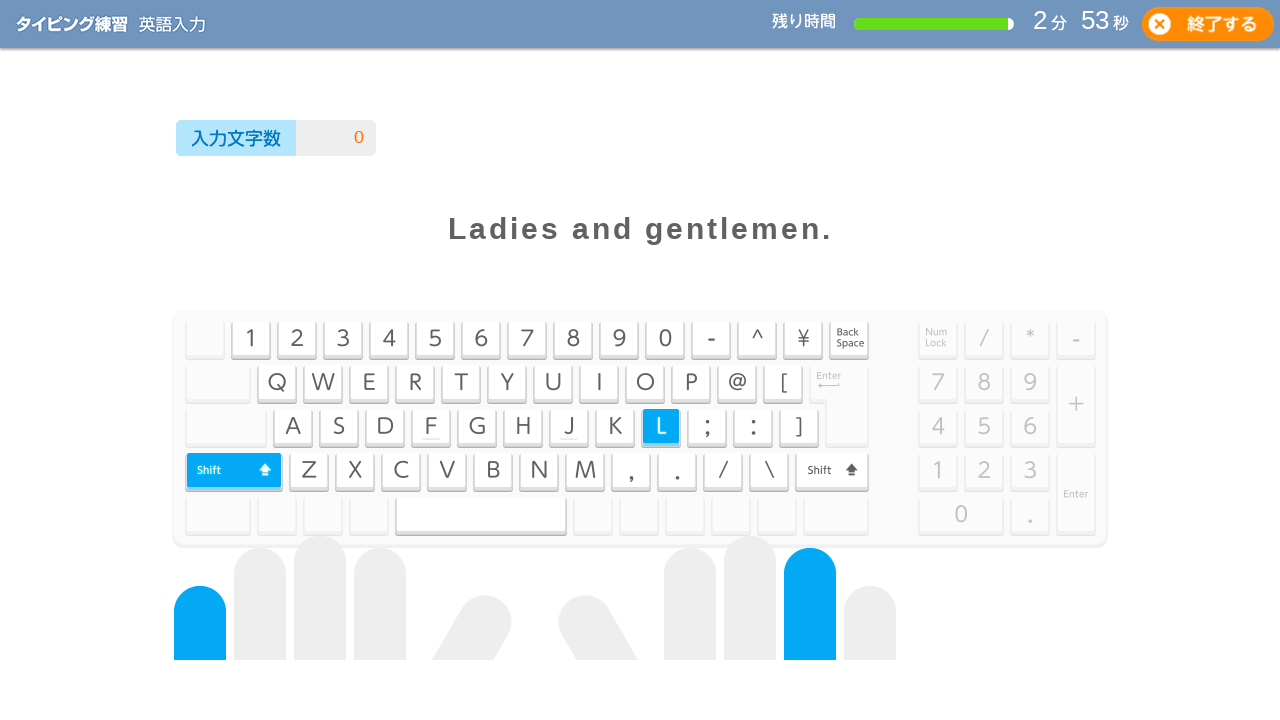

Waited 100ms between typing iterations (iteration 17/50)
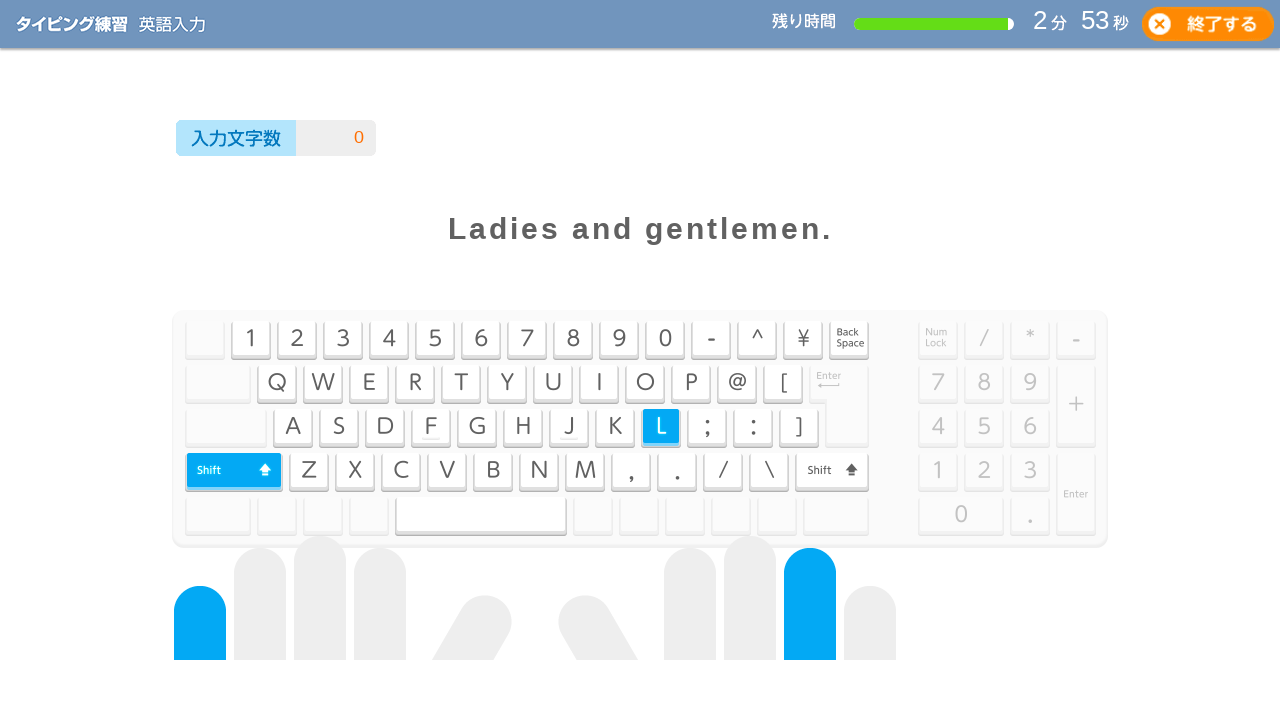

Typed characters from remaining text (iteration 18/50): 'Ladies and gentlemen.'
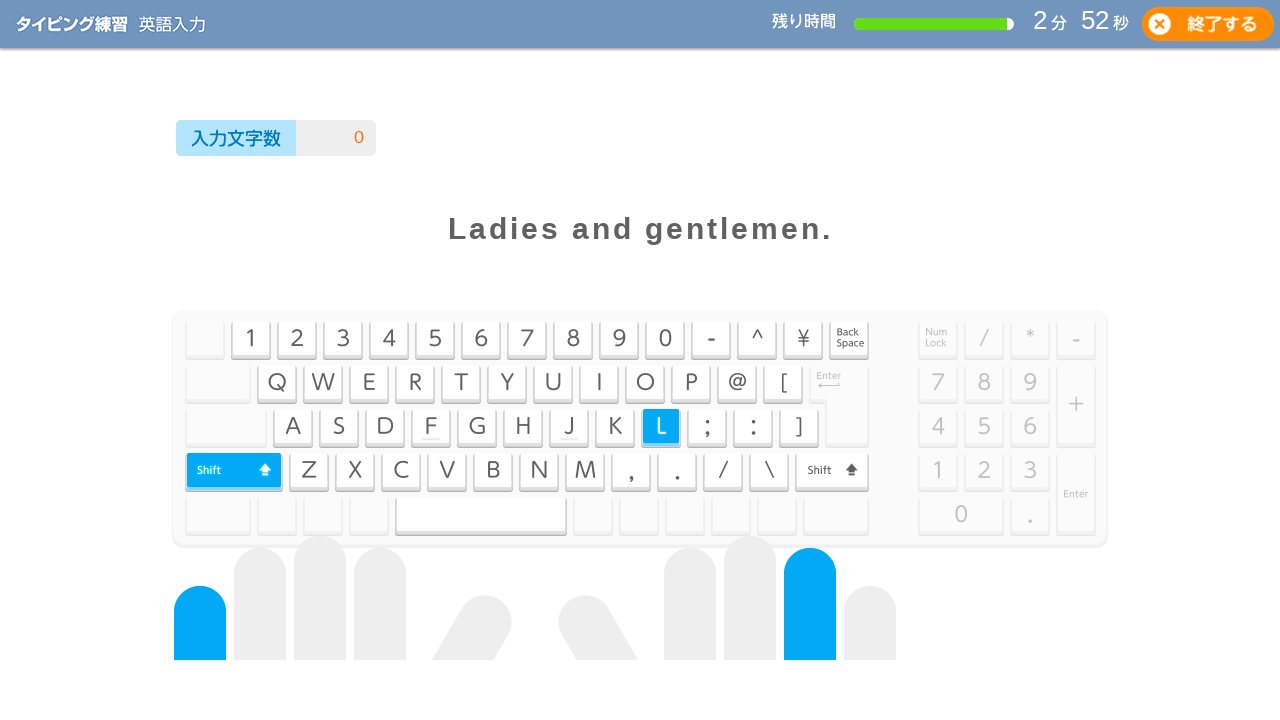

Waited 100ms between typing iterations (iteration 18/50)
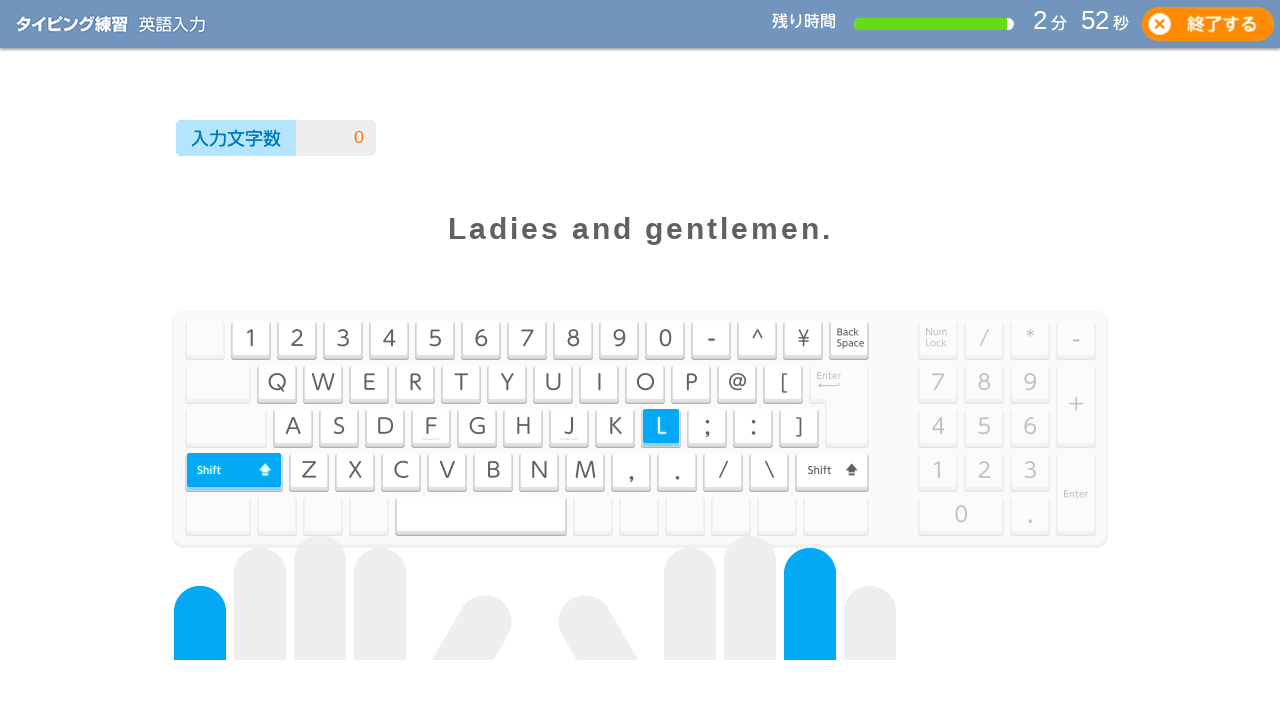

Typed characters from remaining text (iteration 19/50): 'Ladies and gentlemen.'
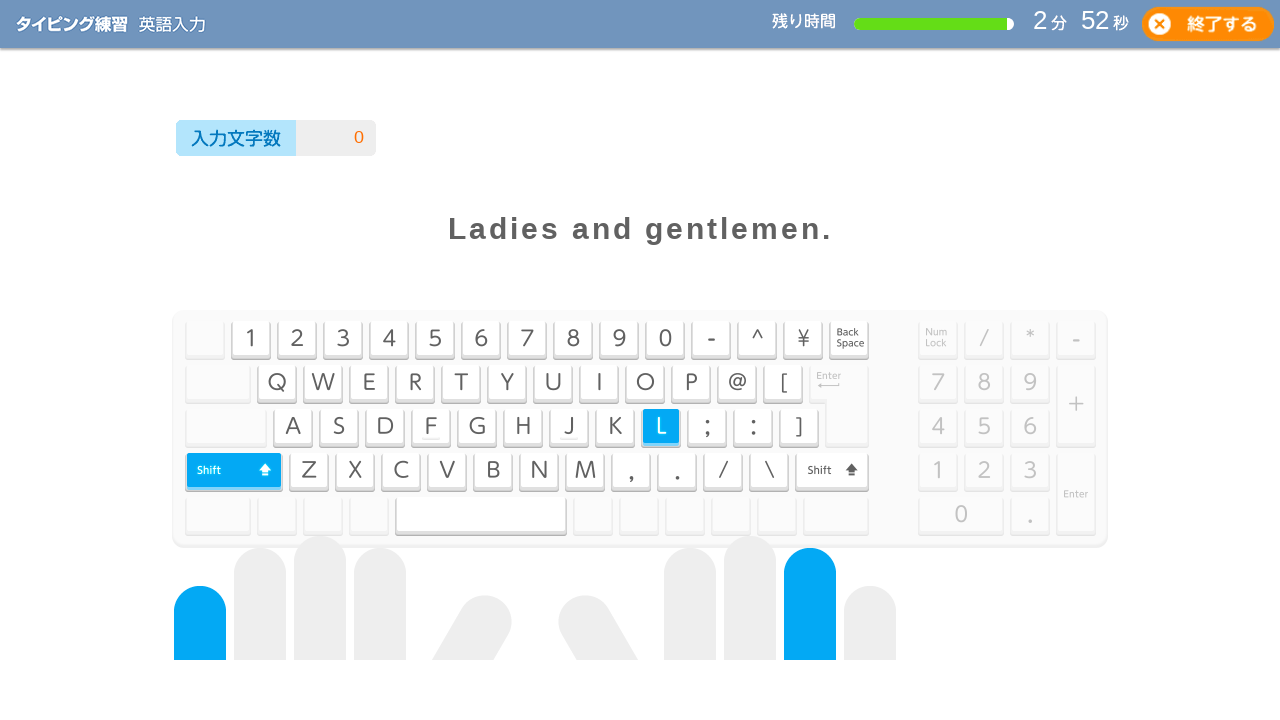

Waited 100ms between typing iterations (iteration 19/50)
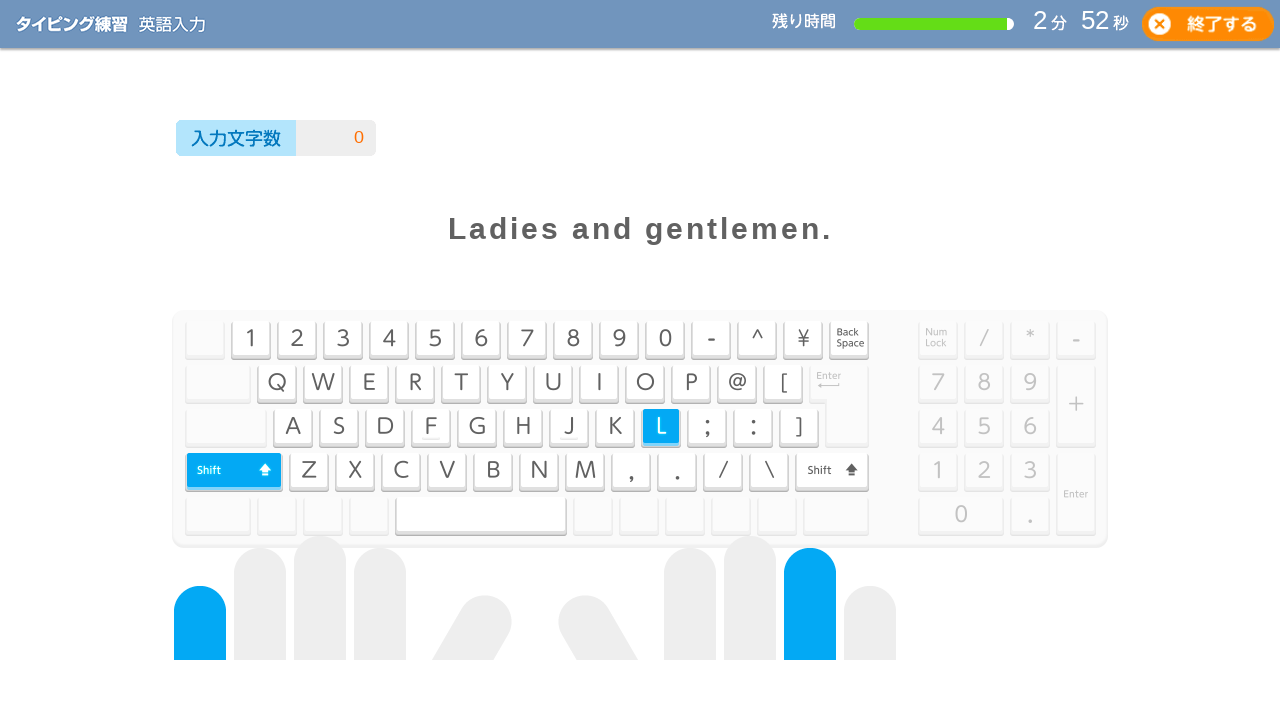

Typed characters from remaining text (iteration 20/50): 'Ladies and gentlemen.'
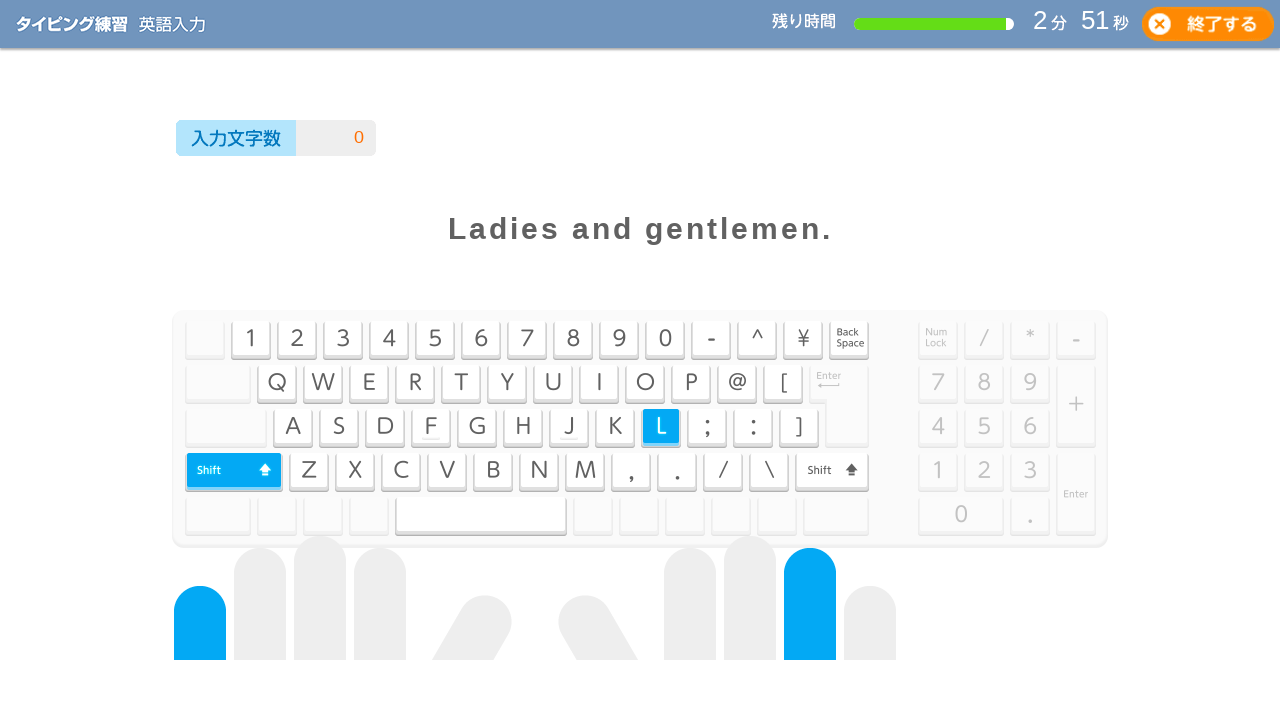

Waited 100ms between typing iterations (iteration 20/50)
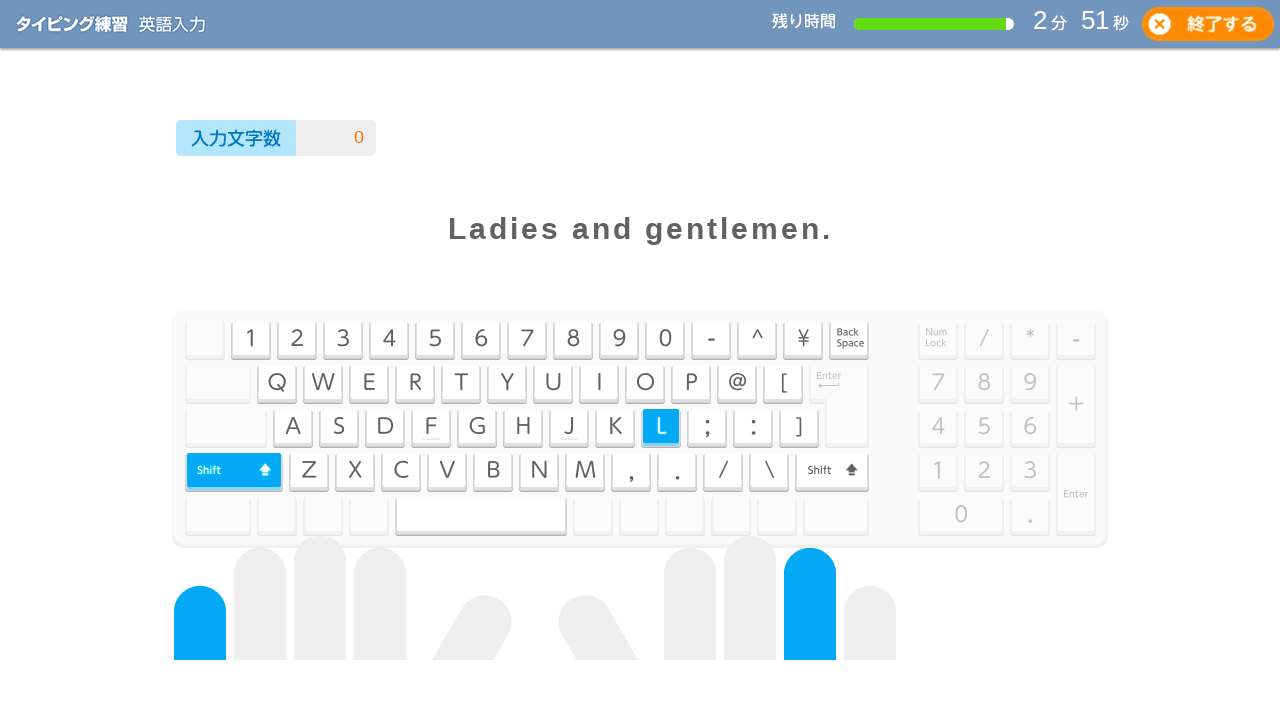

Typed characters from remaining text (iteration 21/50): 'Ladies and gentlemen.'
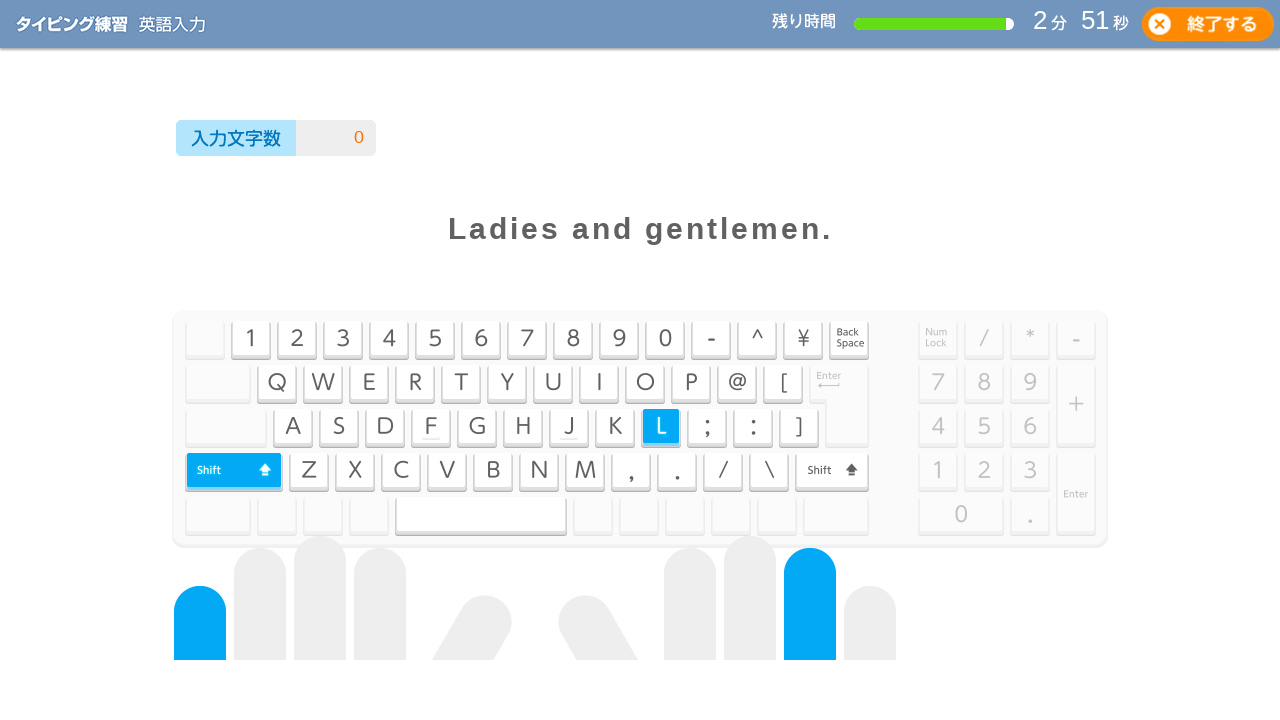

Waited 100ms between typing iterations (iteration 21/50)
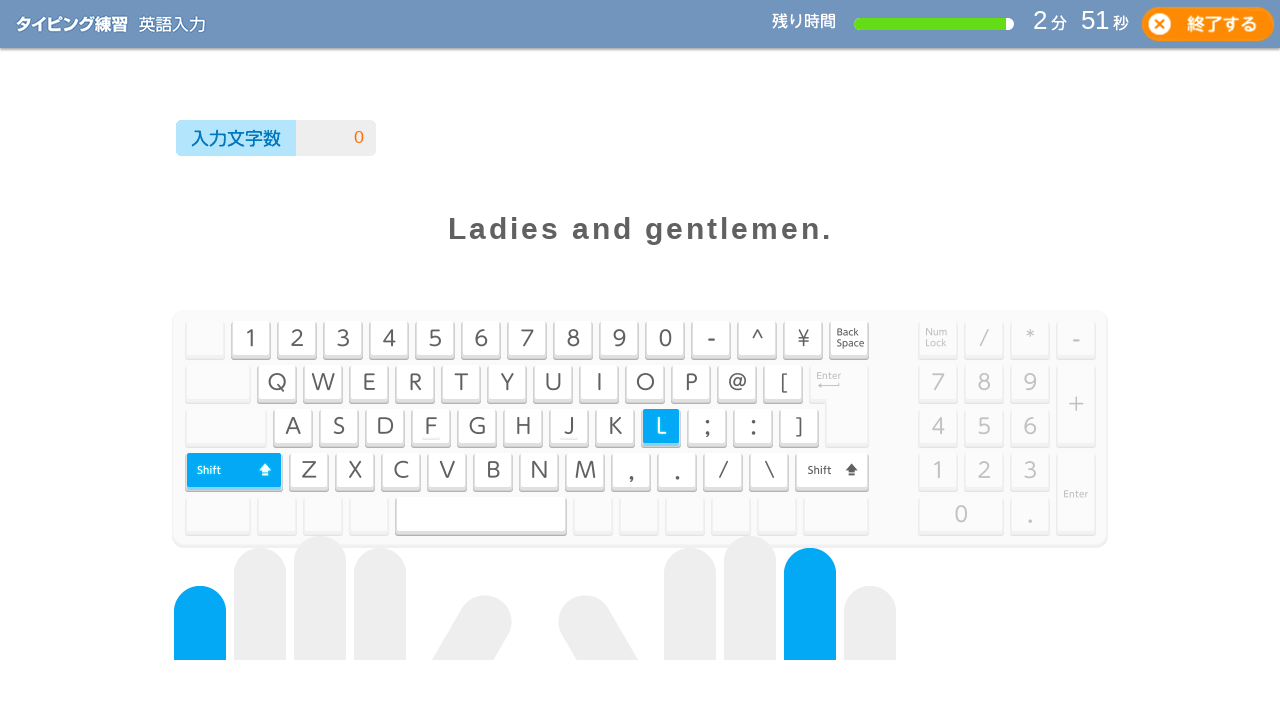

Typed characters from remaining text (iteration 22/50): 'Ladies and gentlemen.'
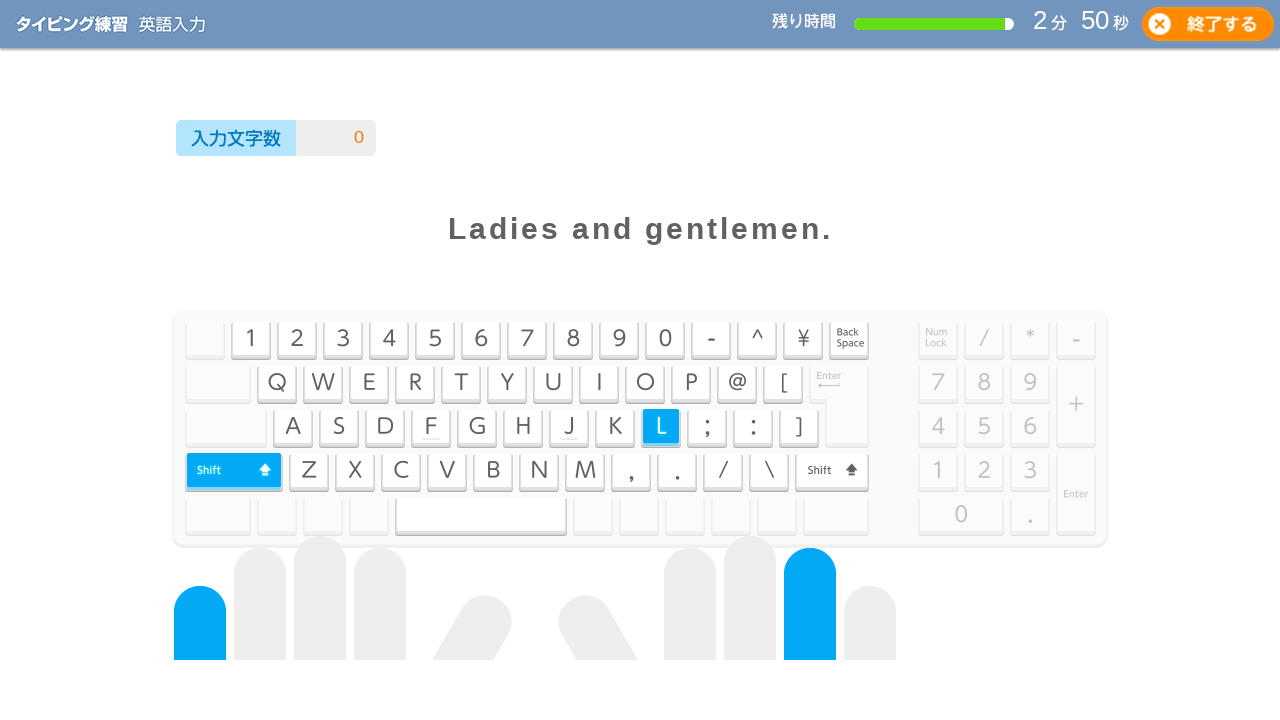

Waited 100ms between typing iterations (iteration 22/50)
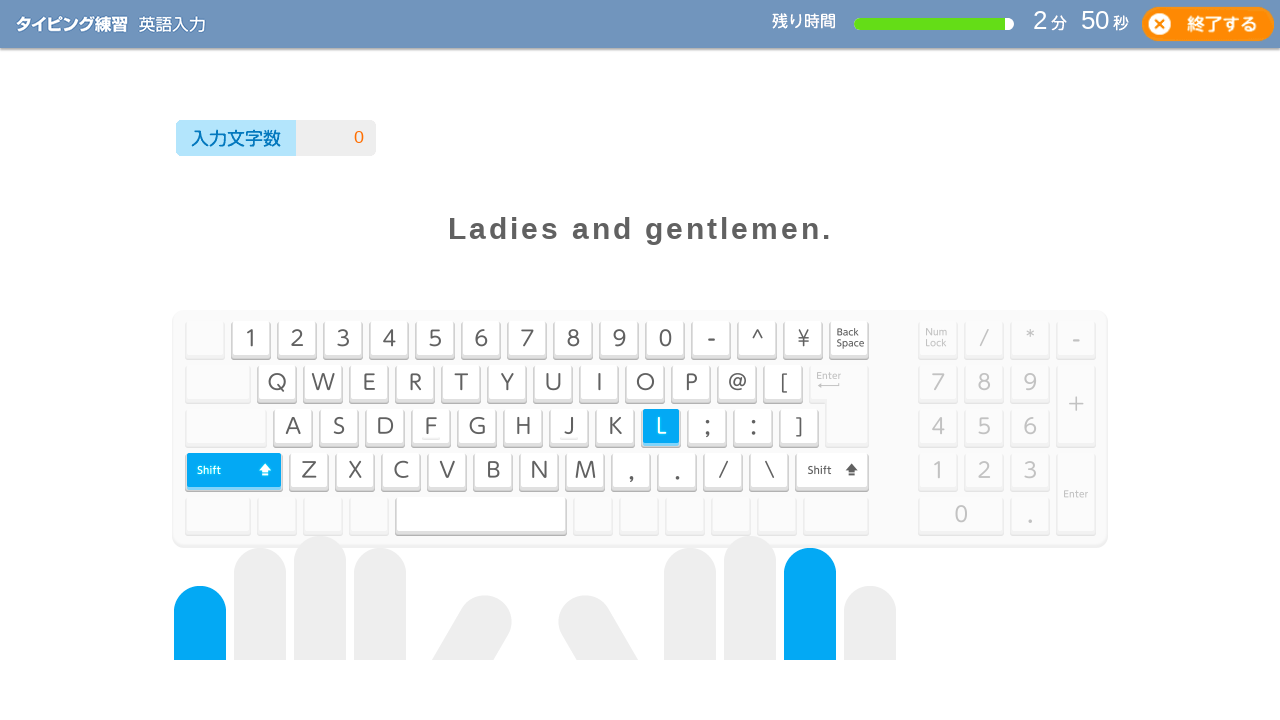

Typed characters from remaining text (iteration 23/50): 'Ladies and gentlemen.'
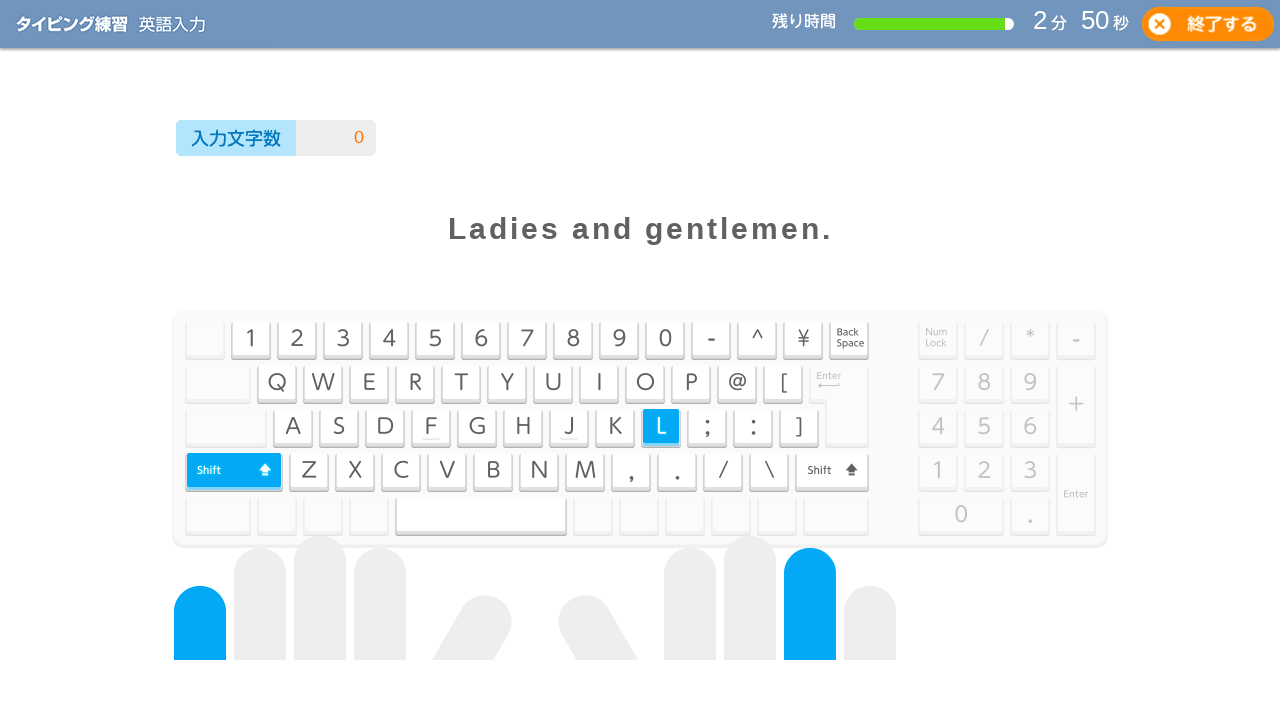

Waited 100ms between typing iterations (iteration 23/50)
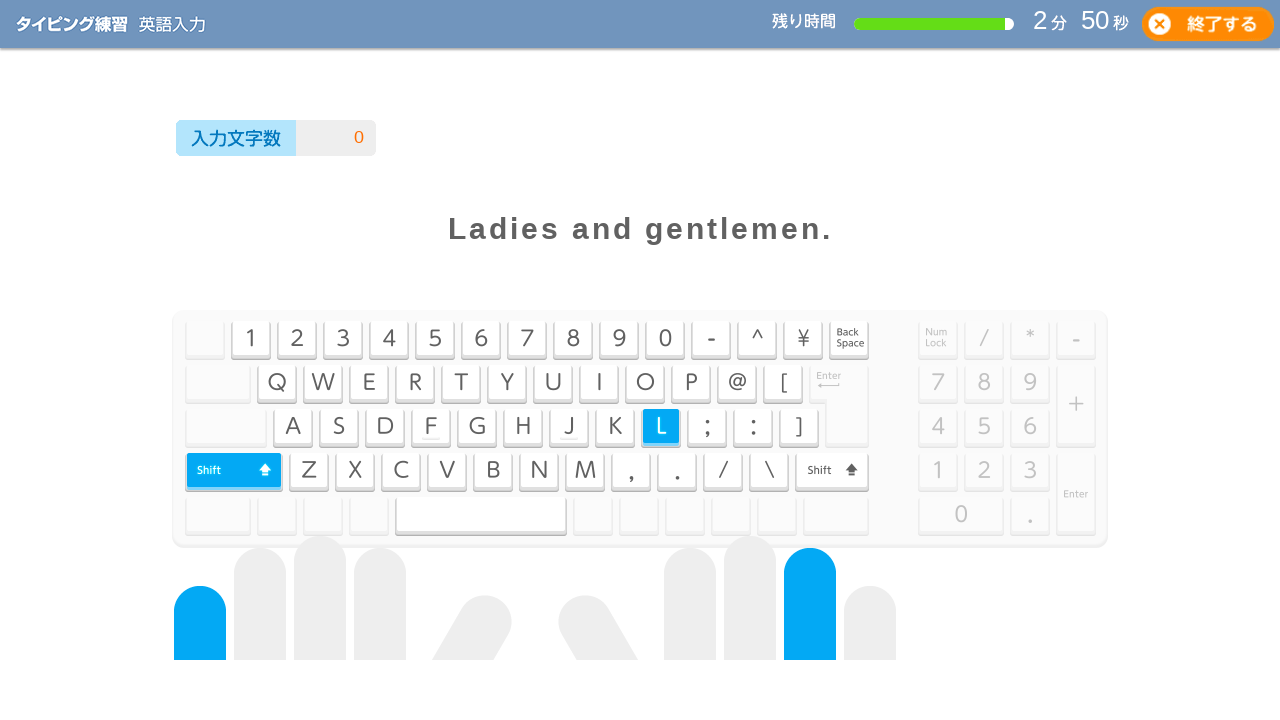

Typed characters from remaining text (iteration 24/50): 'Ladies and gentlemen.'
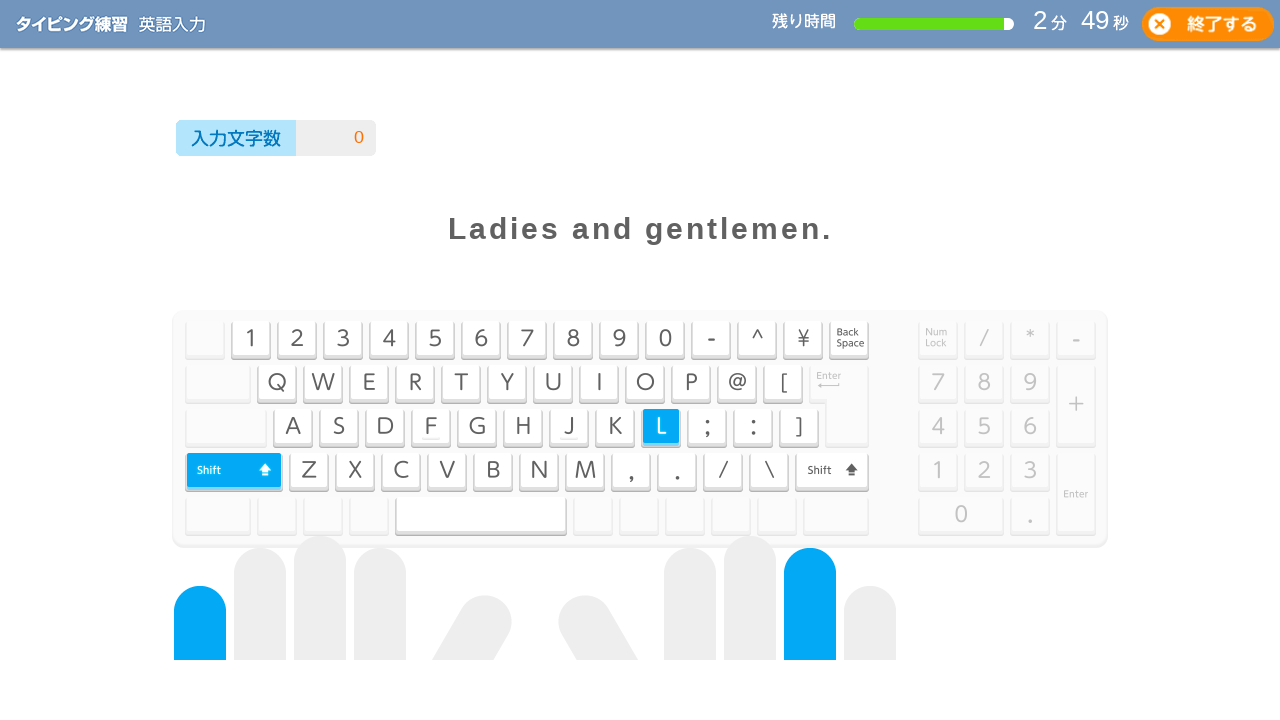

Waited 100ms between typing iterations (iteration 24/50)
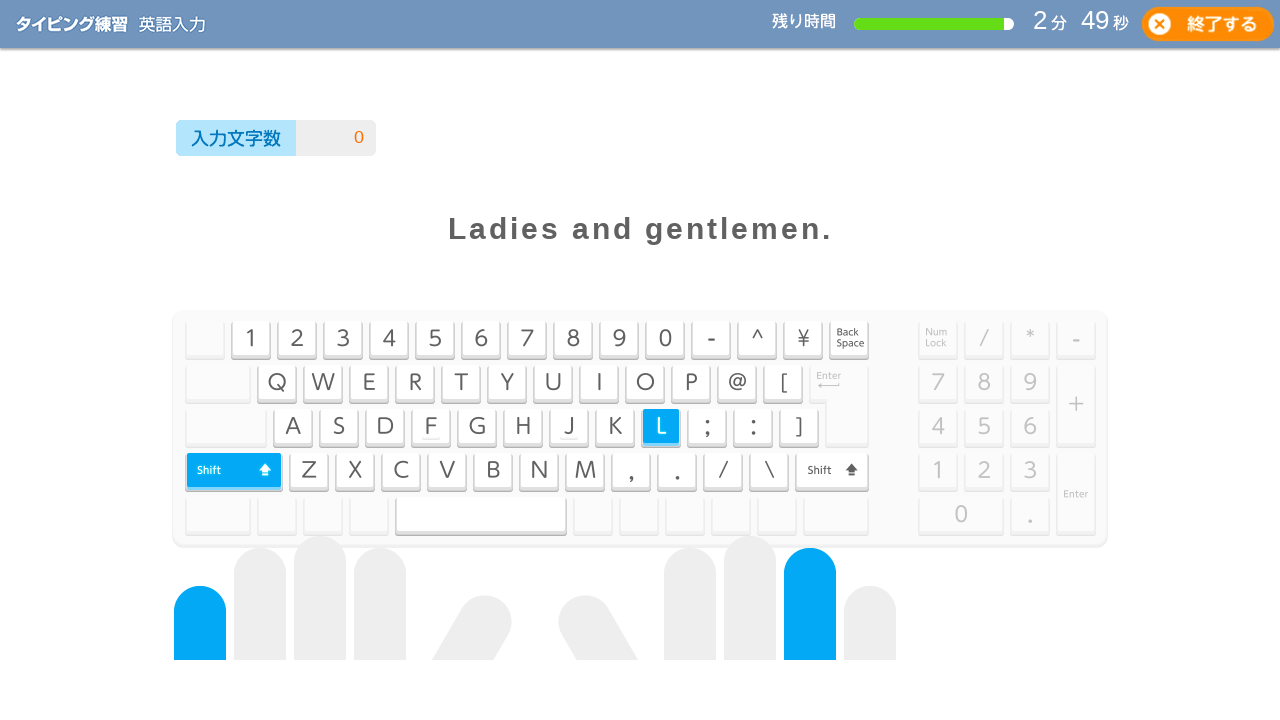

Typed characters from remaining text (iteration 25/50): 'Ladies and gentlemen.'
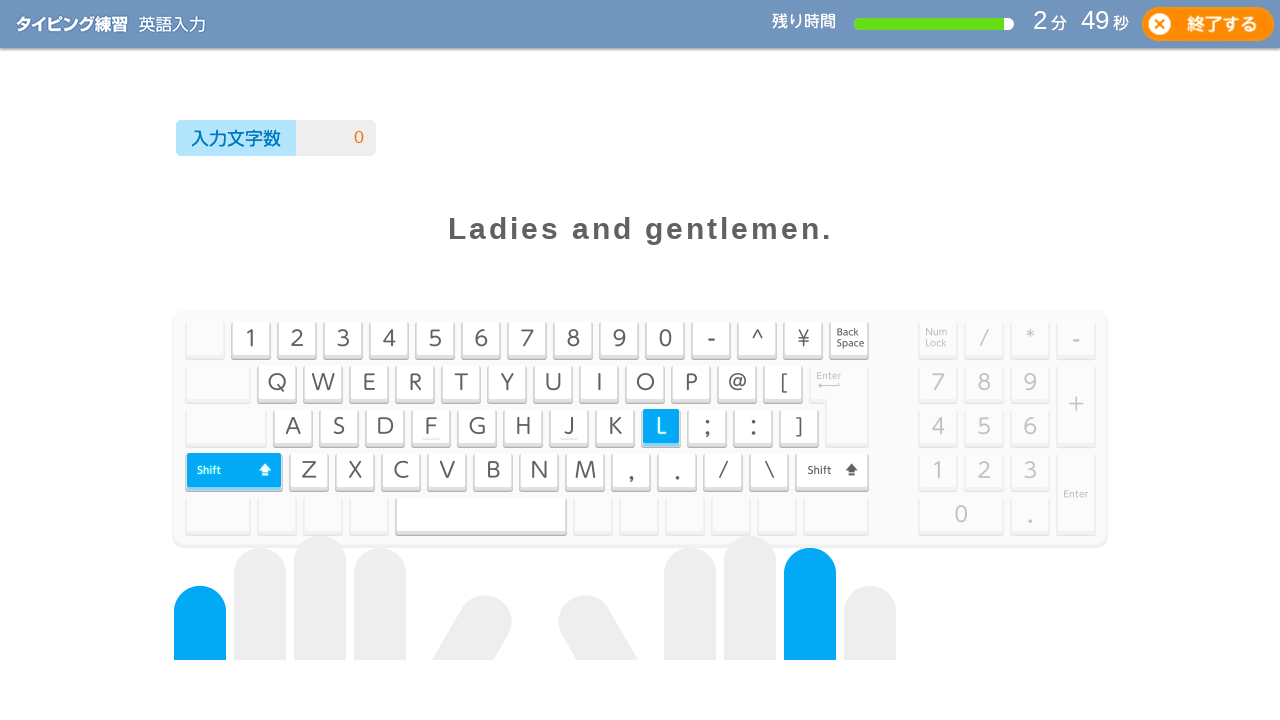

Waited 100ms between typing iterations (iteration 25/50)
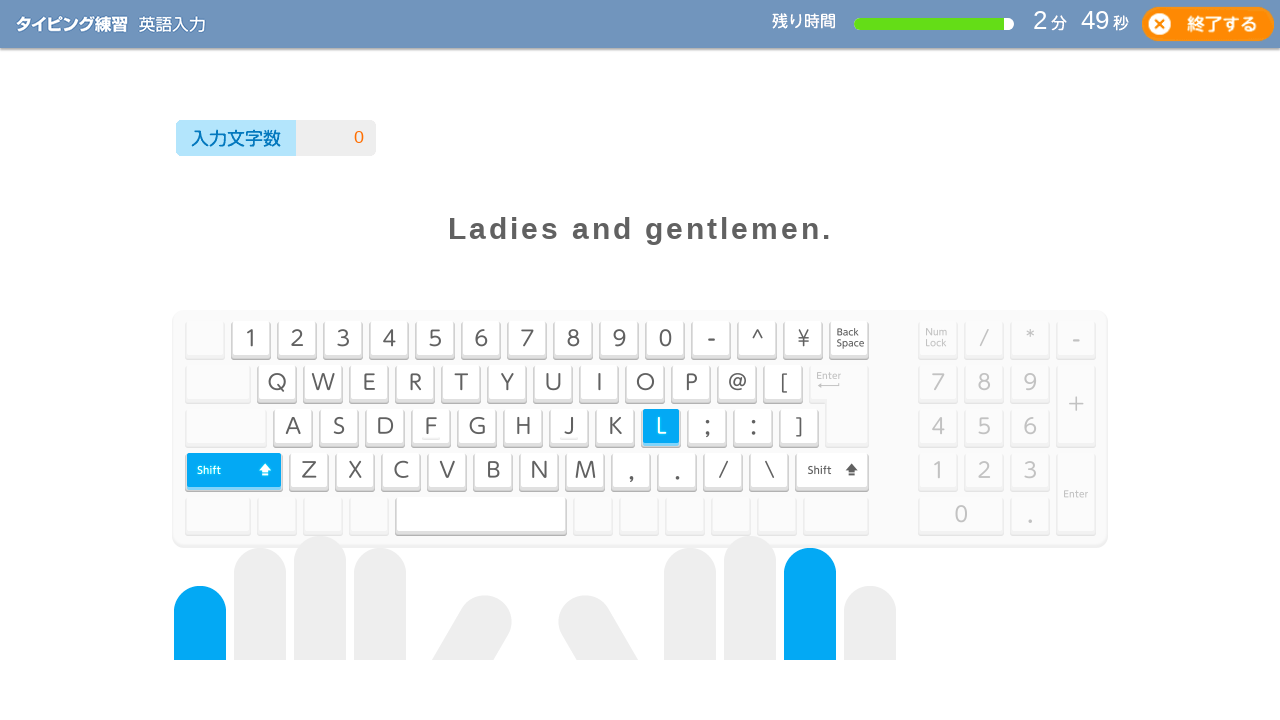

Typed characters from remaining text (iteration 26/50): 'Ladies and gentlemen.'
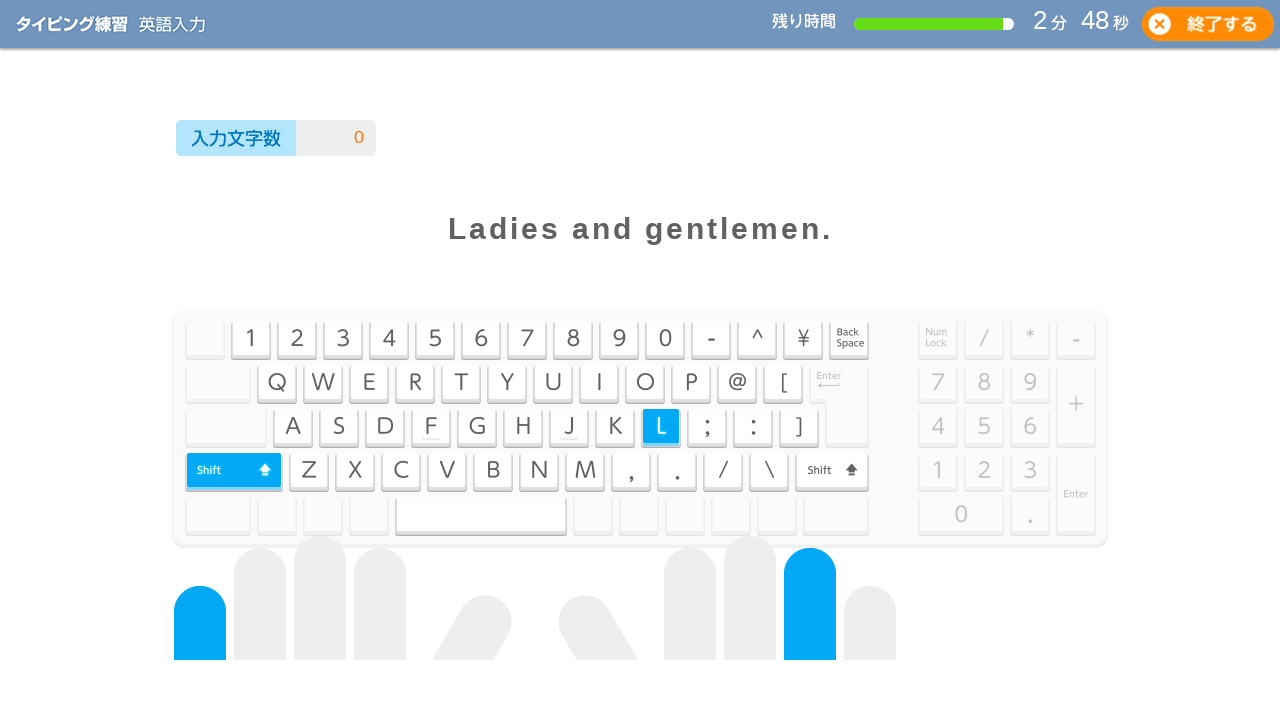

Waited 100ms between typing iterations (iteration 26/50)
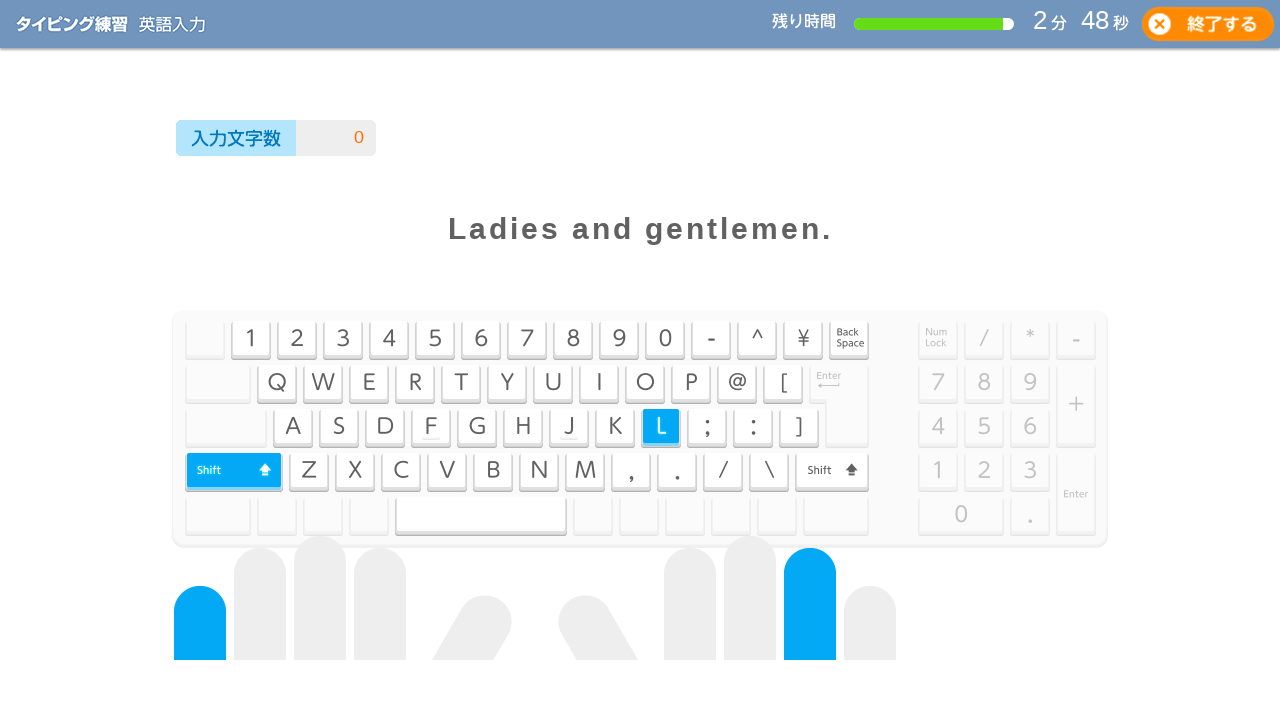

Typed characters from remaining text (iteration 27/50): 'Ladies and gentlemen.'
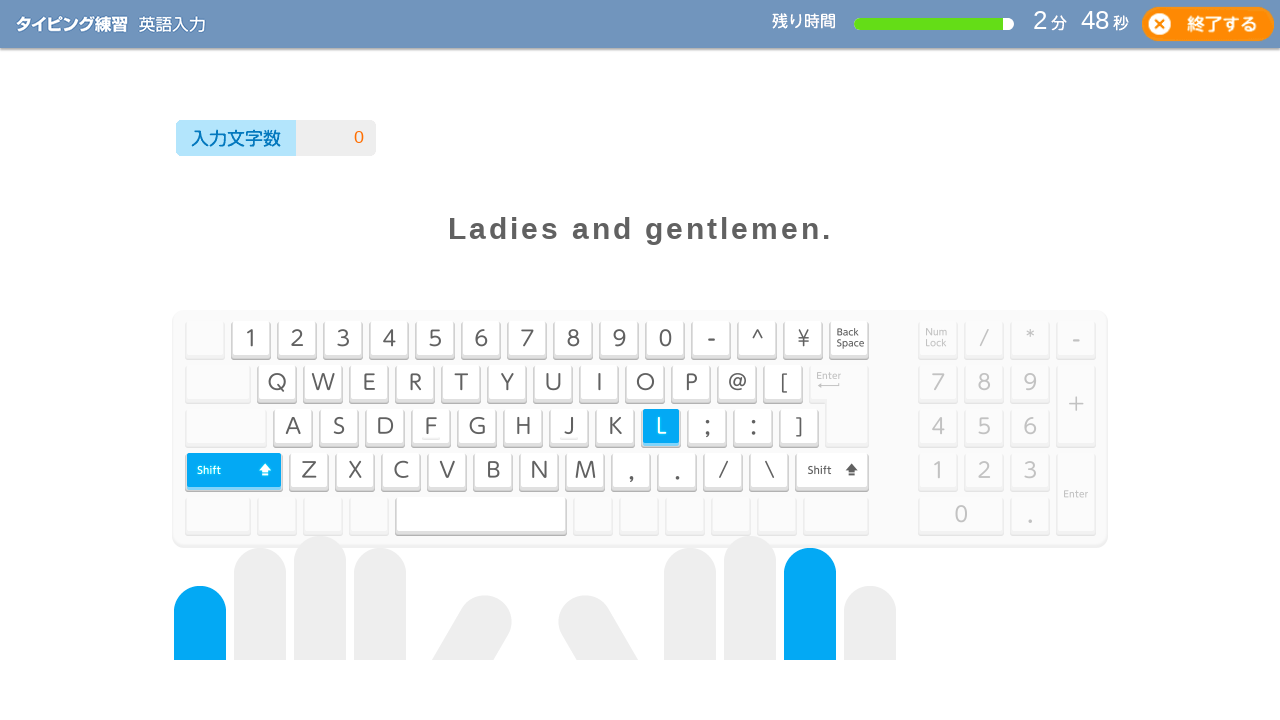

Waited 100ms between typing iterations (iteration 27/50)
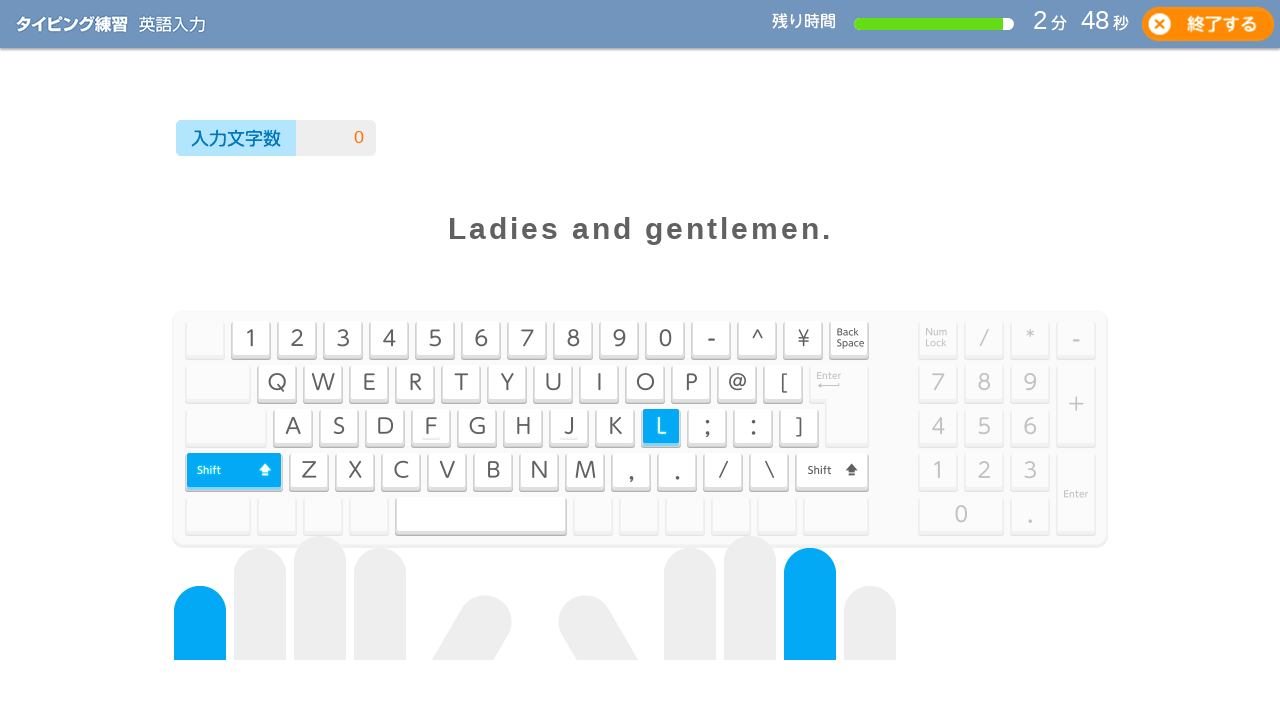

Typed characters from remaining text (iteration 28/50): 'Ladies and gentlemen.'
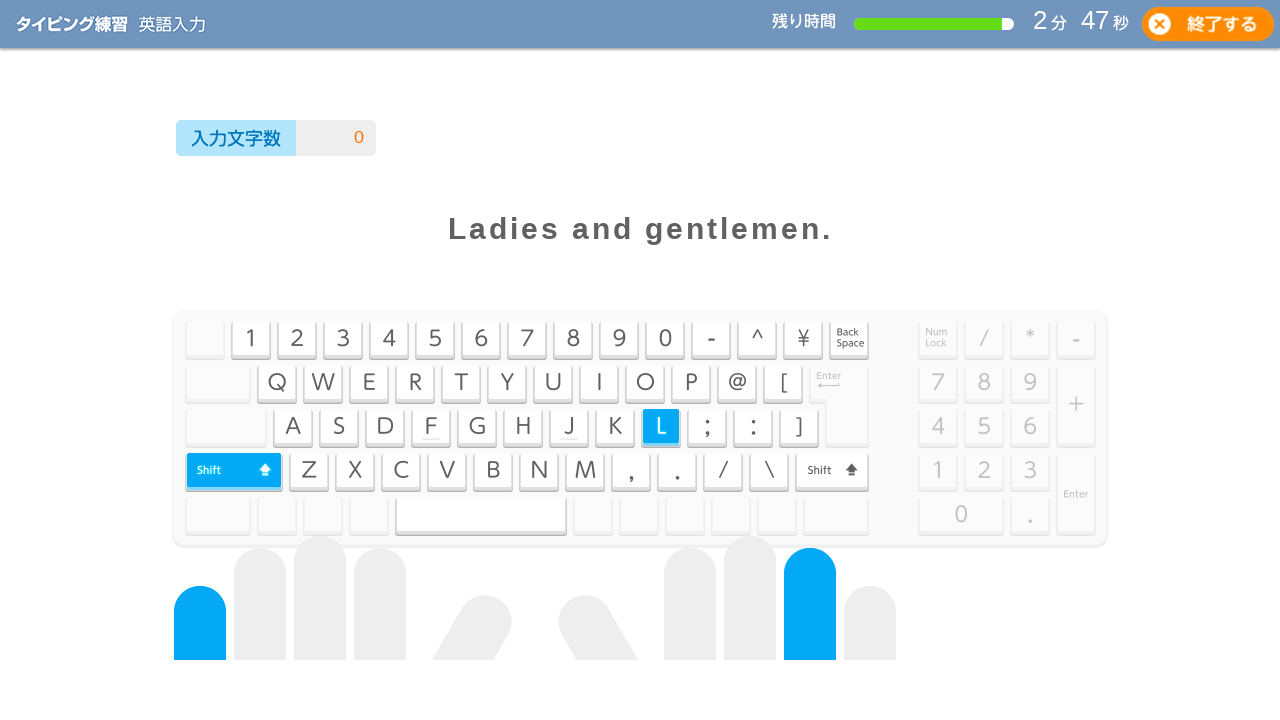

Waited 100ms between typing iterations (iteration 28/50)
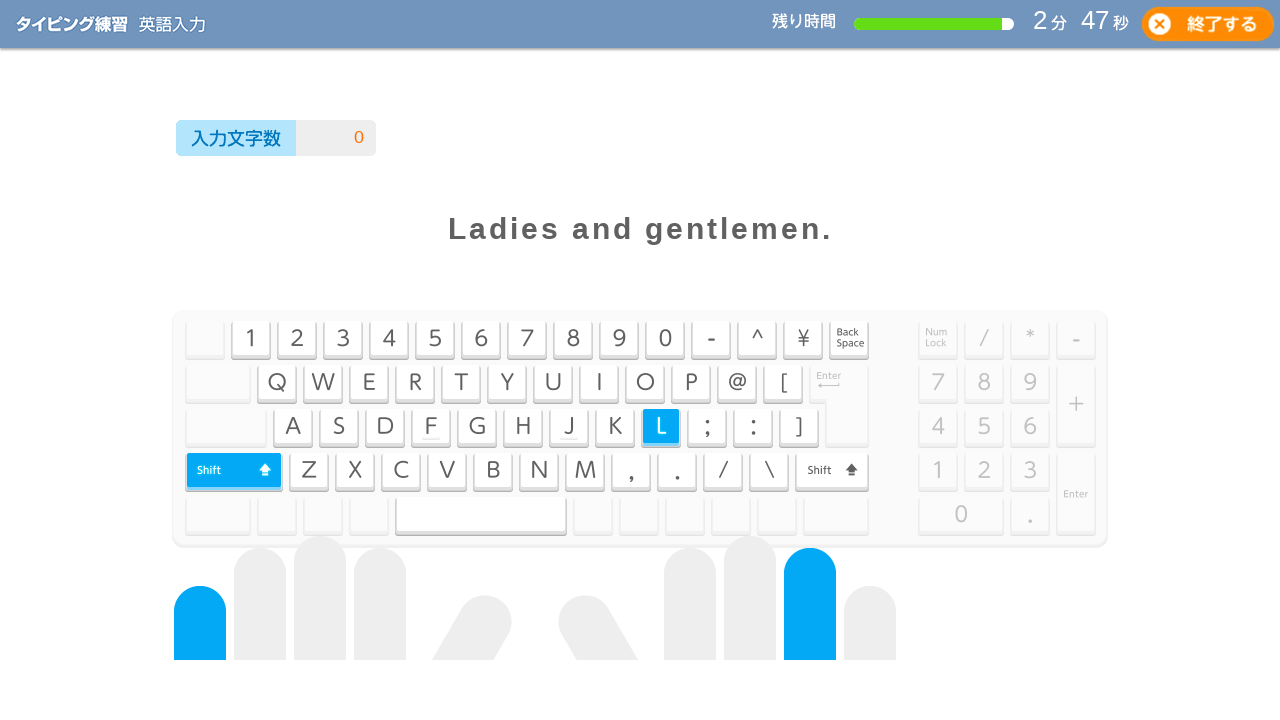

Typed characters from remaining text (iteration 29/50): 'Ladies and gentlemen.'
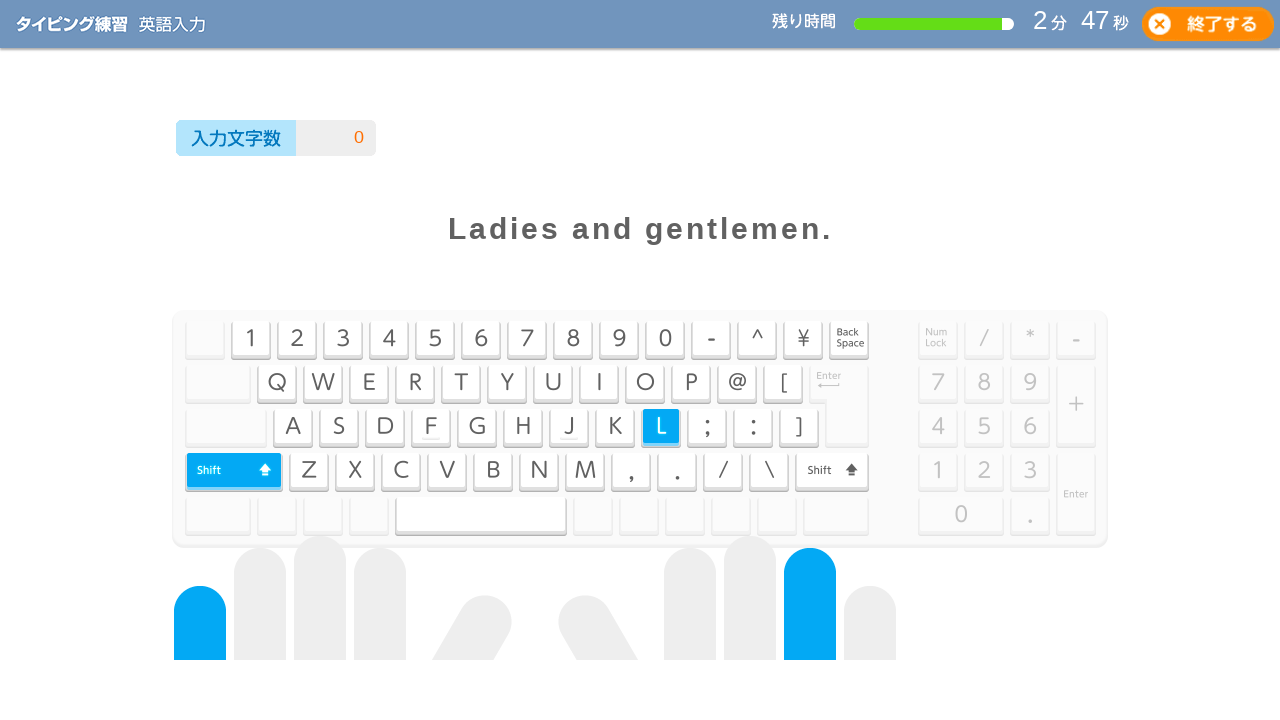

Waited 100ms between typing iterations (iteration 29/50)
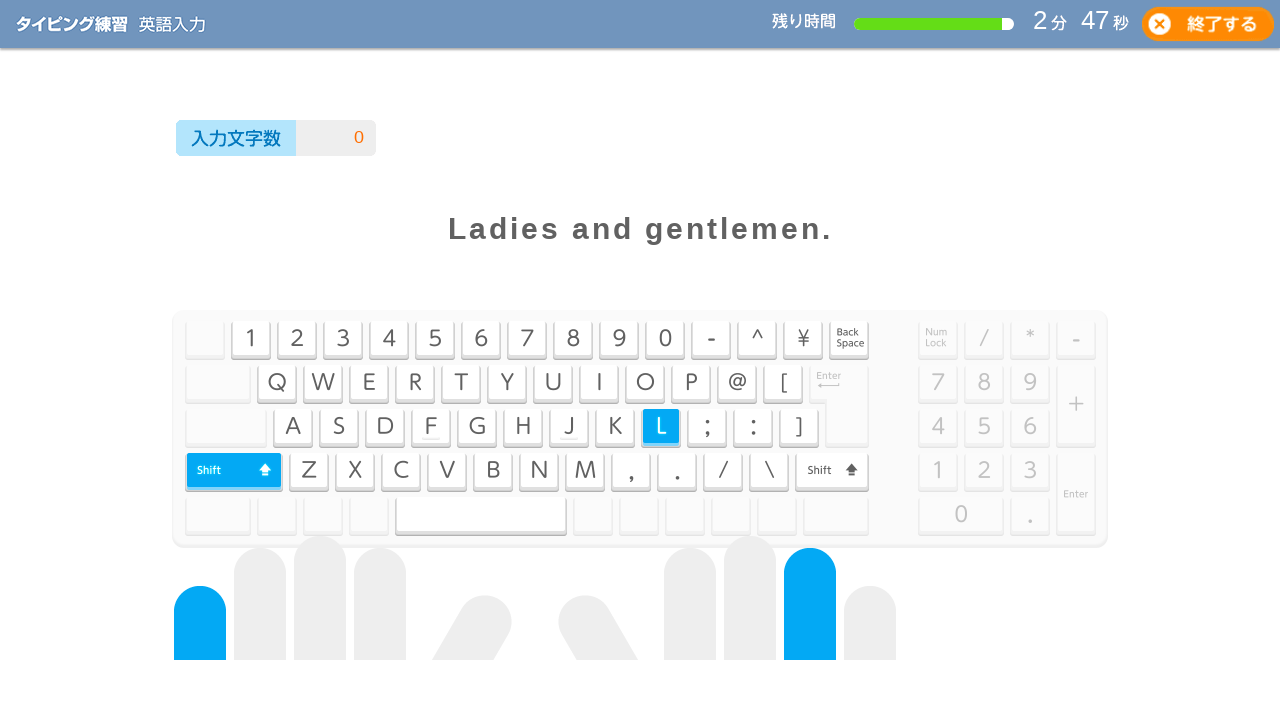

Typed characters from remaining text (iteration 30/50): 'Ladies and gentlemen.'
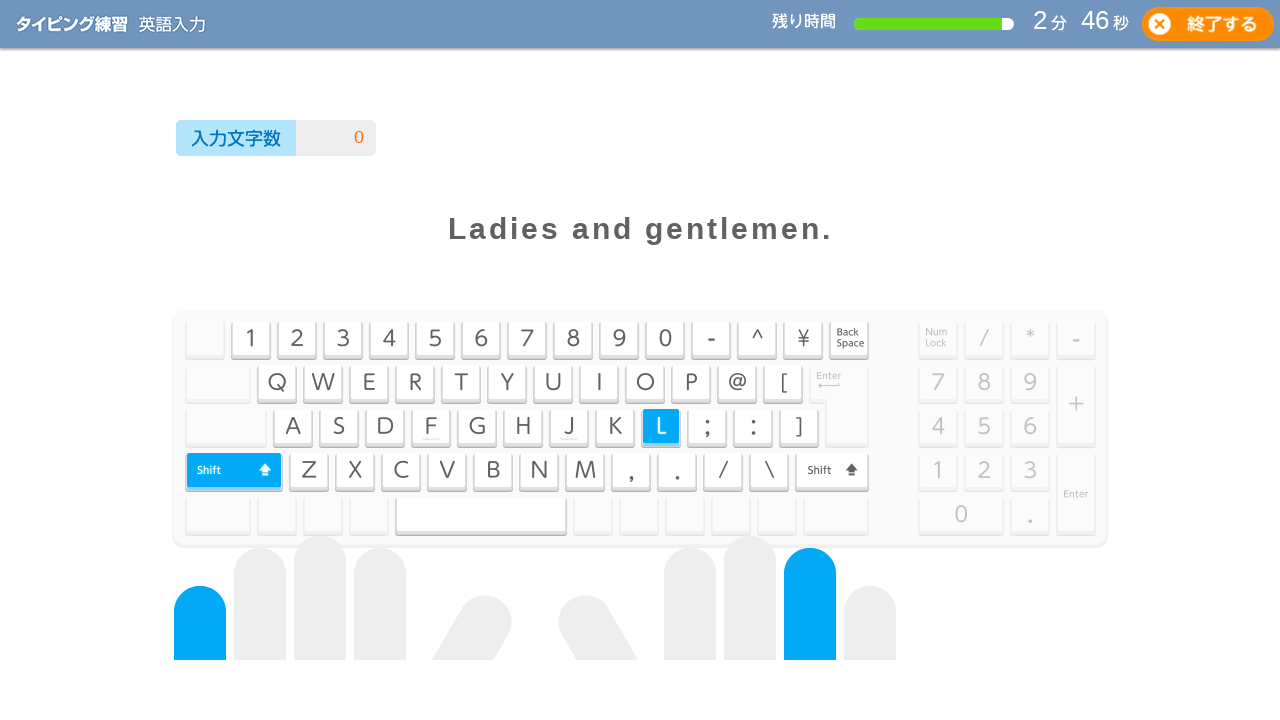

Waited 100ms between typing iterations (iteration 30/50)
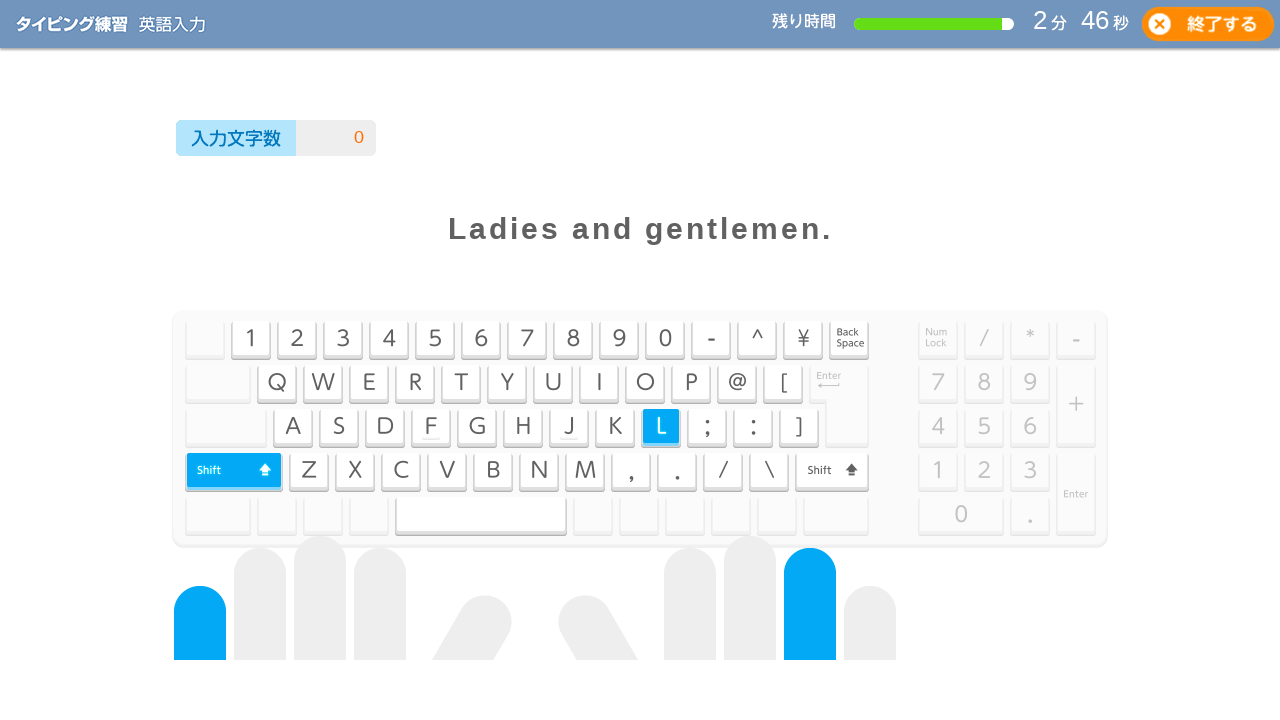

Typed characters from remaining text (iteration 31/50): 'Ladies and gentlemen.'
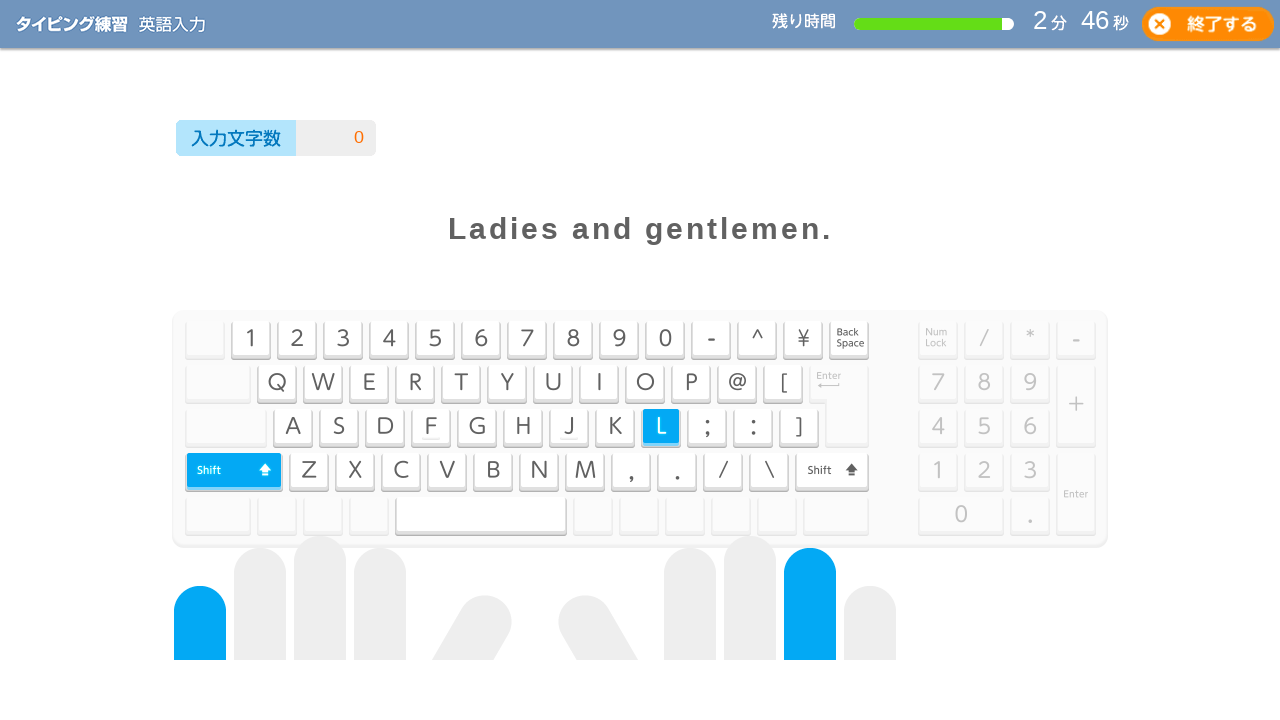

Waited 100ms between typing iterations (iteration 31/50)
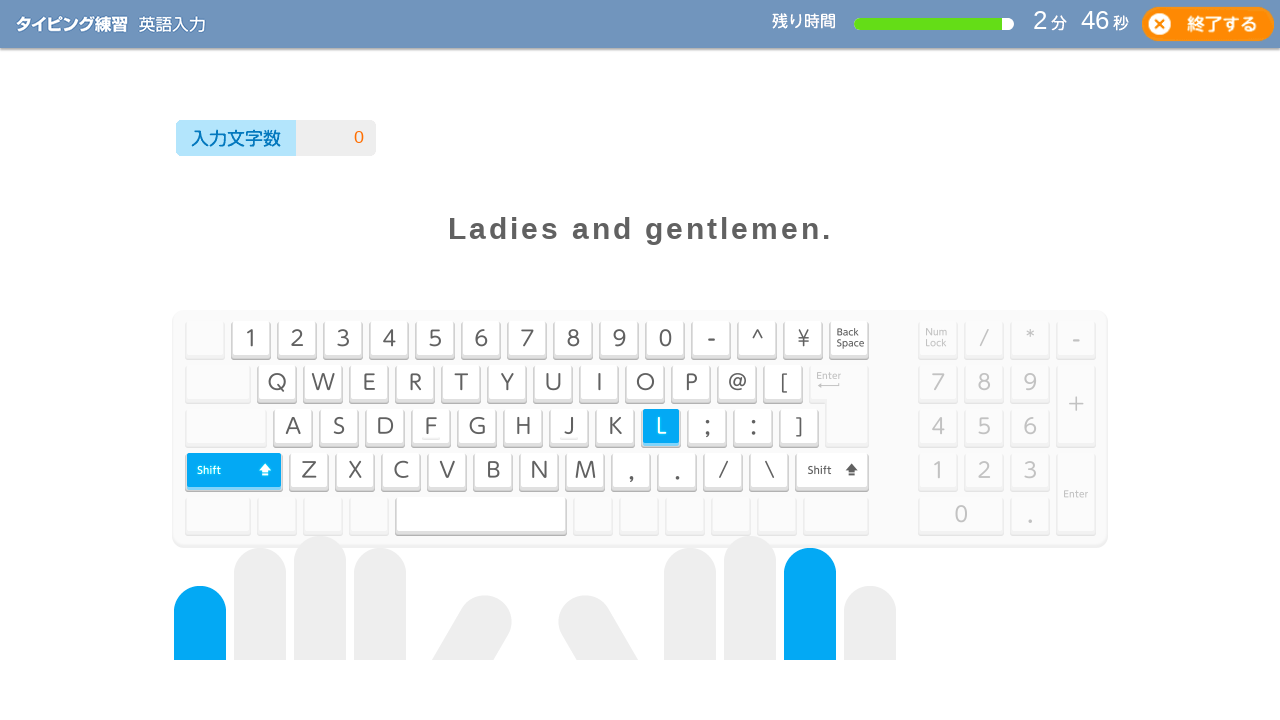

Typed characters from remaining text (iteration 32/50): 'Ladies and gentlemen.'
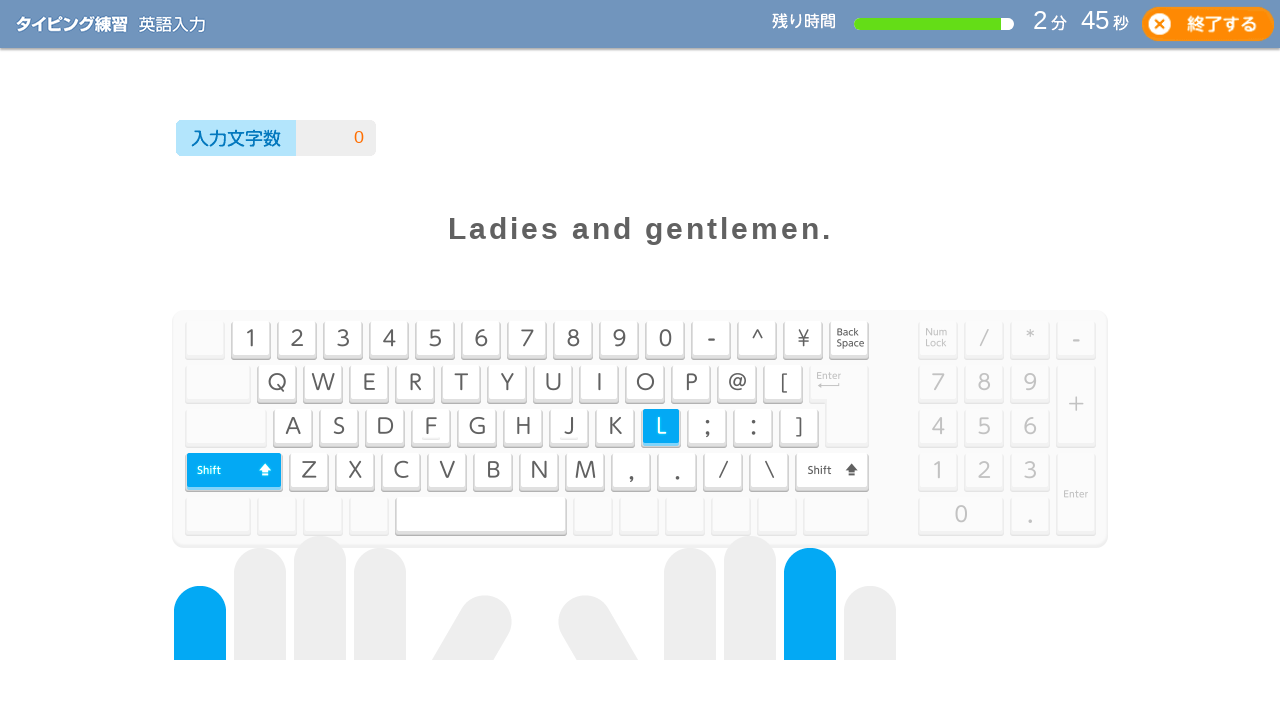

Waited 100ms between typing iterations (iteration 32/50)
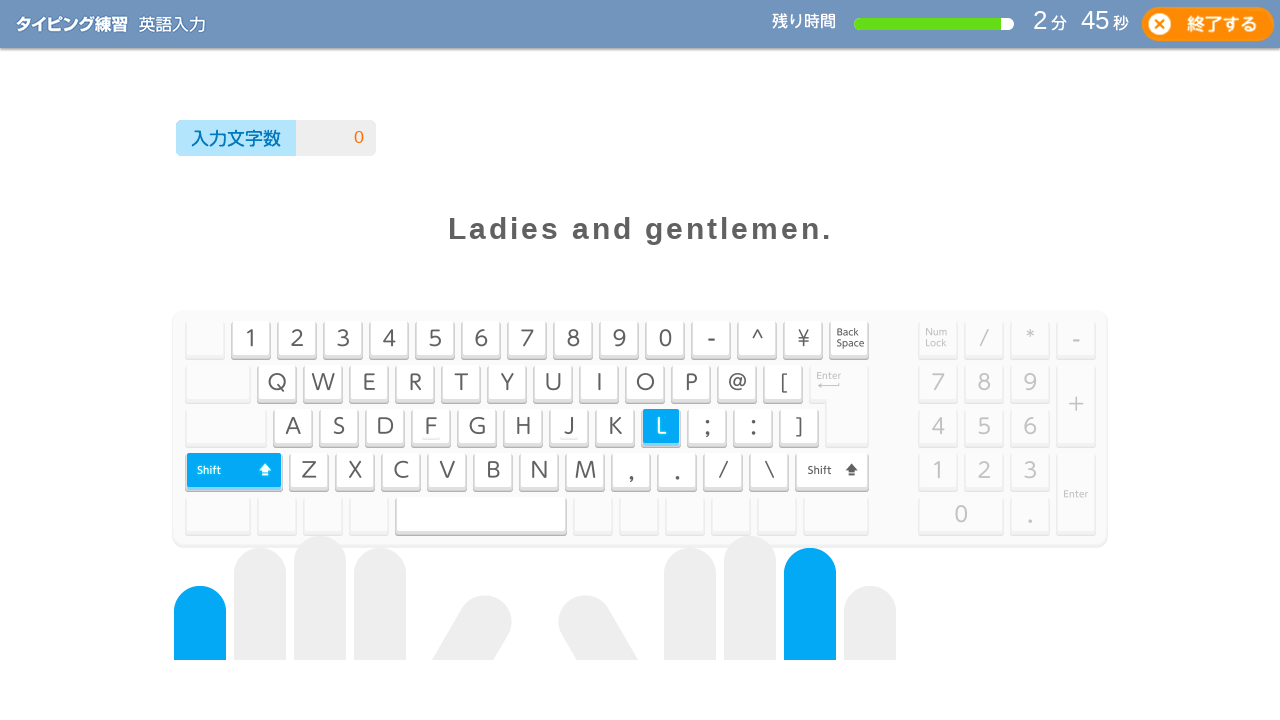

Typed characters from remaining text (iteration 33/50): 'Ladies and gentlemen.'
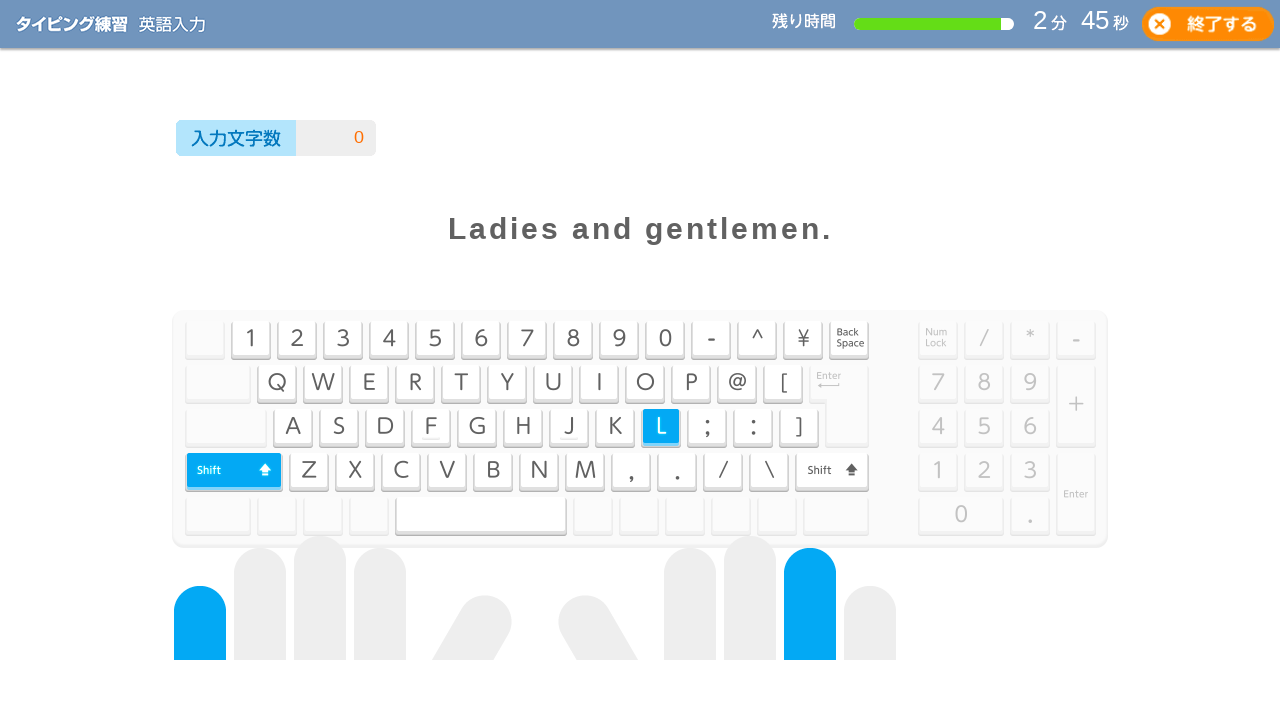

Waited 100ms between typing iterations (iteration 33/50)
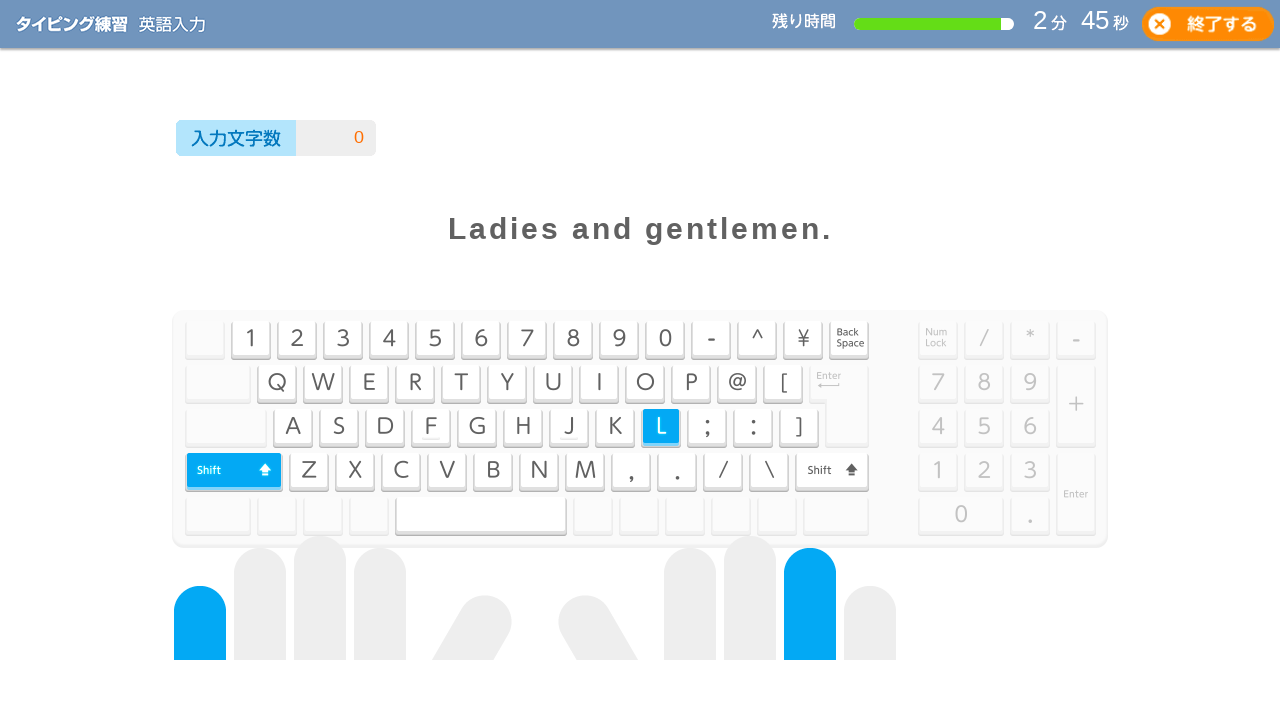

Typed characters from remaining text (iteration 34/50): 'Ladies and gentlemen.'
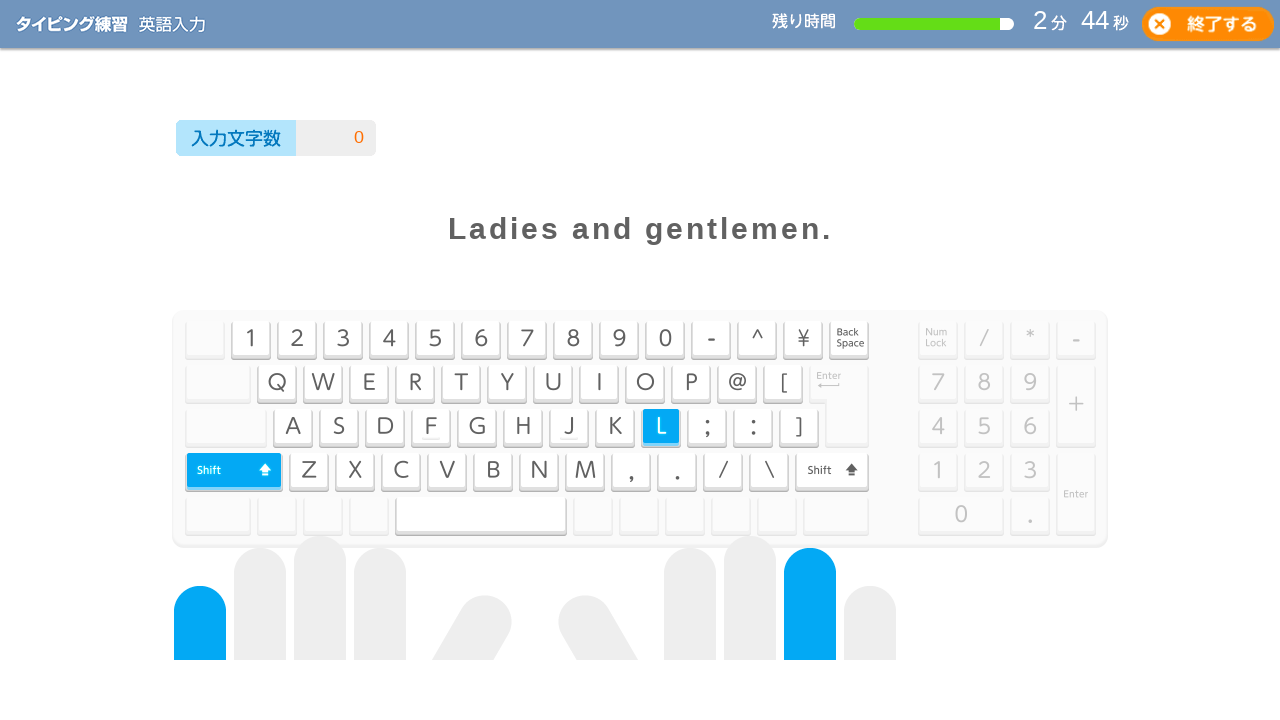

Waited 100ms between typing iterations (iteration 34/50)
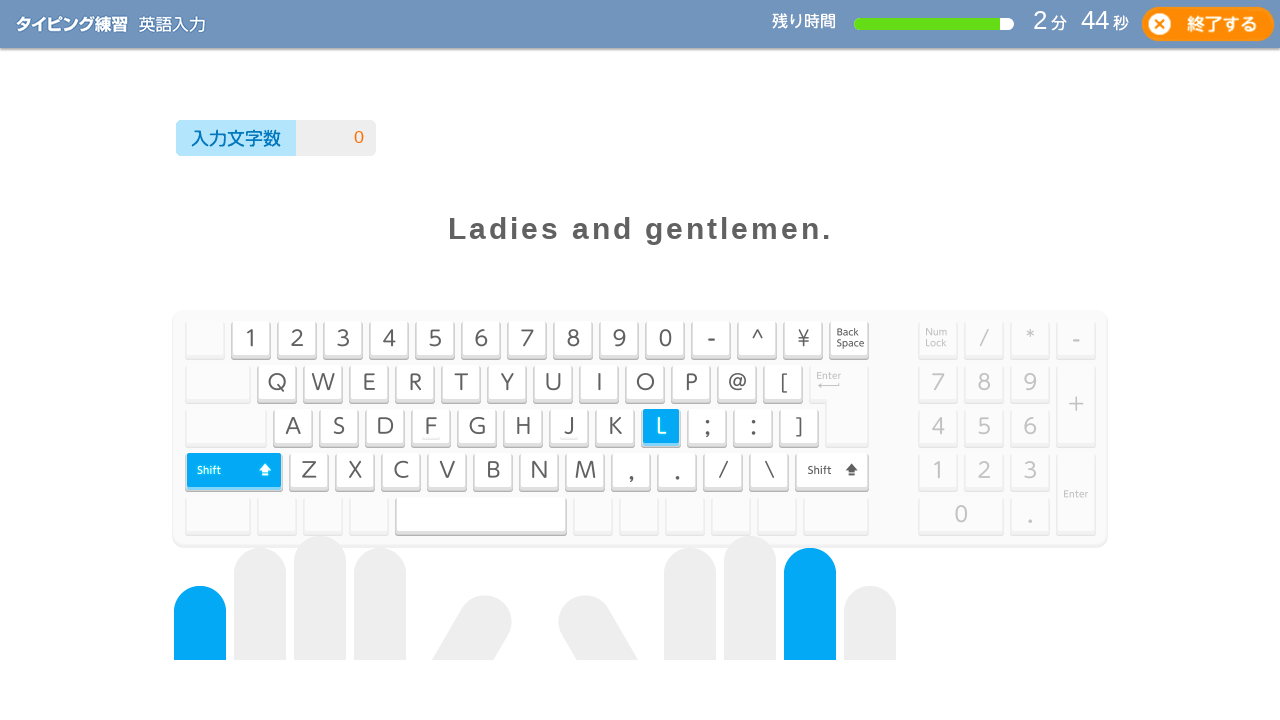

Typed characters from remaining text (iteration 35/50): 'Ladies and gentlemen.'
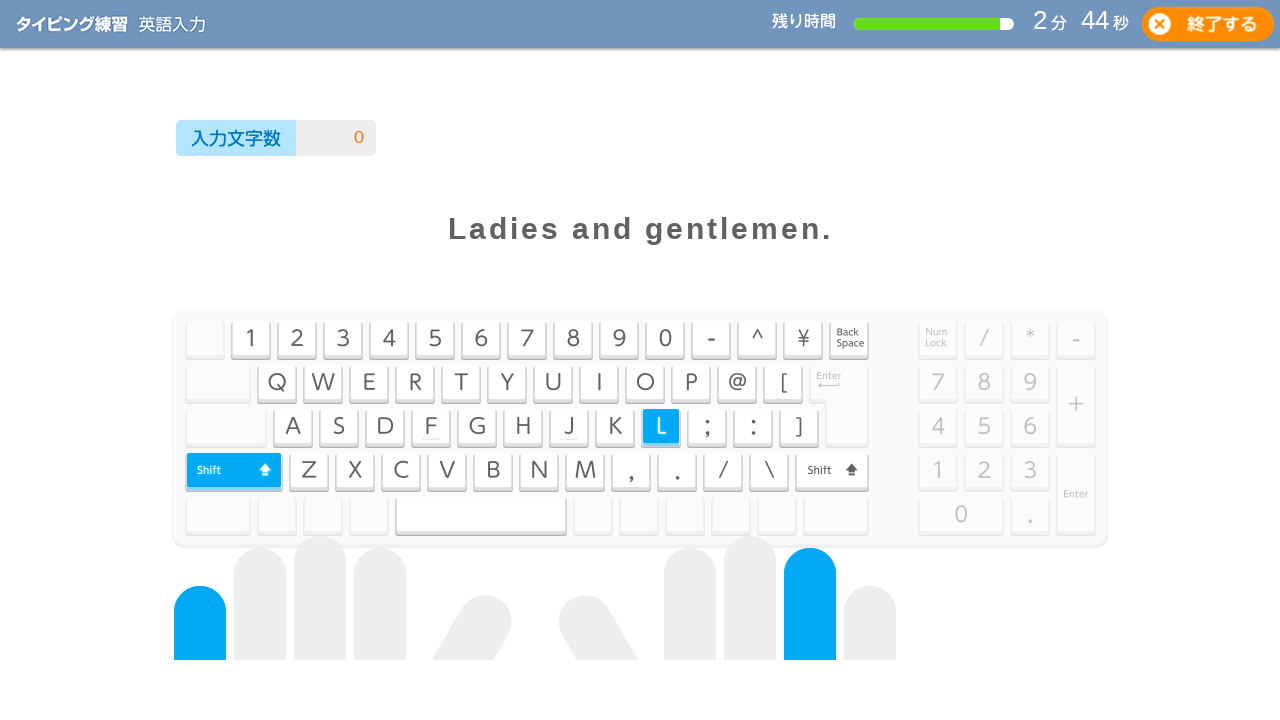

Waited 100ms between typing iterations (iteration 35/50)
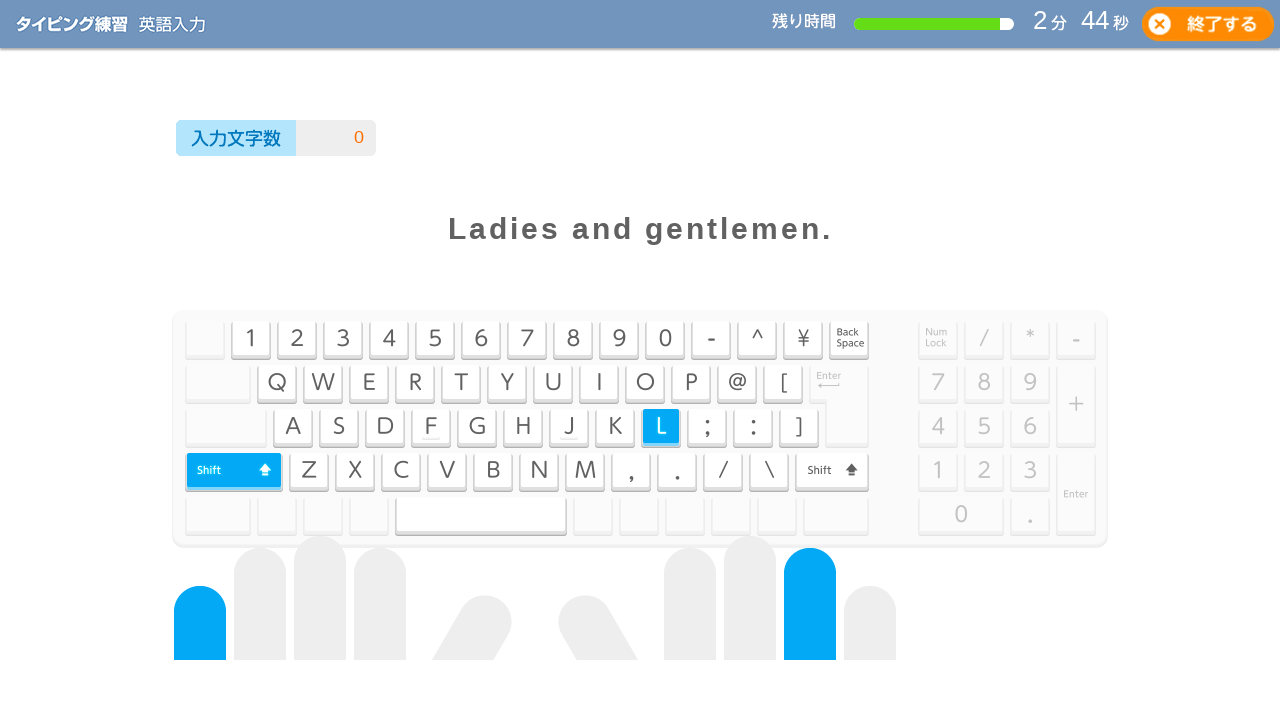

Typed characters from remaining text (iteration 36/50): 'Ladies and gentlemen.'
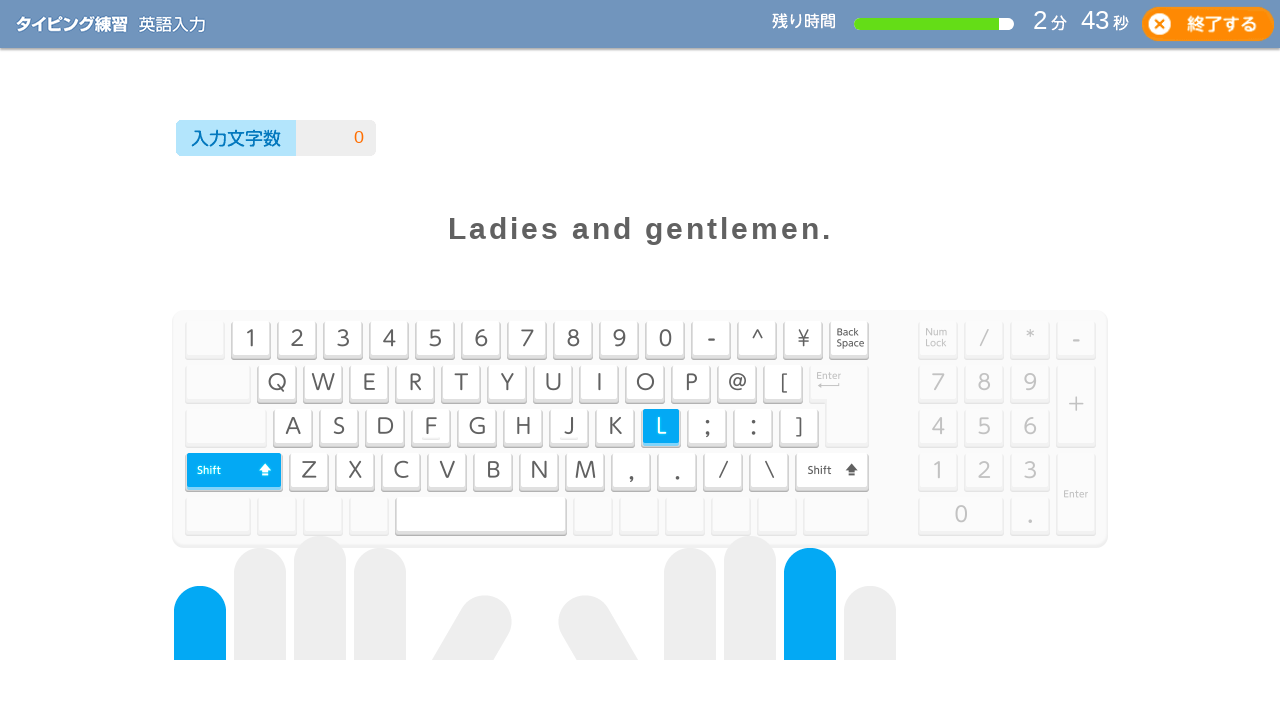

Waited 100ms between typing iterations (iteration 36/50)
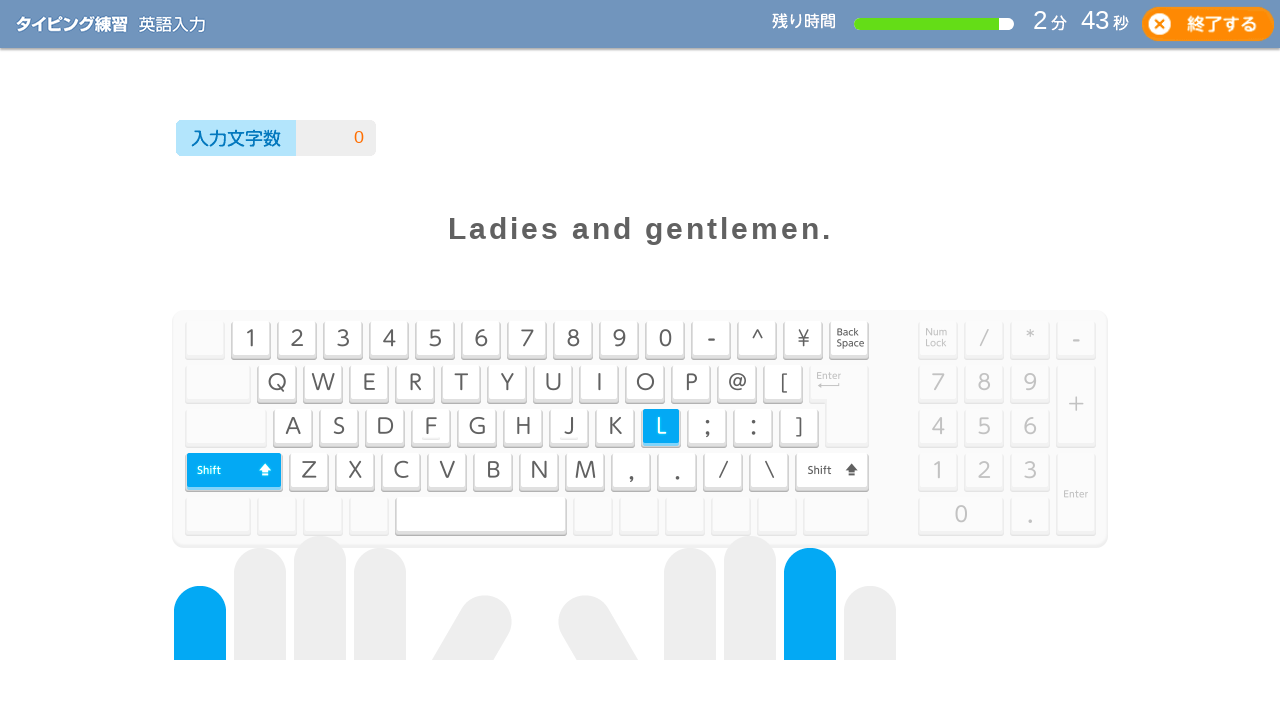

Typed characters from remaining text (iteration 37/50): 'Ladies and gentlemen.'
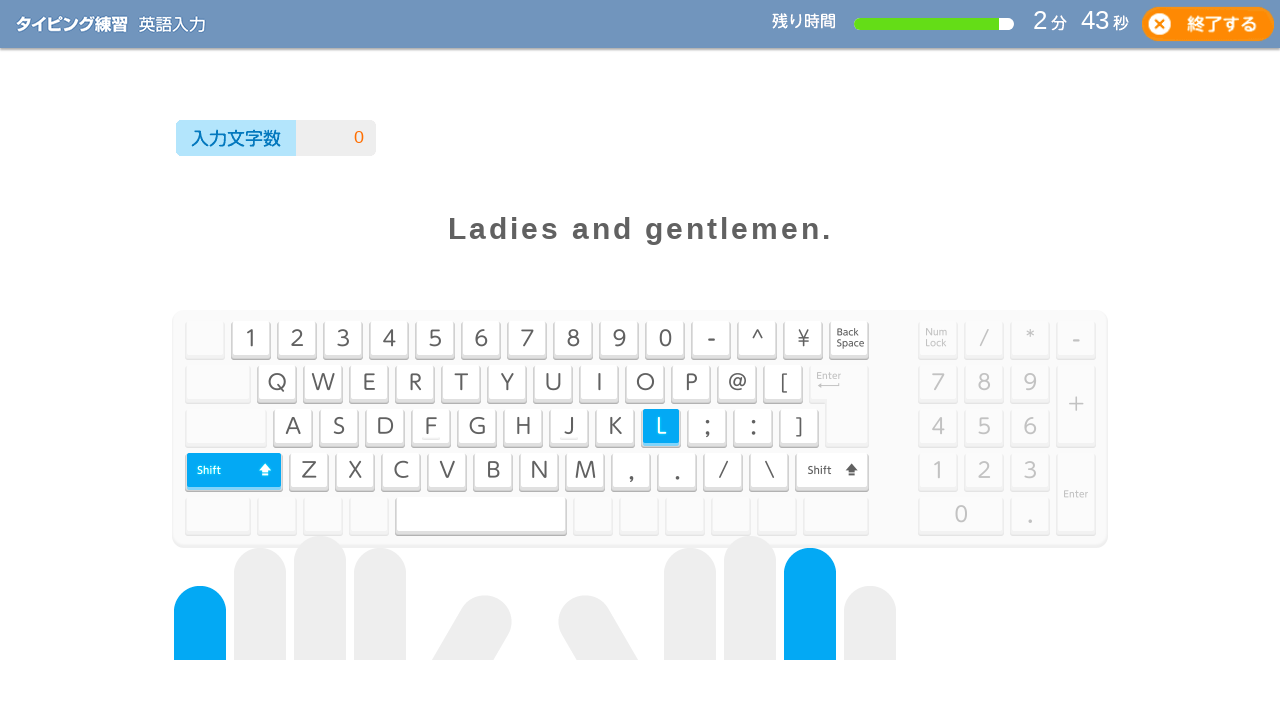

Waited 100ms between typing iterations (iteration 37/50)
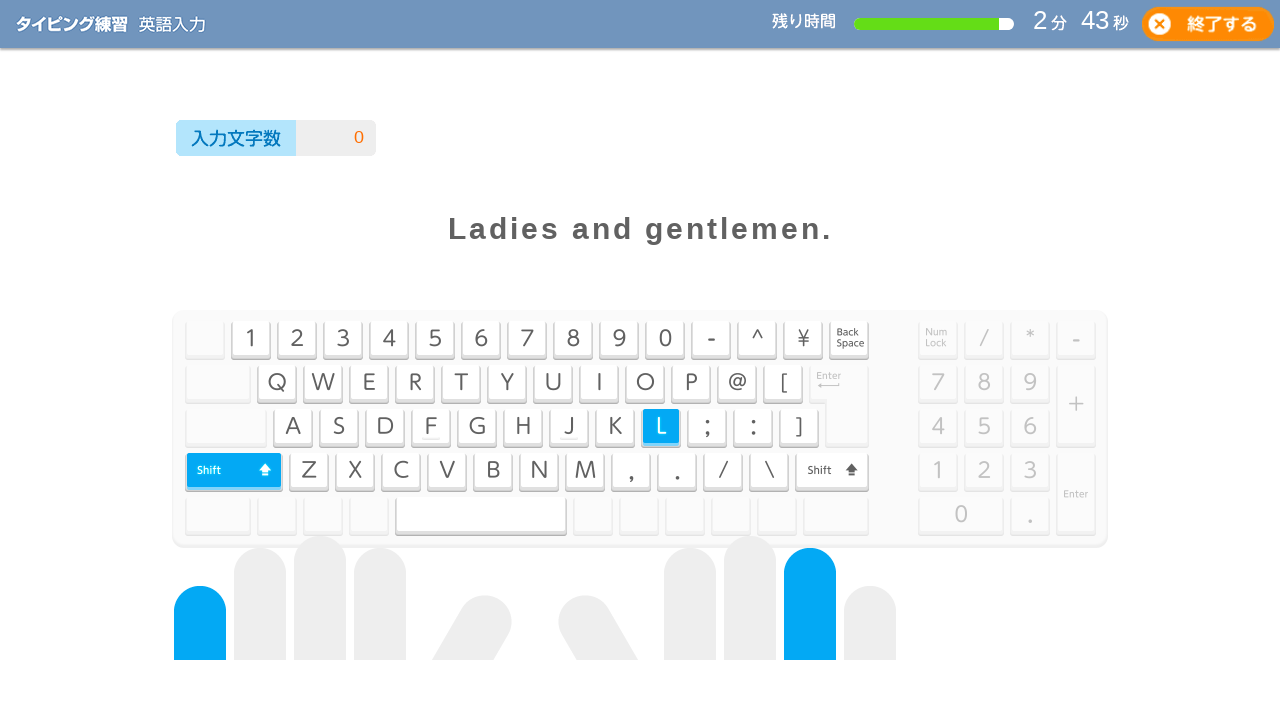

Typed characters from remaining text (iteration 38/50): 'Ladies and gentlemen.'
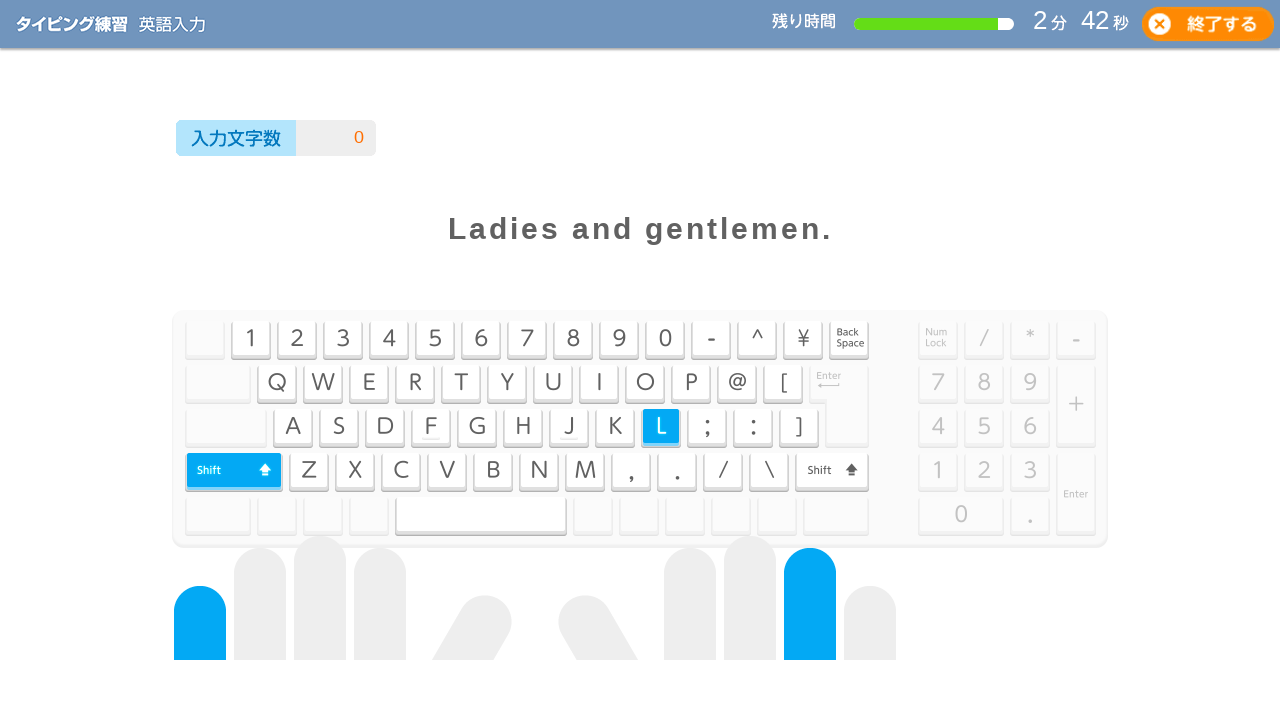

Waited 100ms between typing iterations (iteration 38/50)
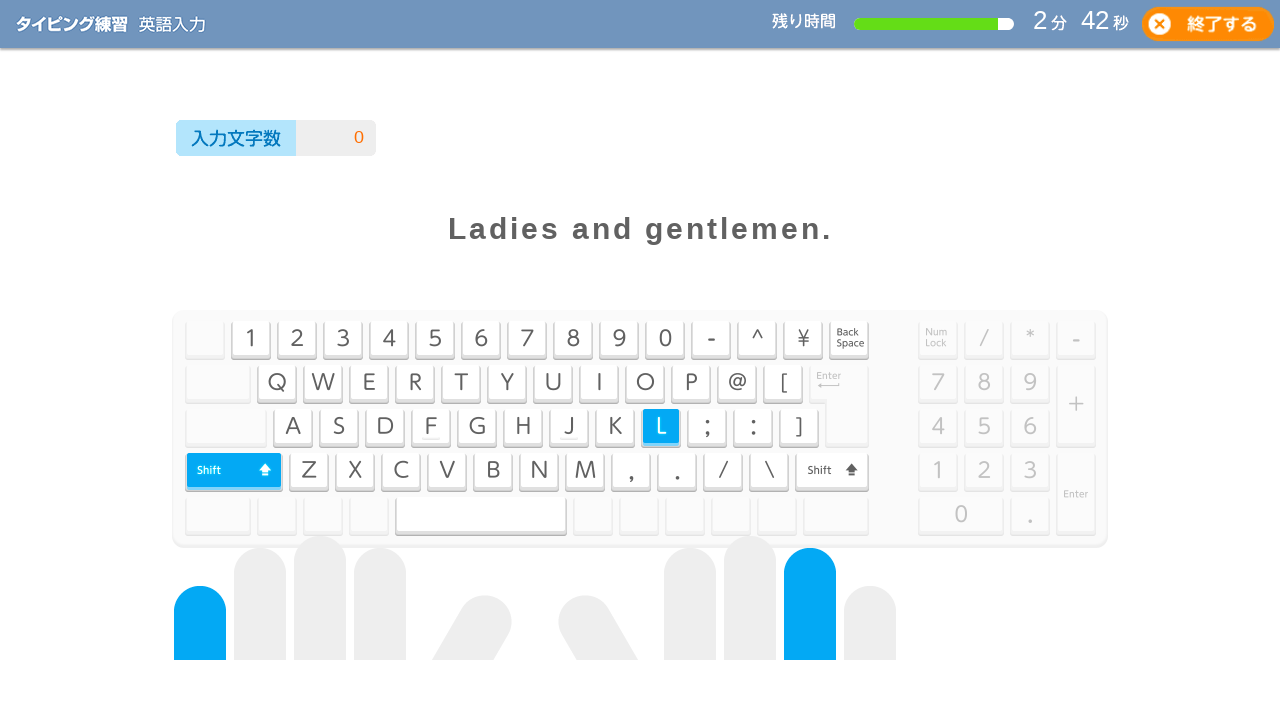

Typed characters from remaining text (iteration 39/50): 'Ladies and gentlemen.'
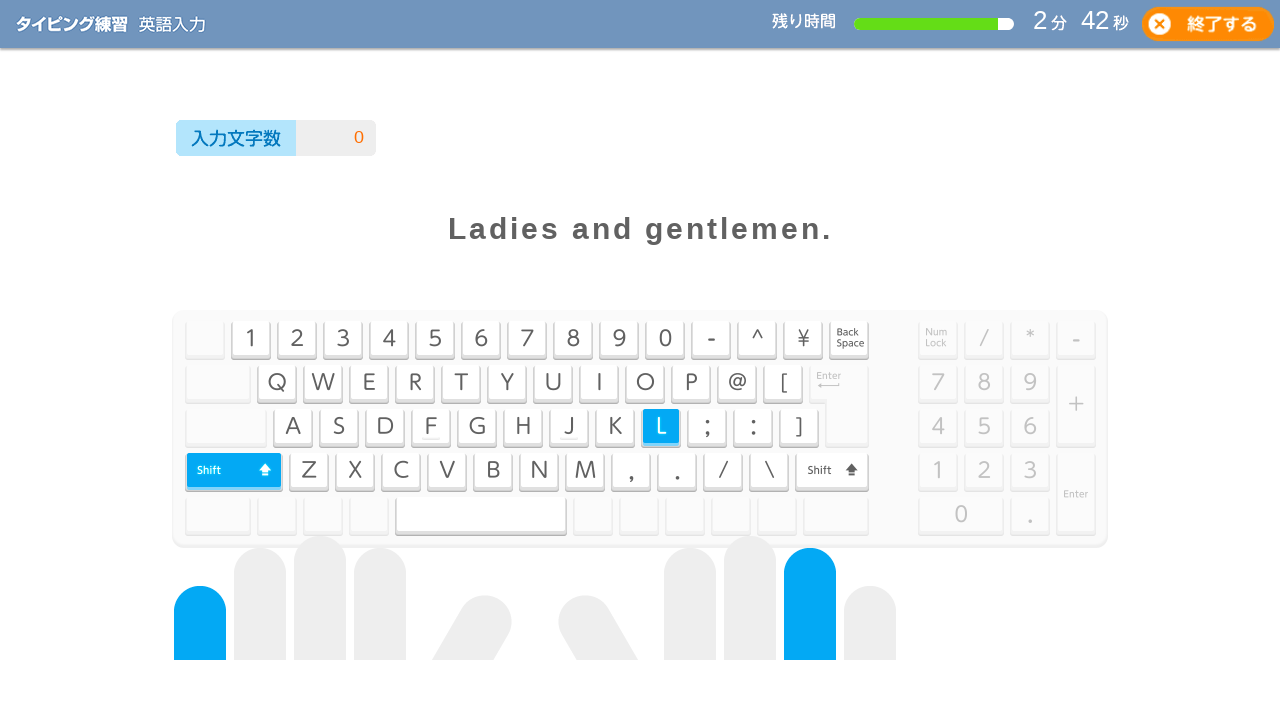

Waited 100ms between typing iterations (iteration 39/50)
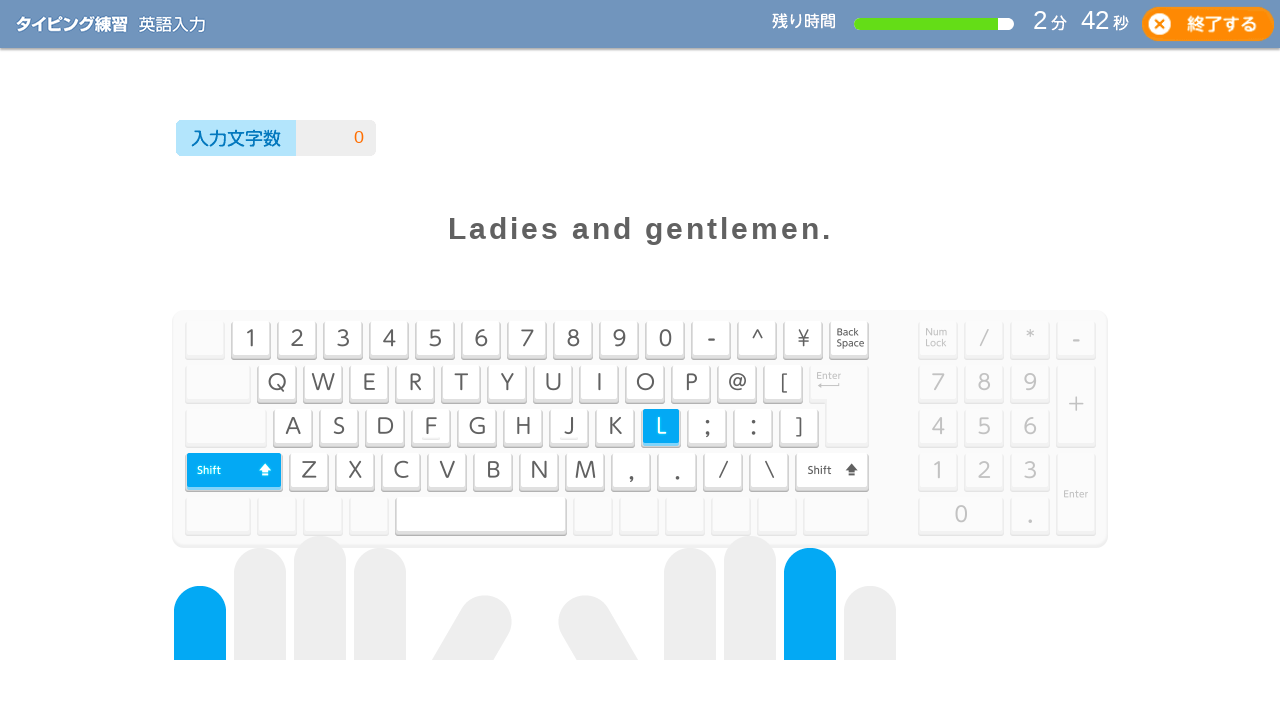

Typed characters from remaining text (iteration 40/50): 'Ladies and gentlemen.'
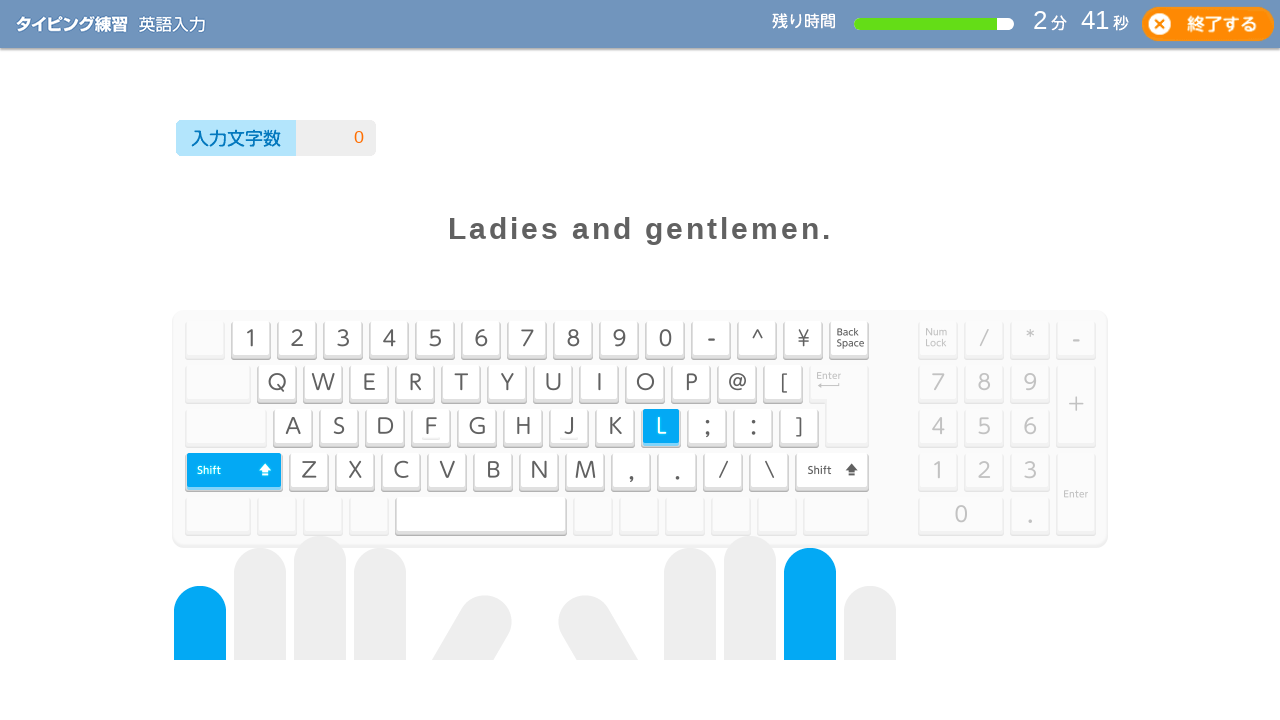

Waited 100ms between typing iterations (iteration 40/50)
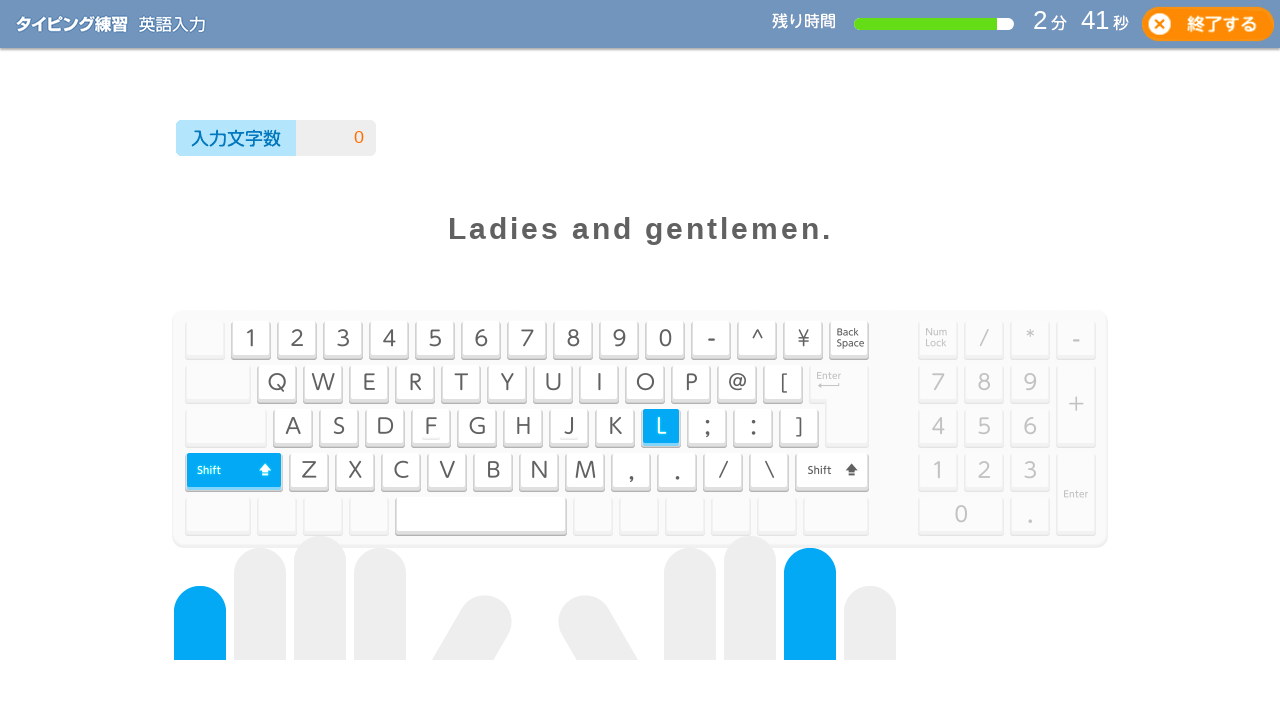

Typed characters from remaining text (iteration 41/50): 'Ladies and gentlemen.'
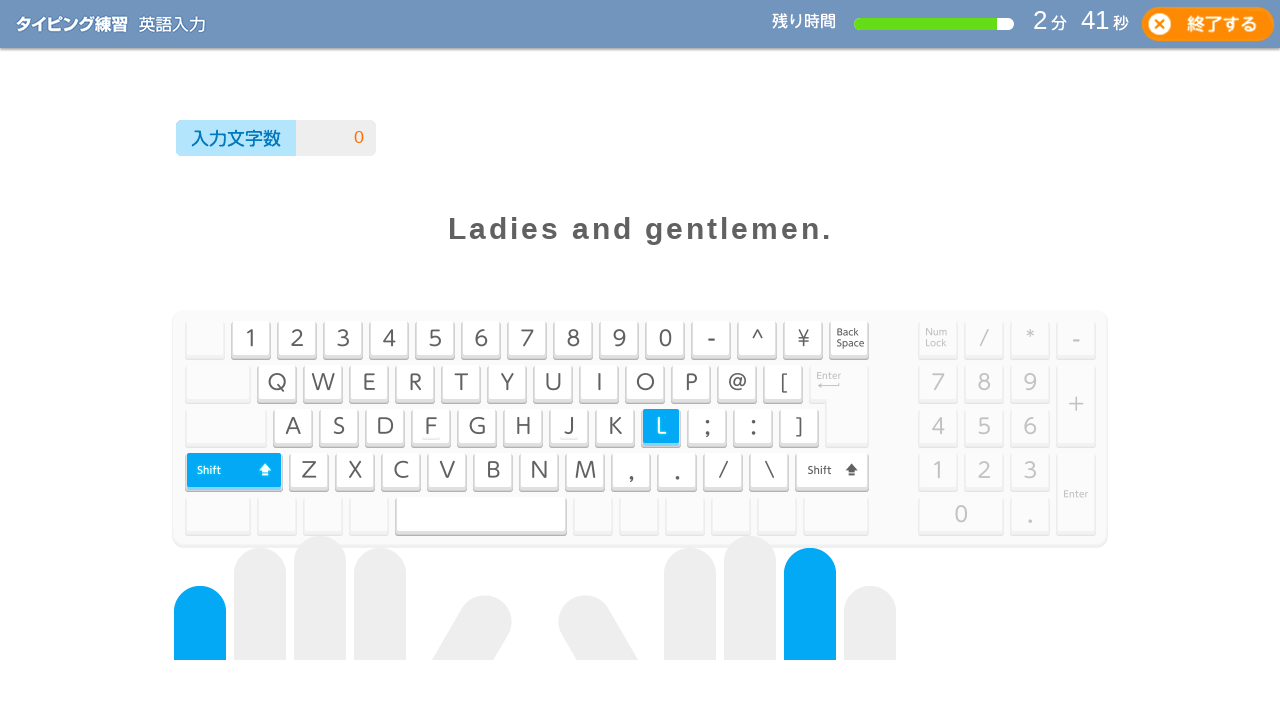

Waited 100ms between typing iterations (iteration 41/50)
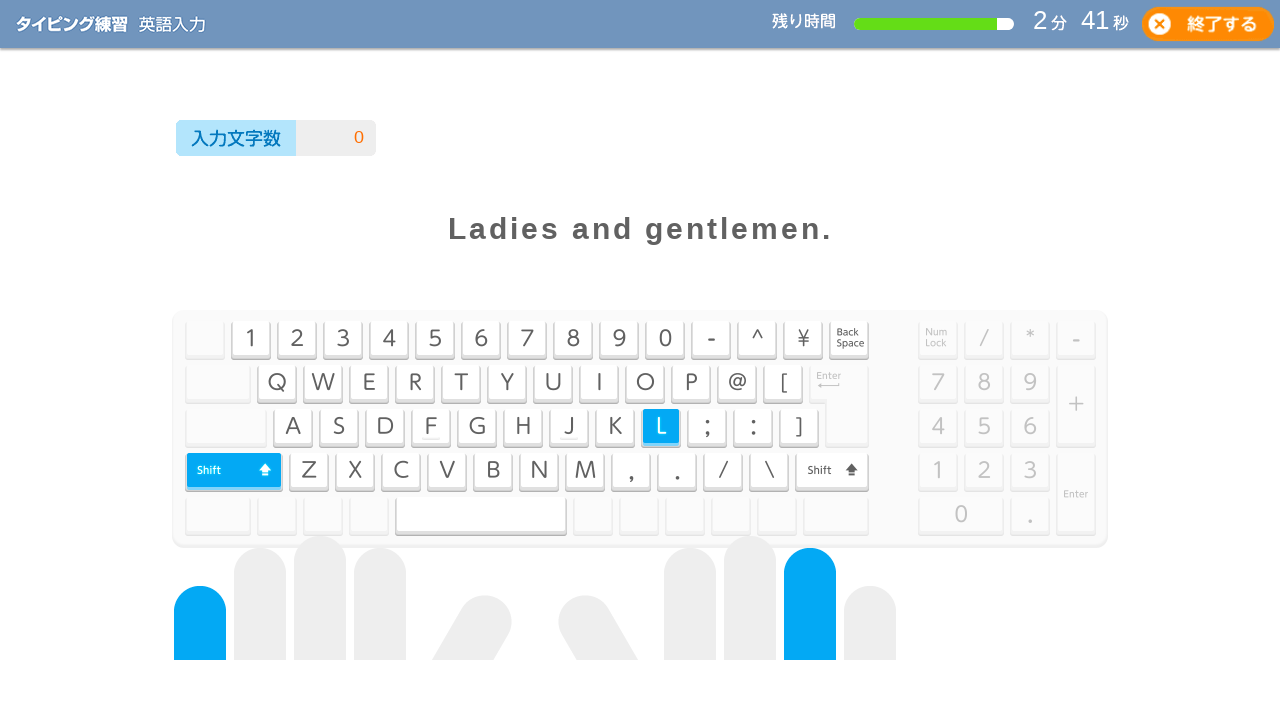

Typed characters from remaining text (iteration 42/50): 'Ladies and gentlemen.'
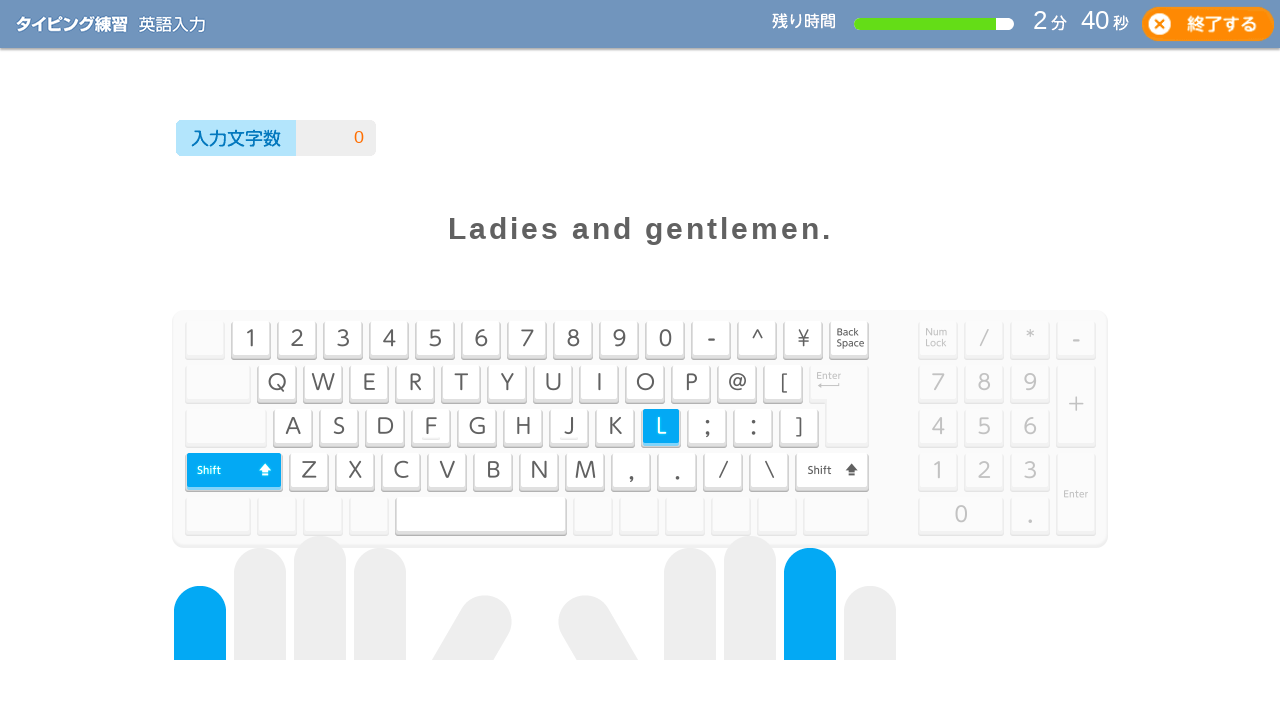

Waited 100ms between typing iterations (iteration 42/50)
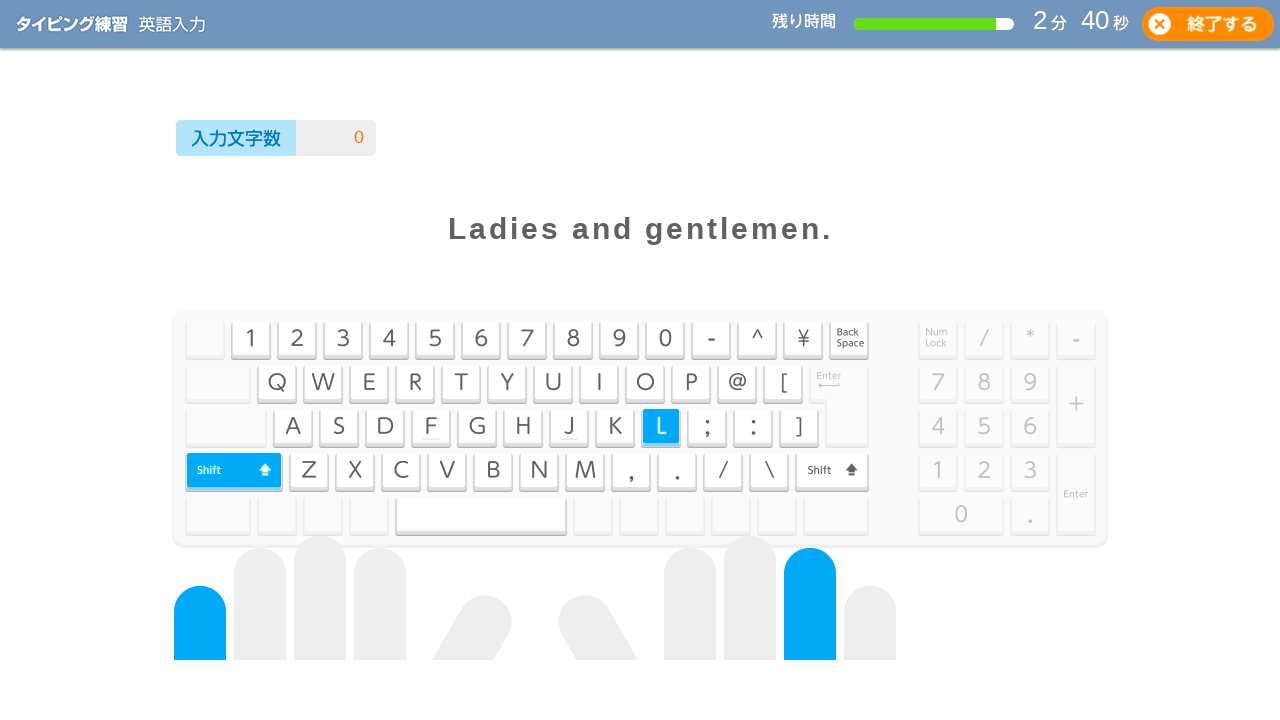

Typed characters from remaining text (iteration 43/50): 'Ladies and gentlemen.'
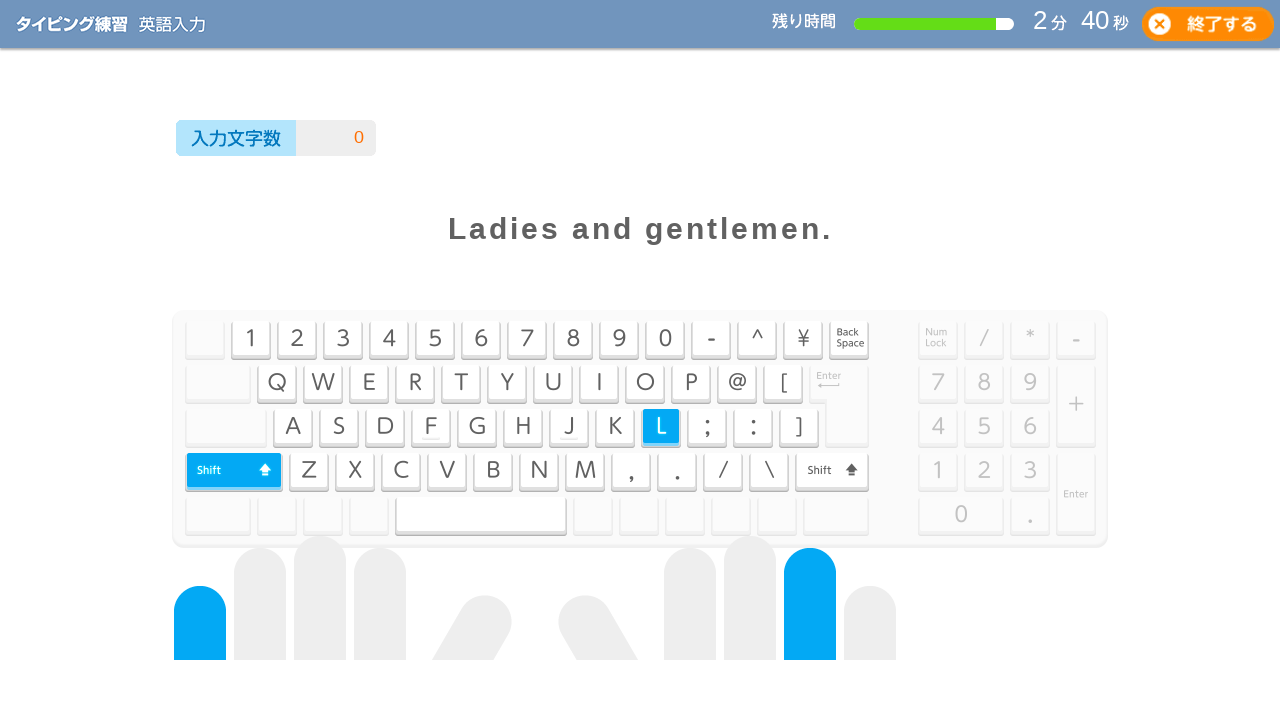

Waited 100ms between typing iterations (iteration 43/50)
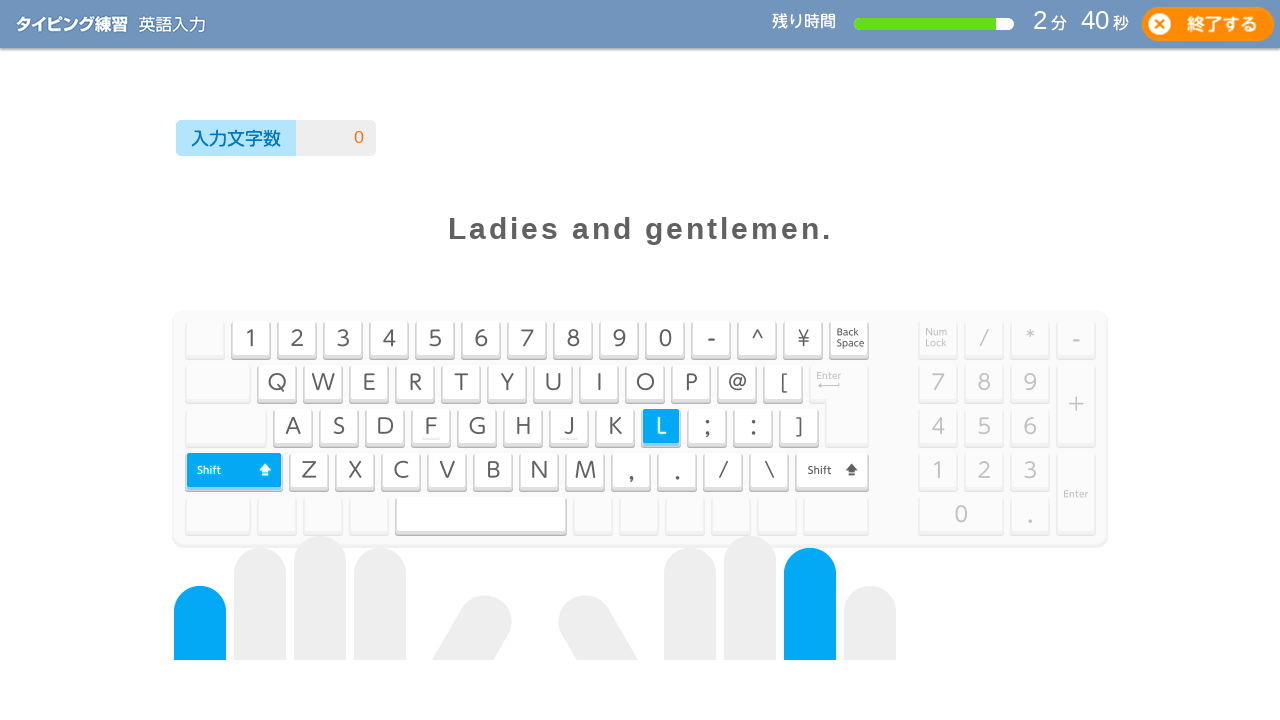

Typed characters from remaining text (iteration 44/50): 'Ladies and gentlemen.'
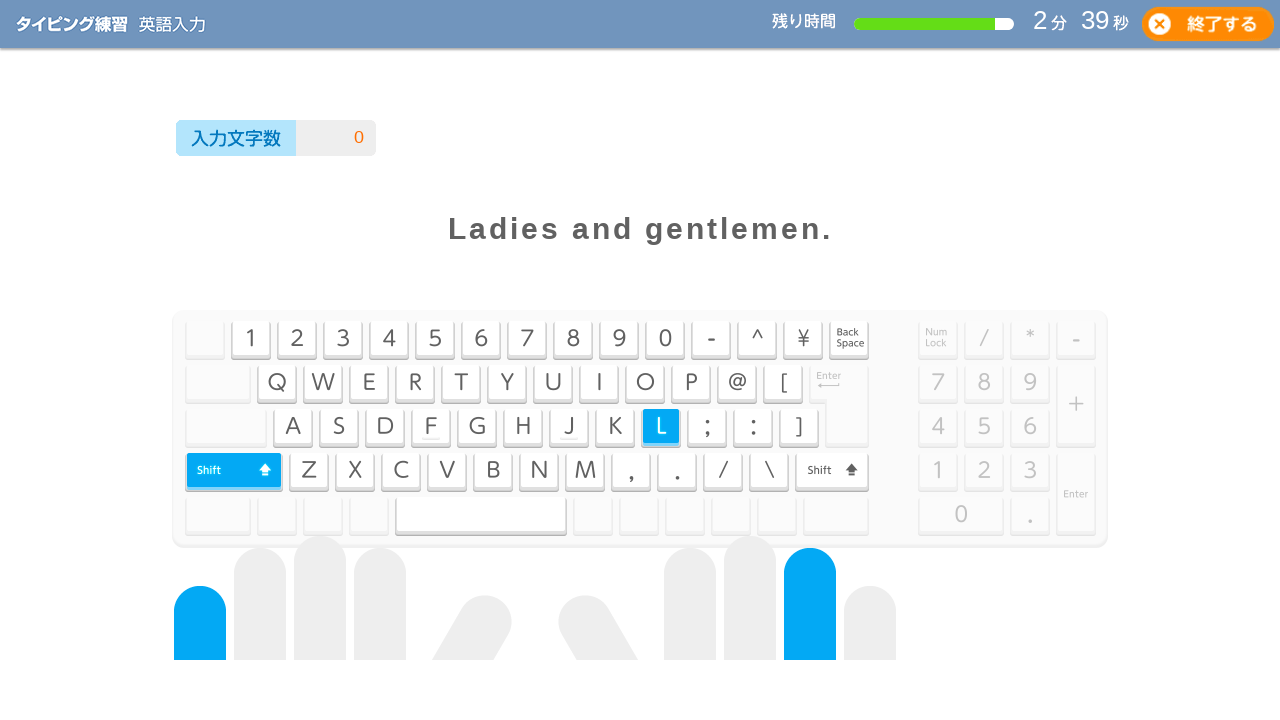

Waited 100ms between typing iterations (iteration 44/50)
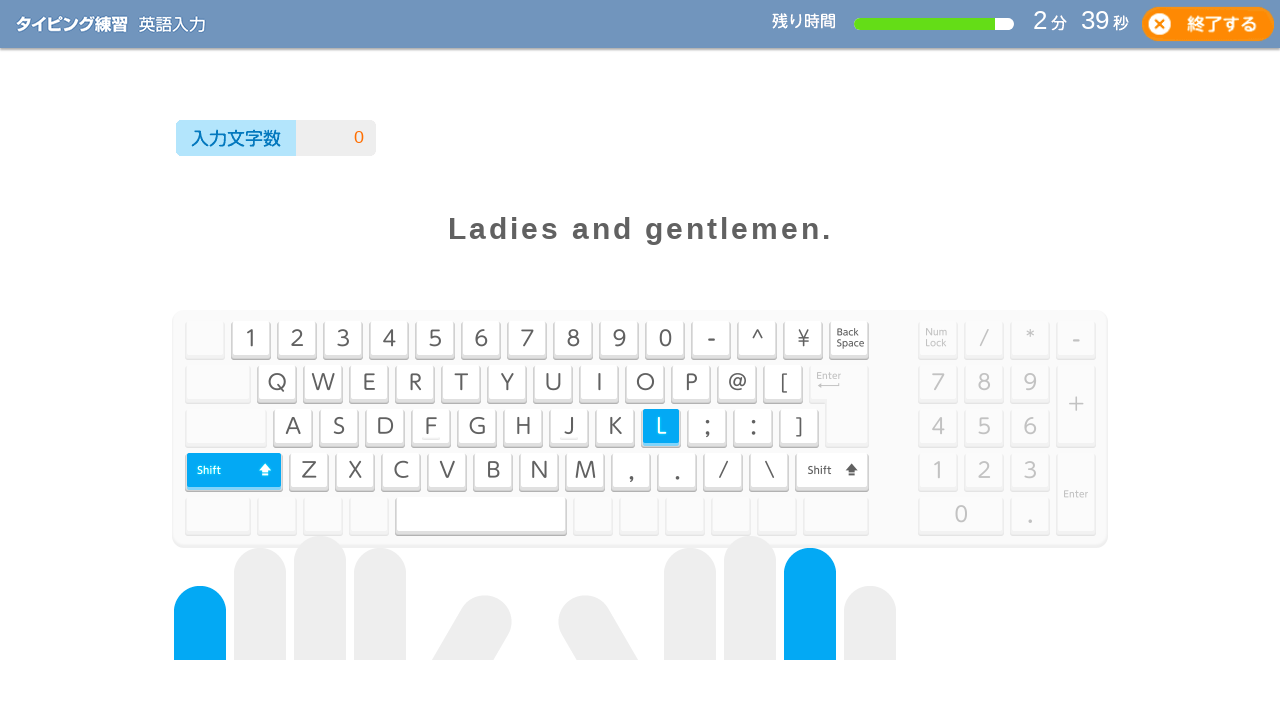

Typed characters from remaining text (iteration 45/50): 'Ladies and gentlemen.'
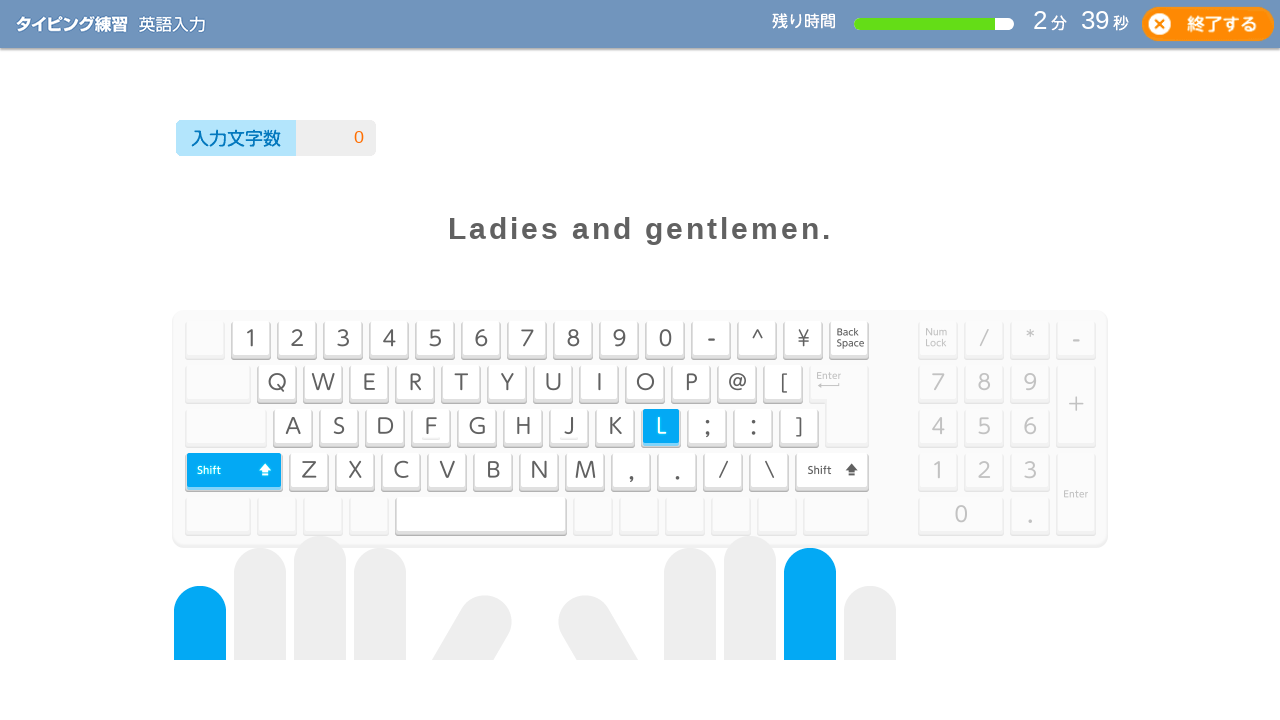

Waited 100ms between typing iterations (iteration 45/50)
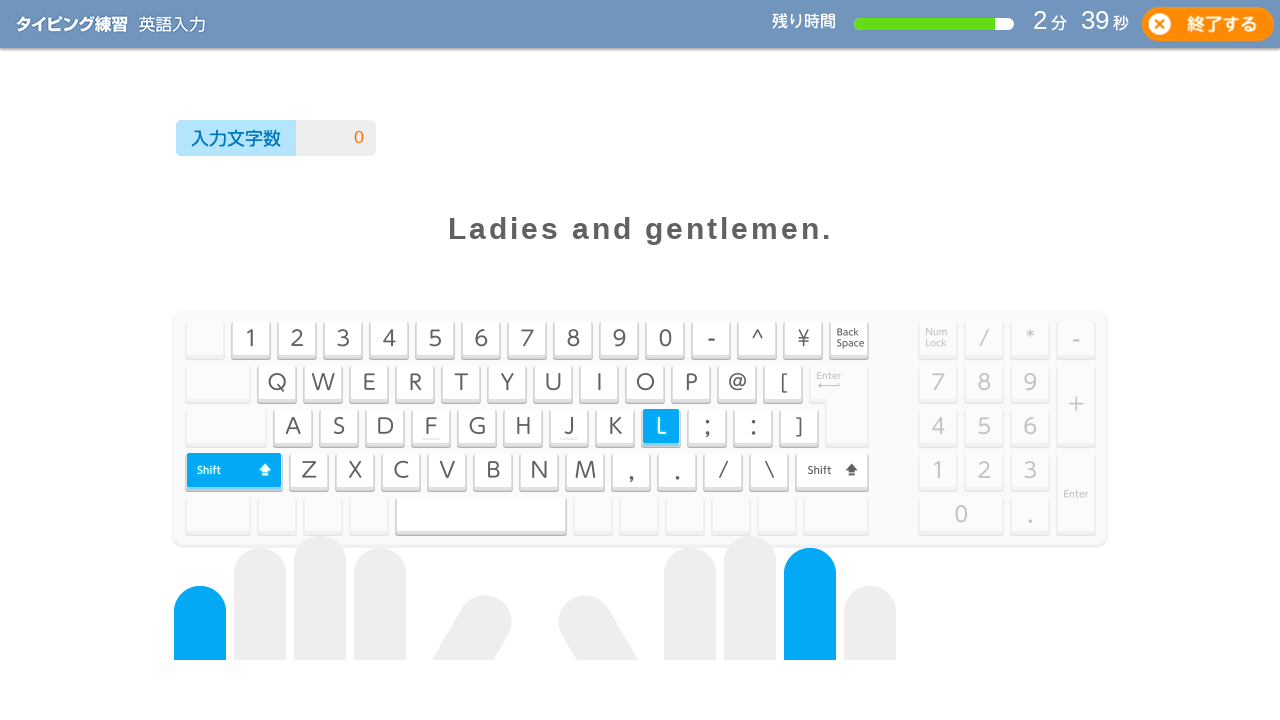

Typed characters from remaining text (iteration 46/50): 'Ladies and gentlemen.'
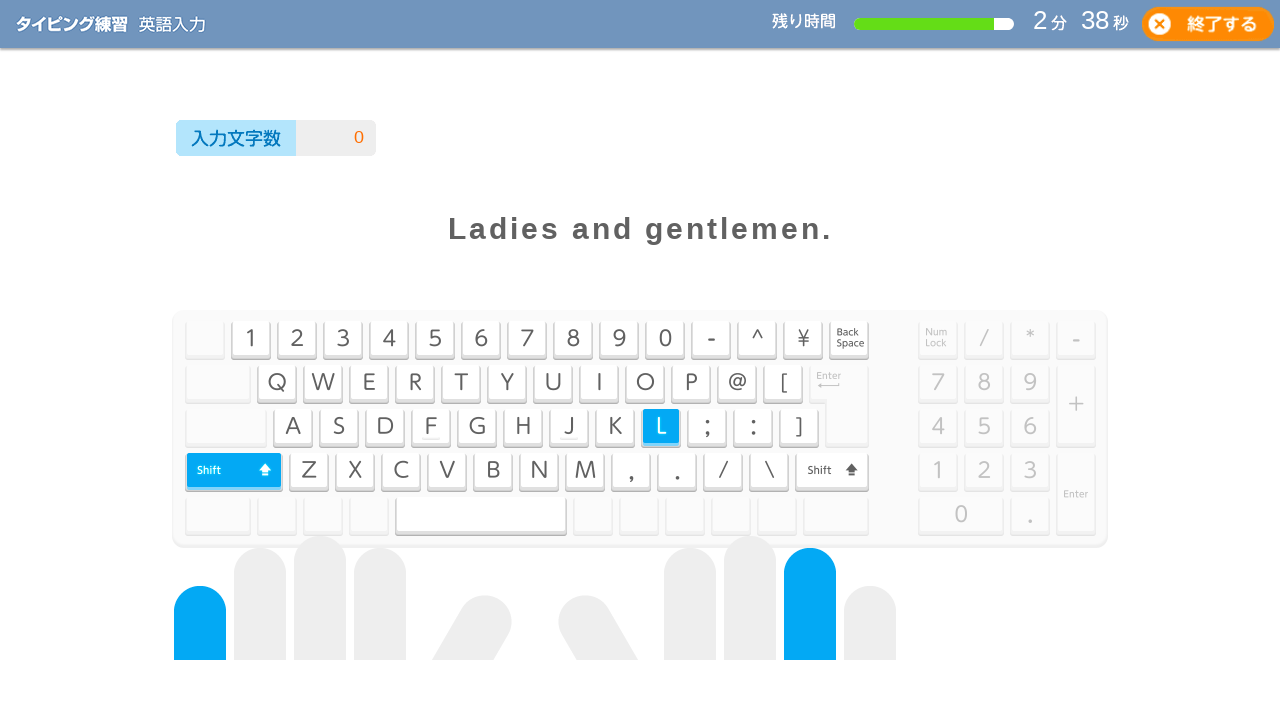

Waited 100ms between typing iterations (iteration 46/50)
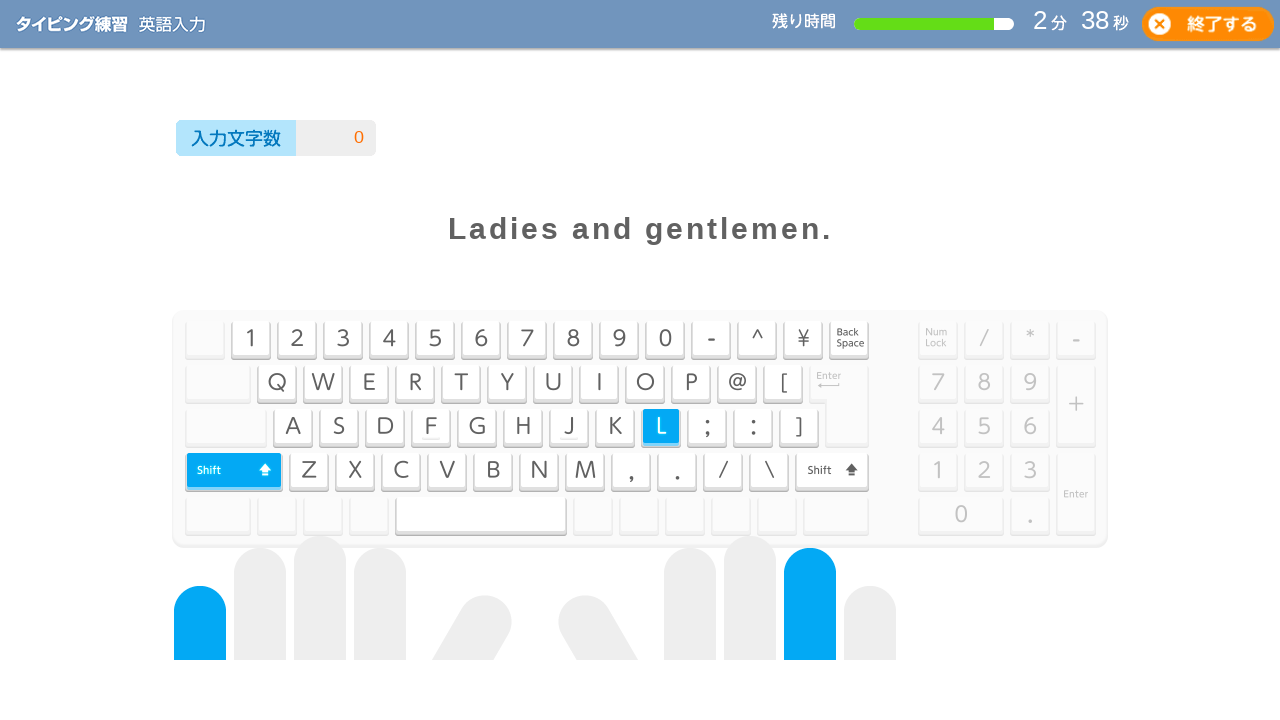

Typed characters from remaining text (iteration 47/50): 'Ladies and gentlemen.'
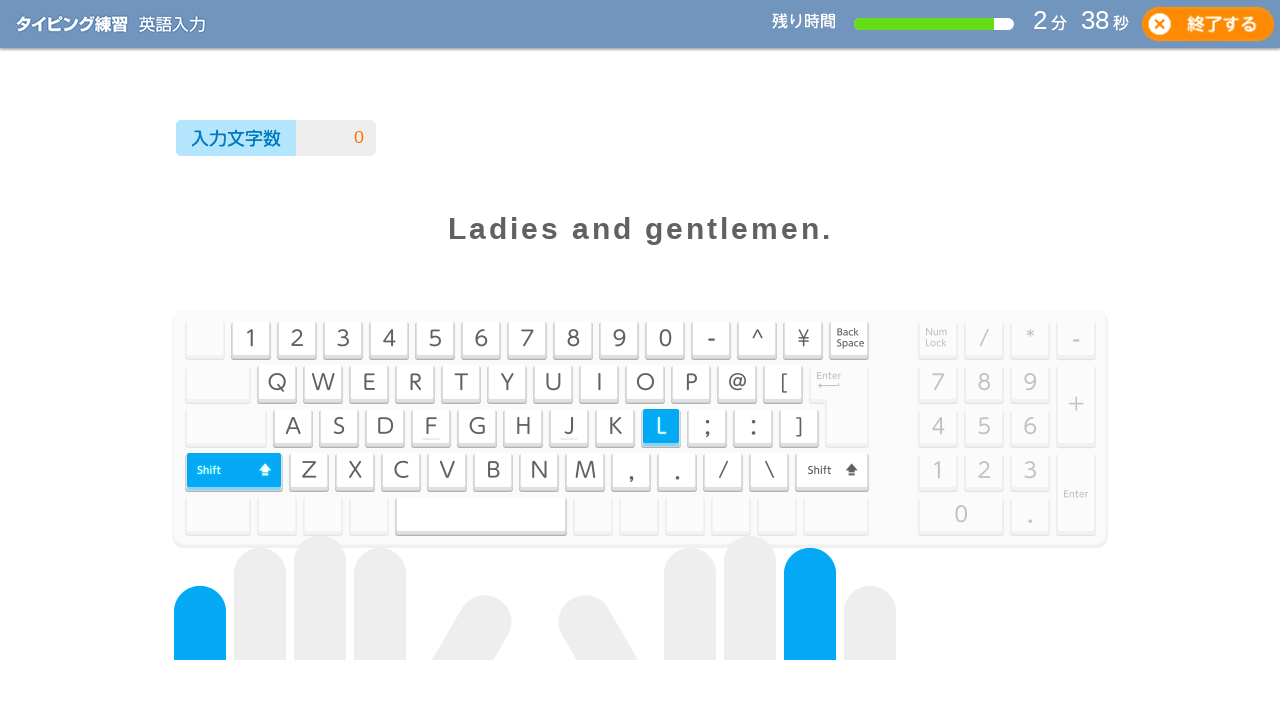

Waited 100ms between typing iterations (iteration 47/50)
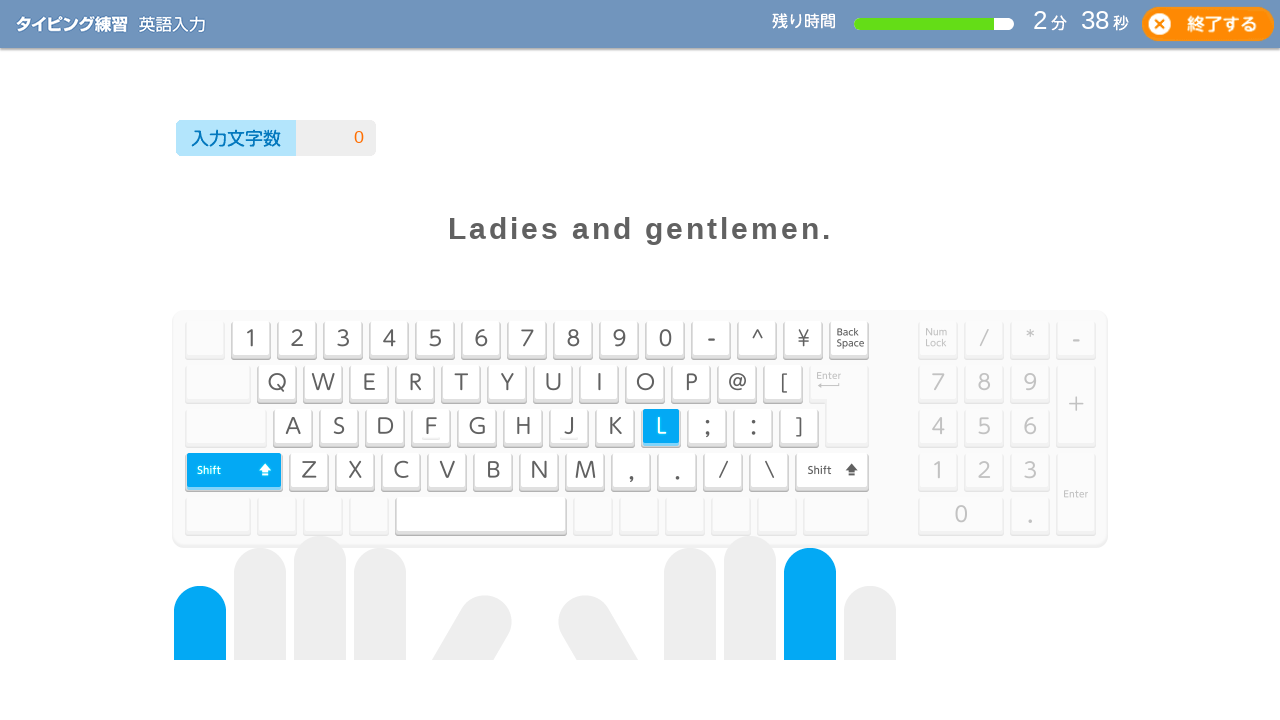

Typed characters from remaining text (iteration 48/50): 'Ladies and gentlemen.'
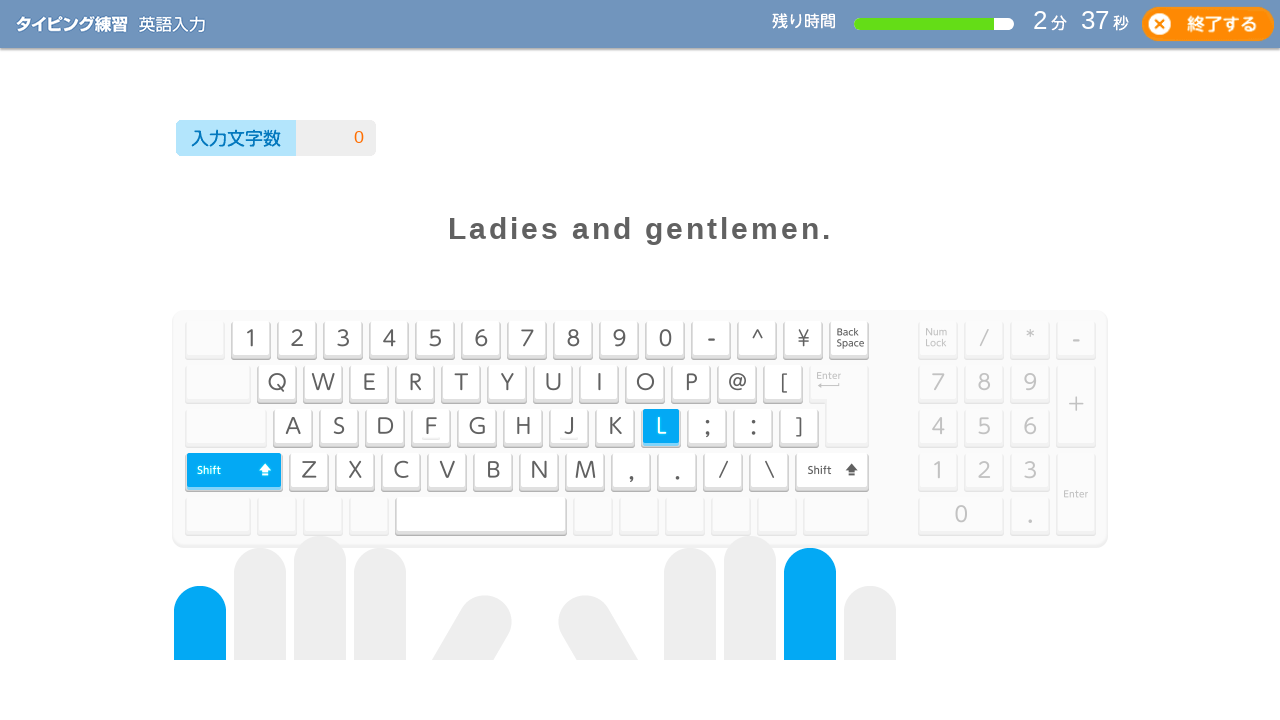

Waited 100ms between typing iterations (iteration 48/50)
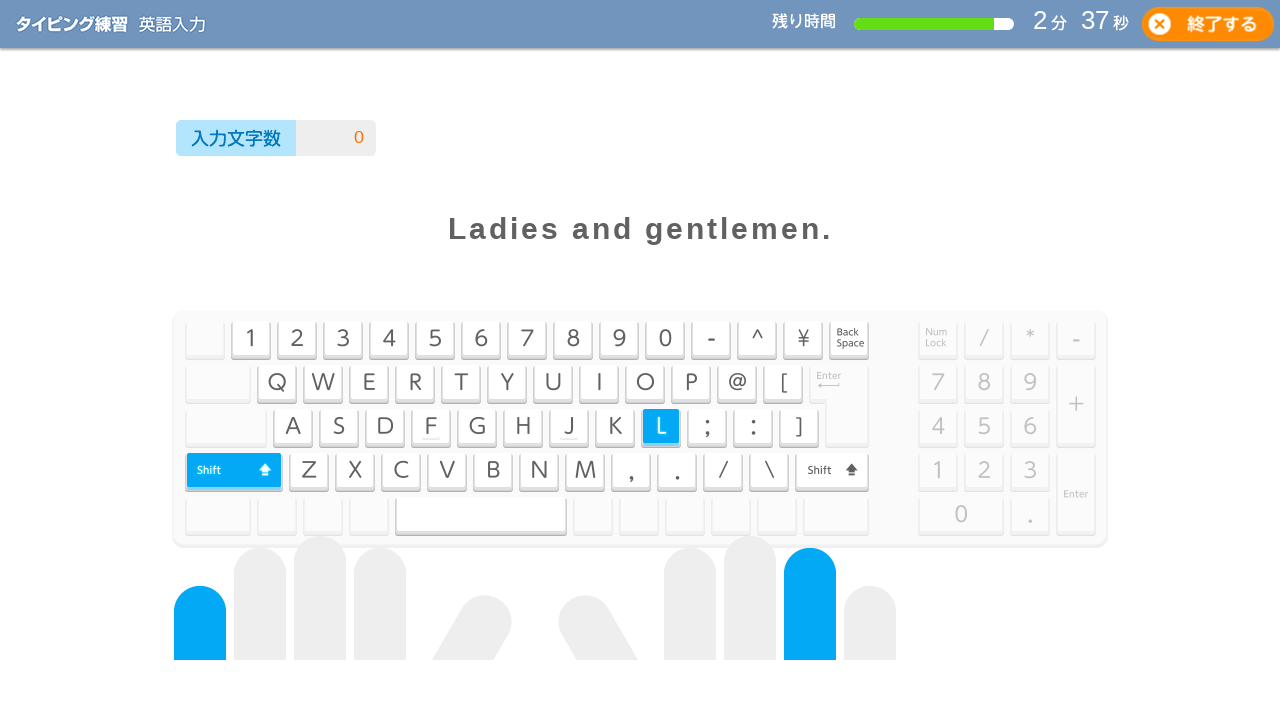

Typed characters from remaining text (iteration 49/50): 'Ladies and gentlemen.'
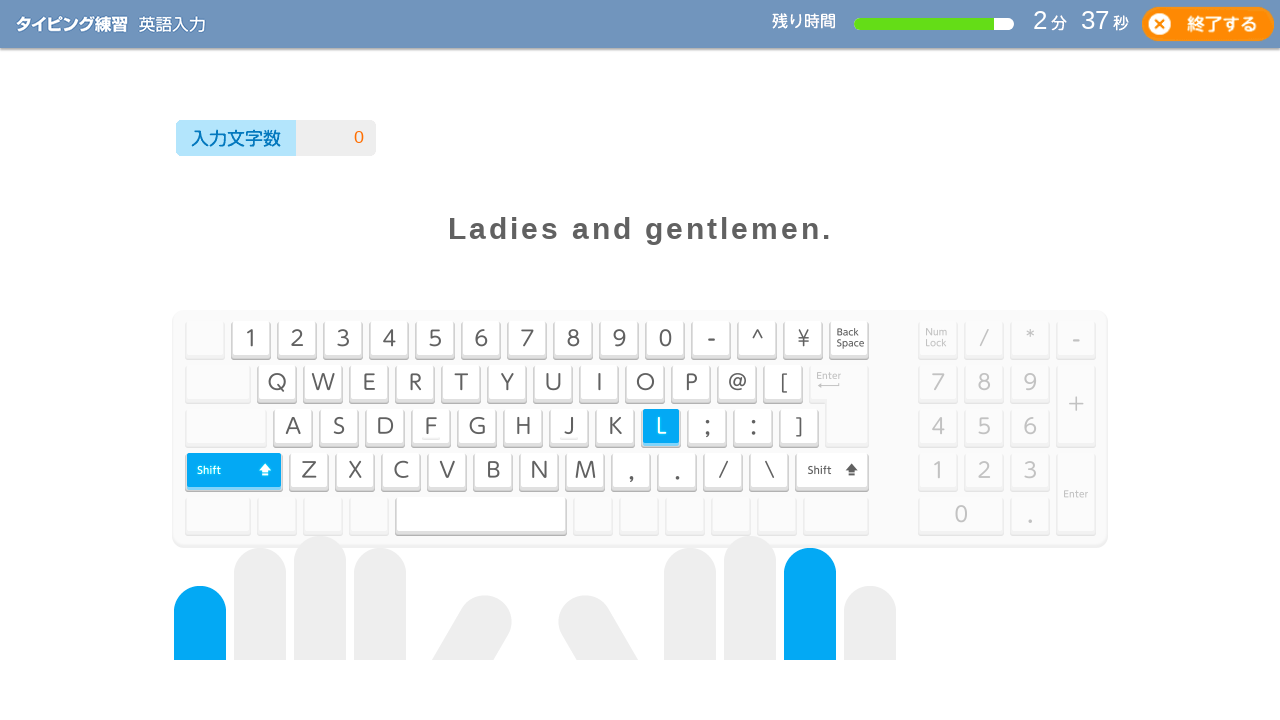

Waited 100ms between typing iterations (iteration 49/50)
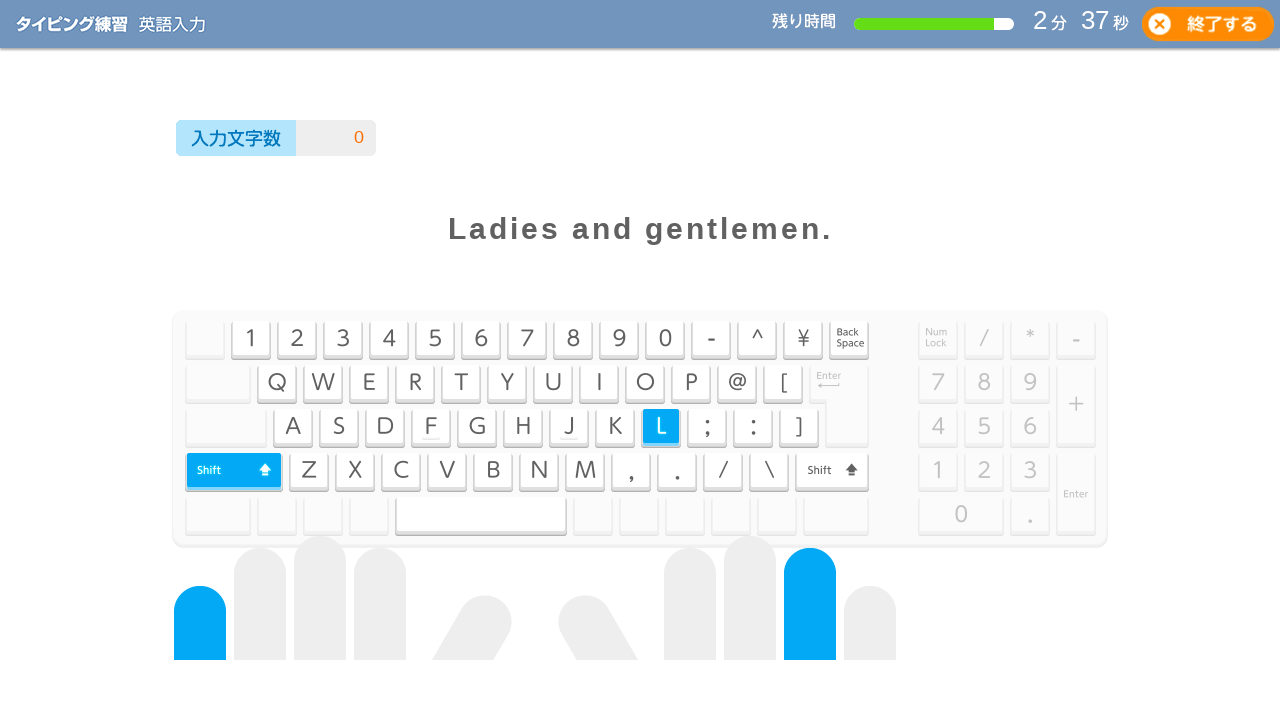

Typed characters from remaining text (iteration 50/50): 'Ladies and gentlemen.'
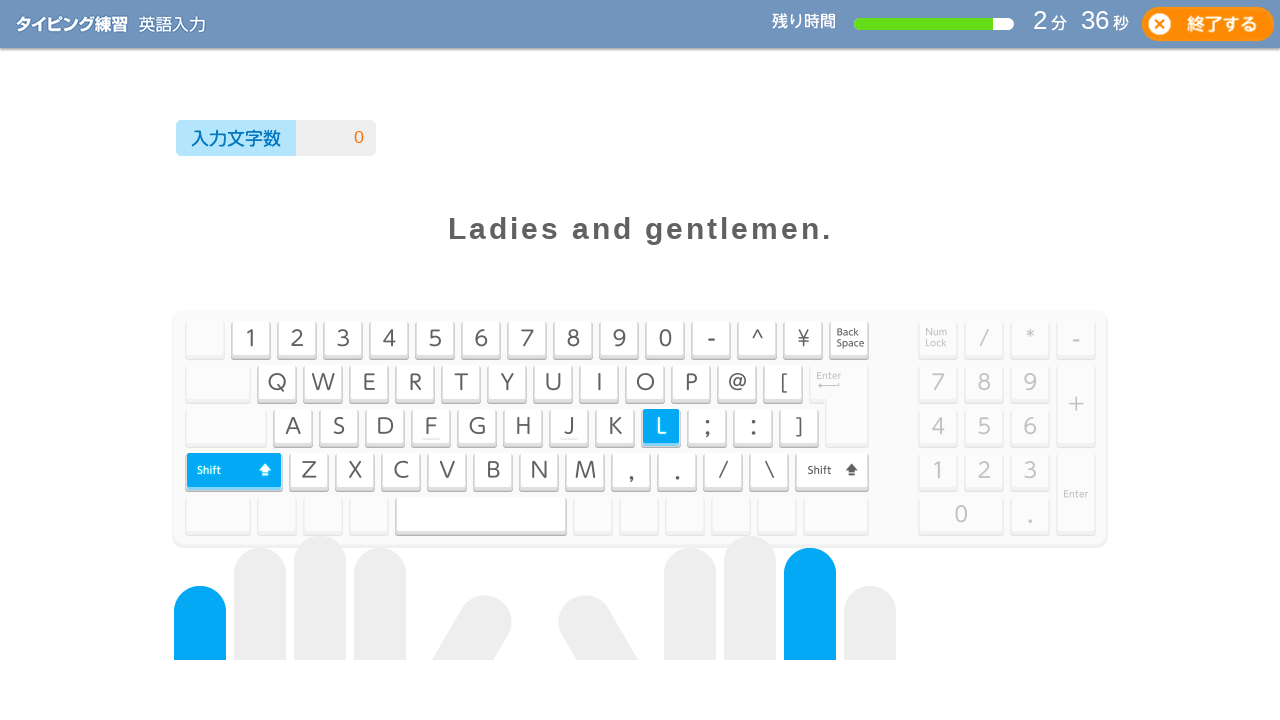

Waited 100ms between typing iterations (iteration 50/50)
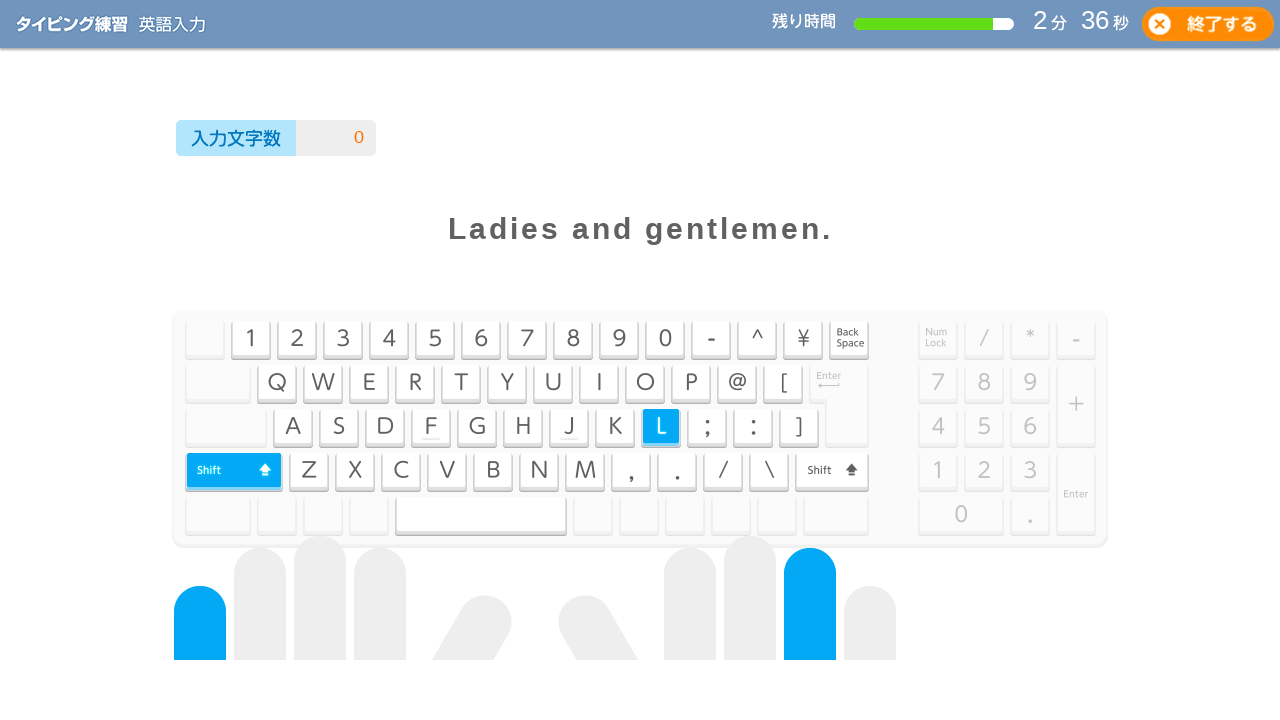

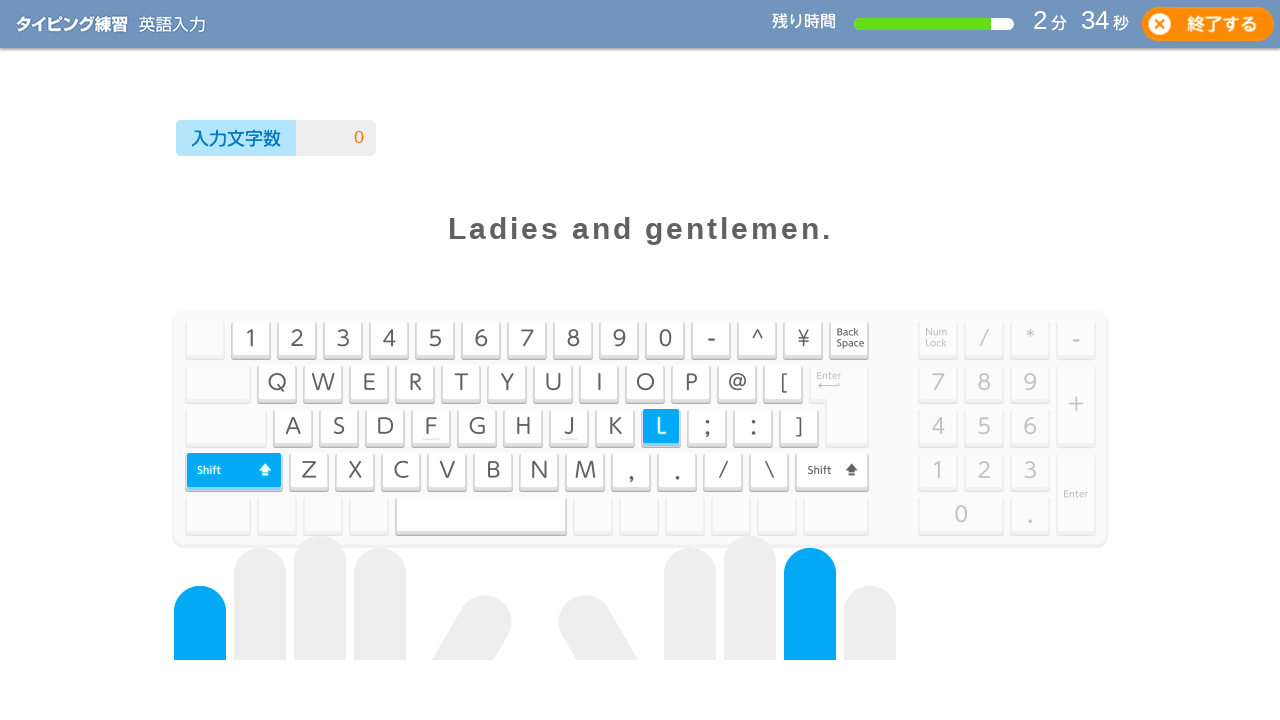